Fills all input fields in a large form with test data and submits the form

Starting URL: http://suninjuly.github.io/huge_form.html

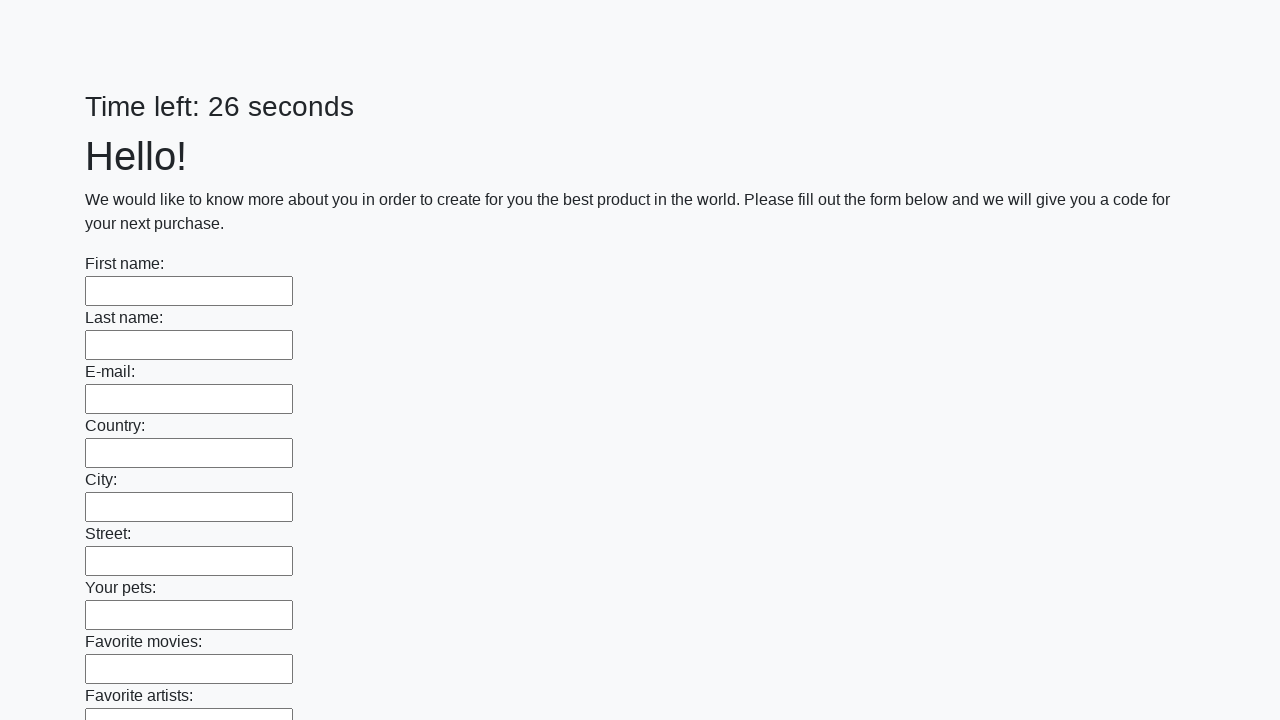

Located all input fields on the page
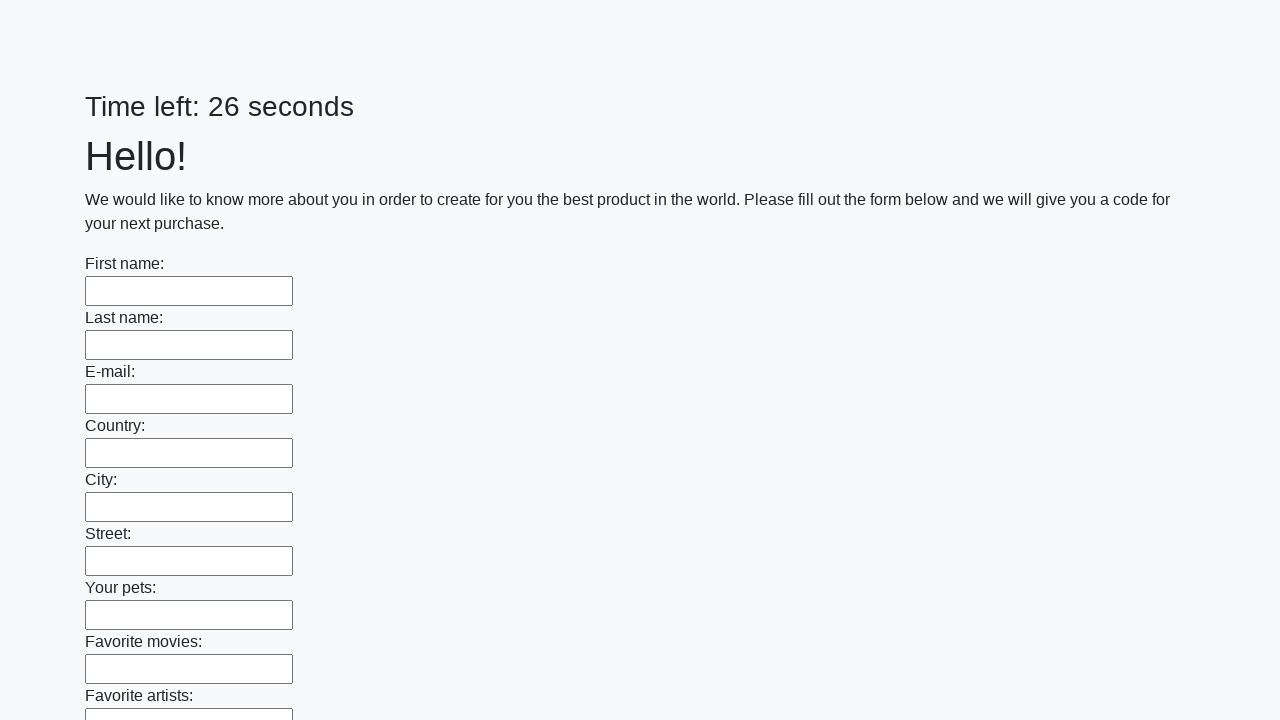

Filled input field with test data on input >> nth=0
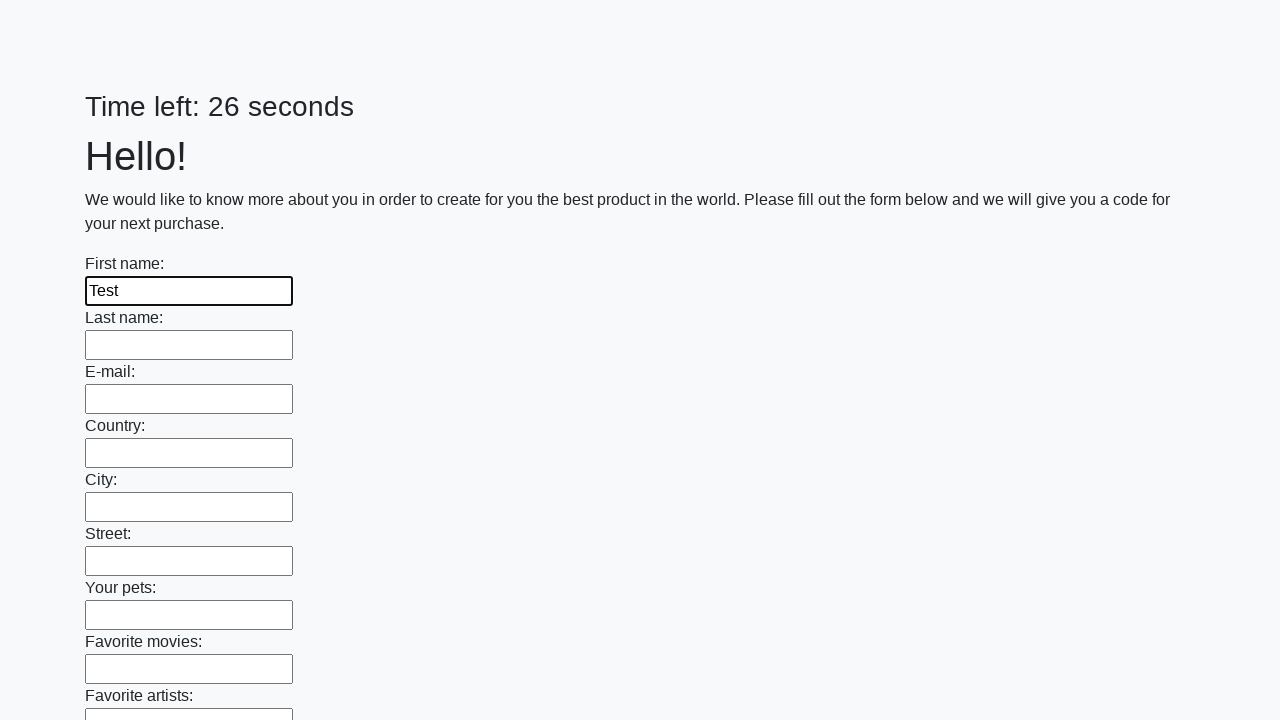

Filled input field with test data on input >> nth=1
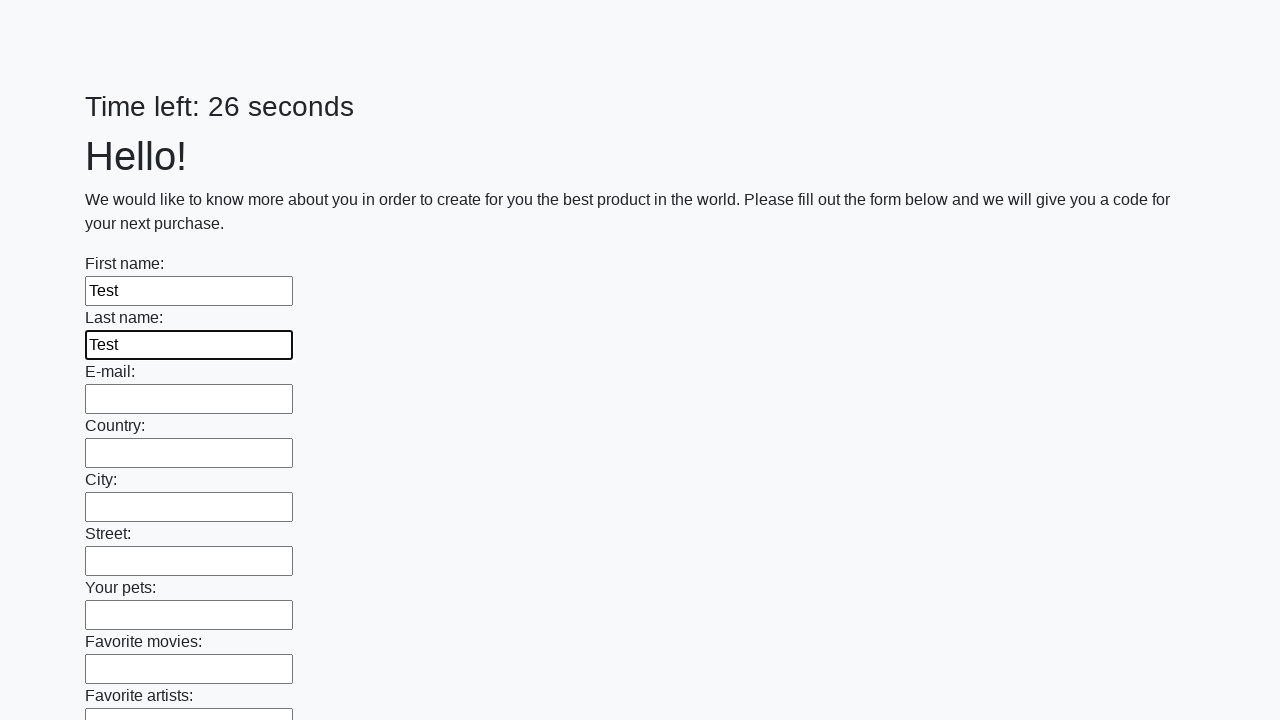

Filled input field with test data on input >> nth=2
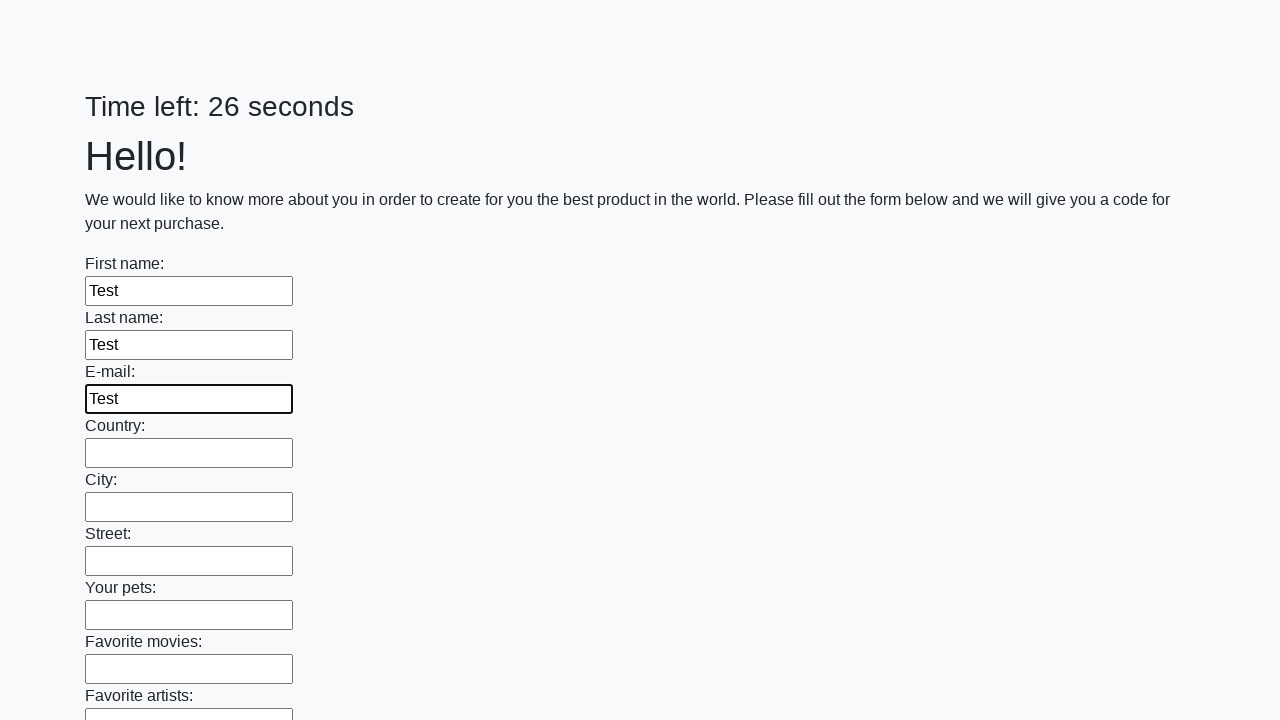

Filled input field with test data on input >> nth=3
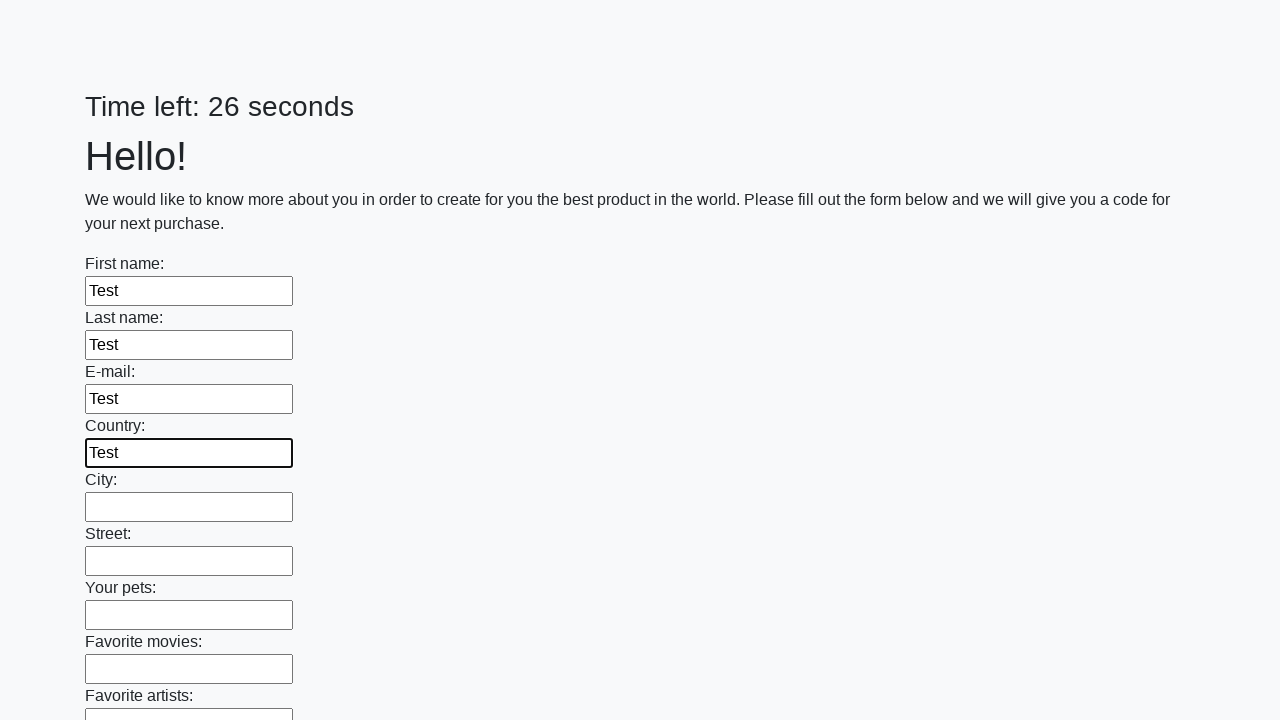

Filled input field with test data on input >> nth=4
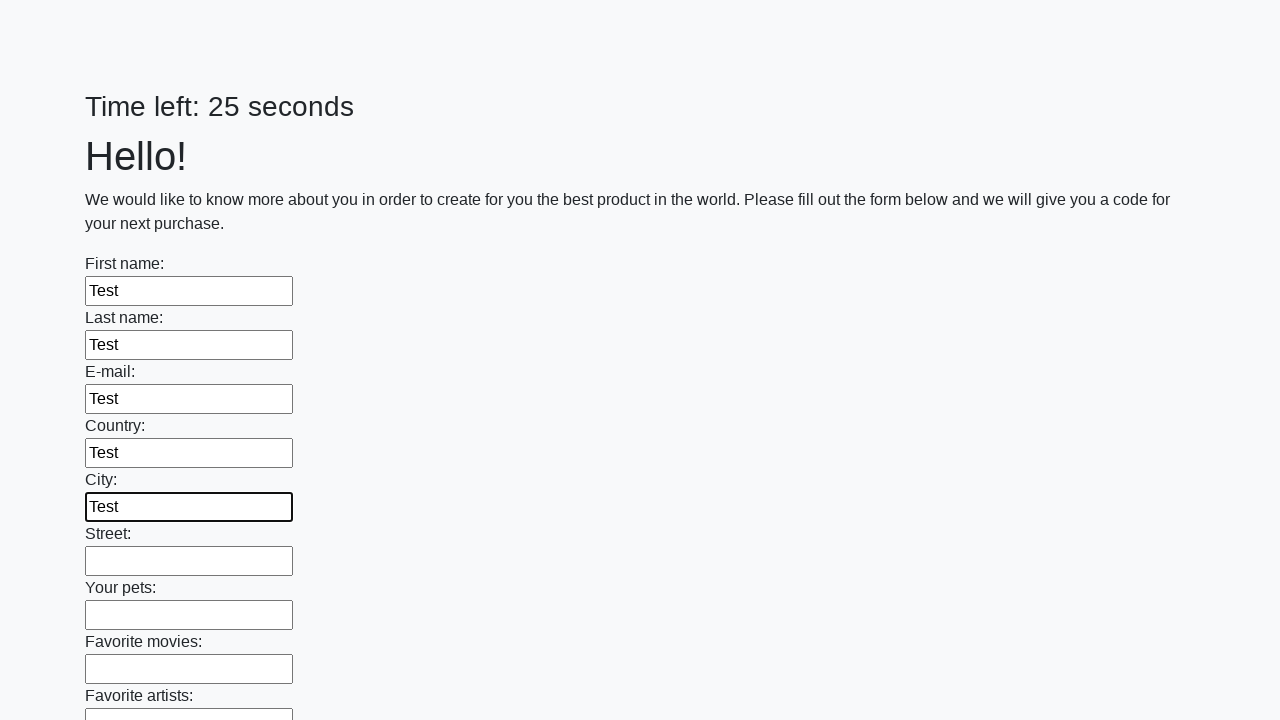

Filled input field with test data on input >> nth=5
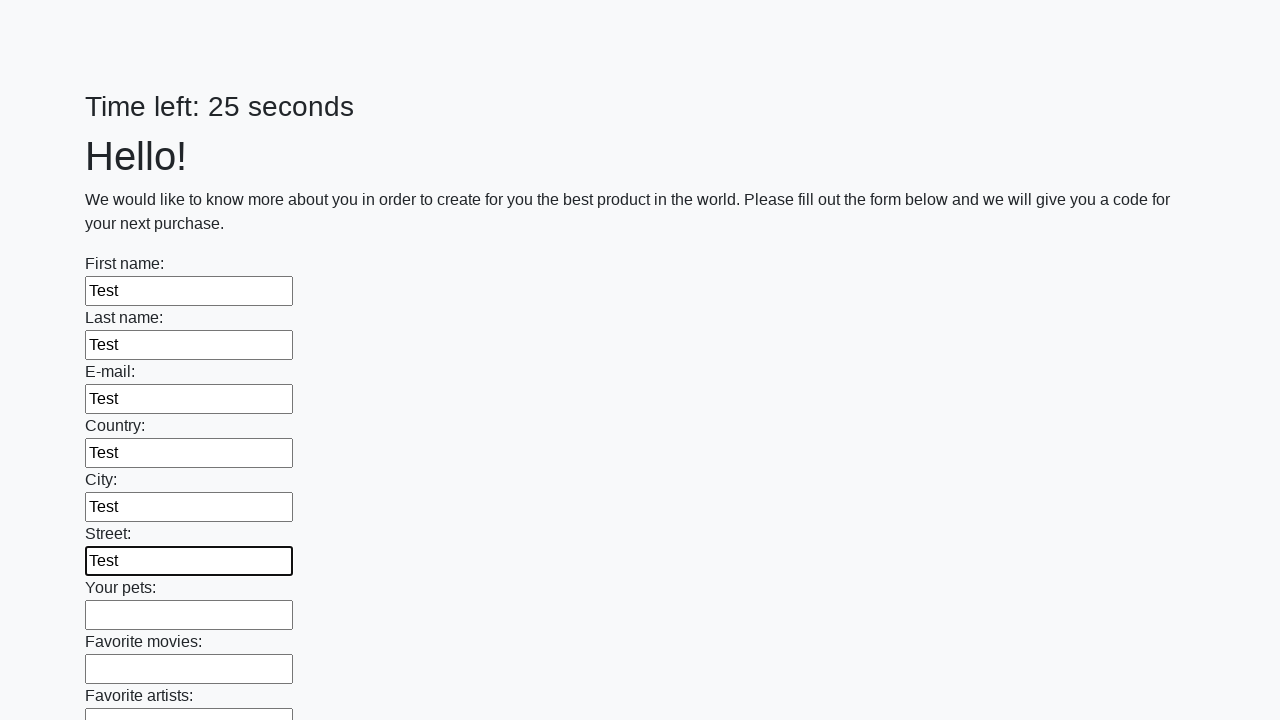

Filled input field with test data on input >> nth=6
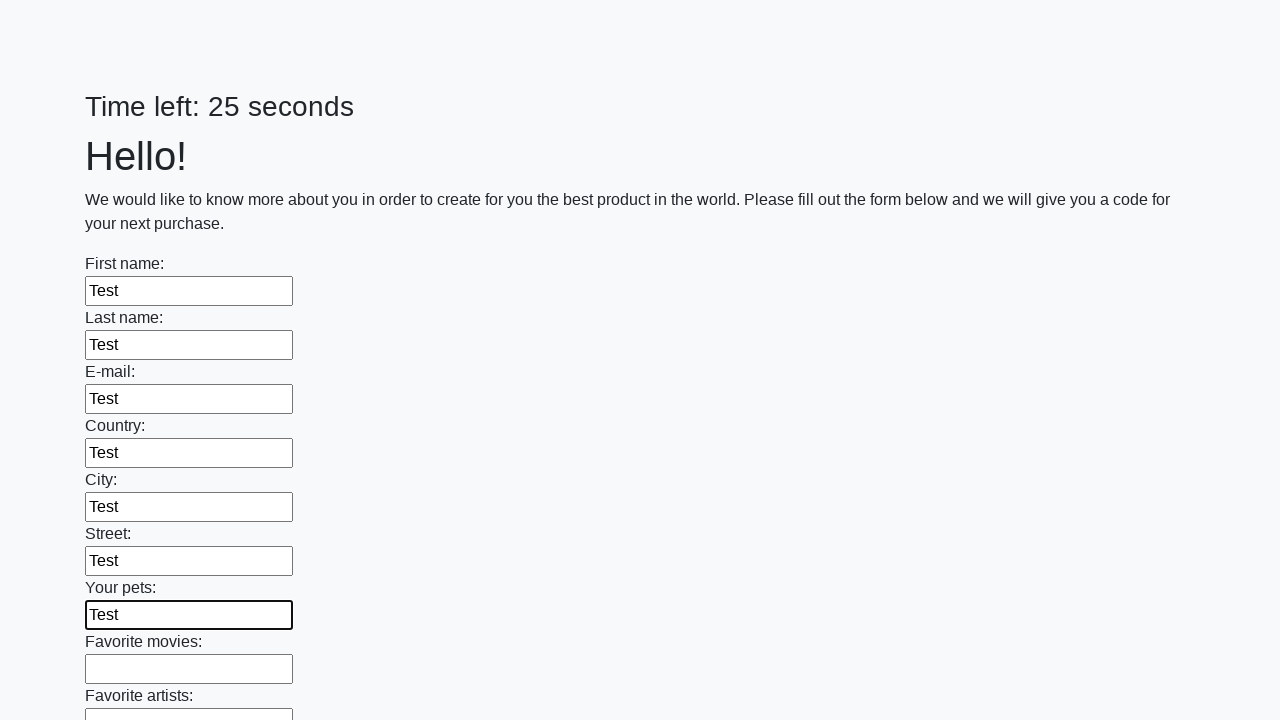

Filled input field with test data on input >> nth=7
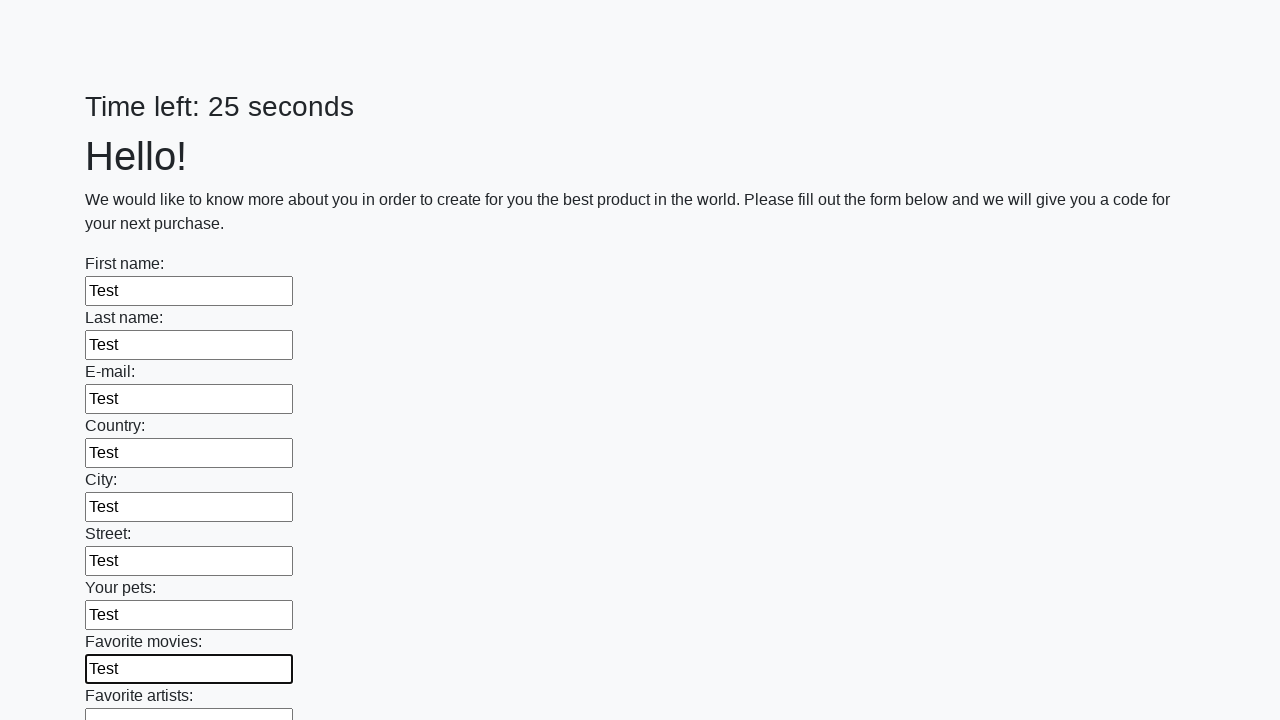

Filled input field with test data on input >> nth=8
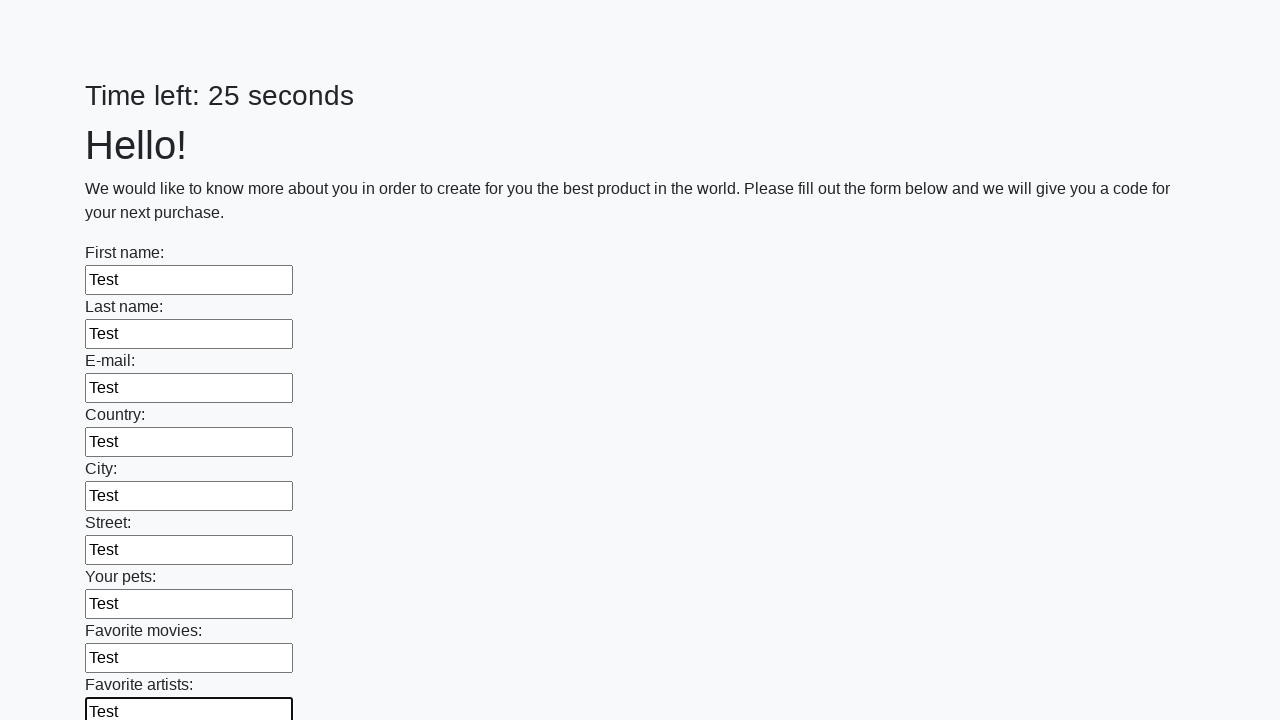

Filled input field with test data on input >> nth=9
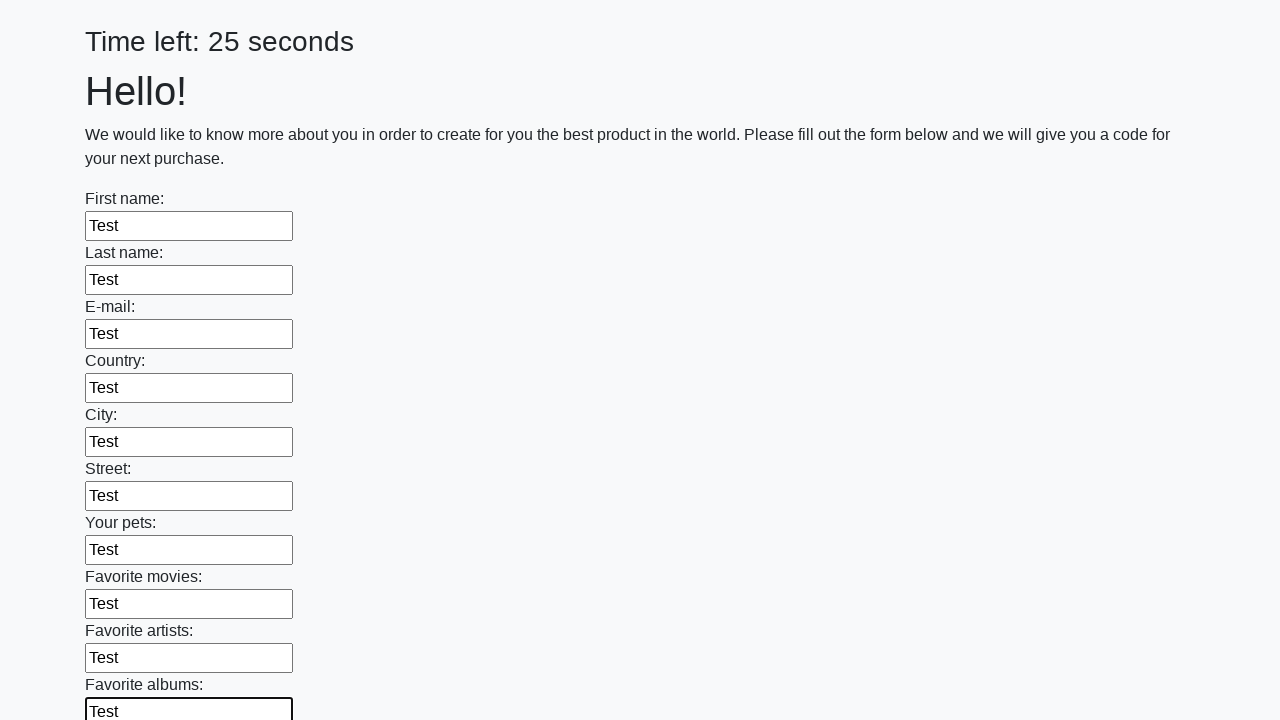

Filled input field with test data on input >> nth=10
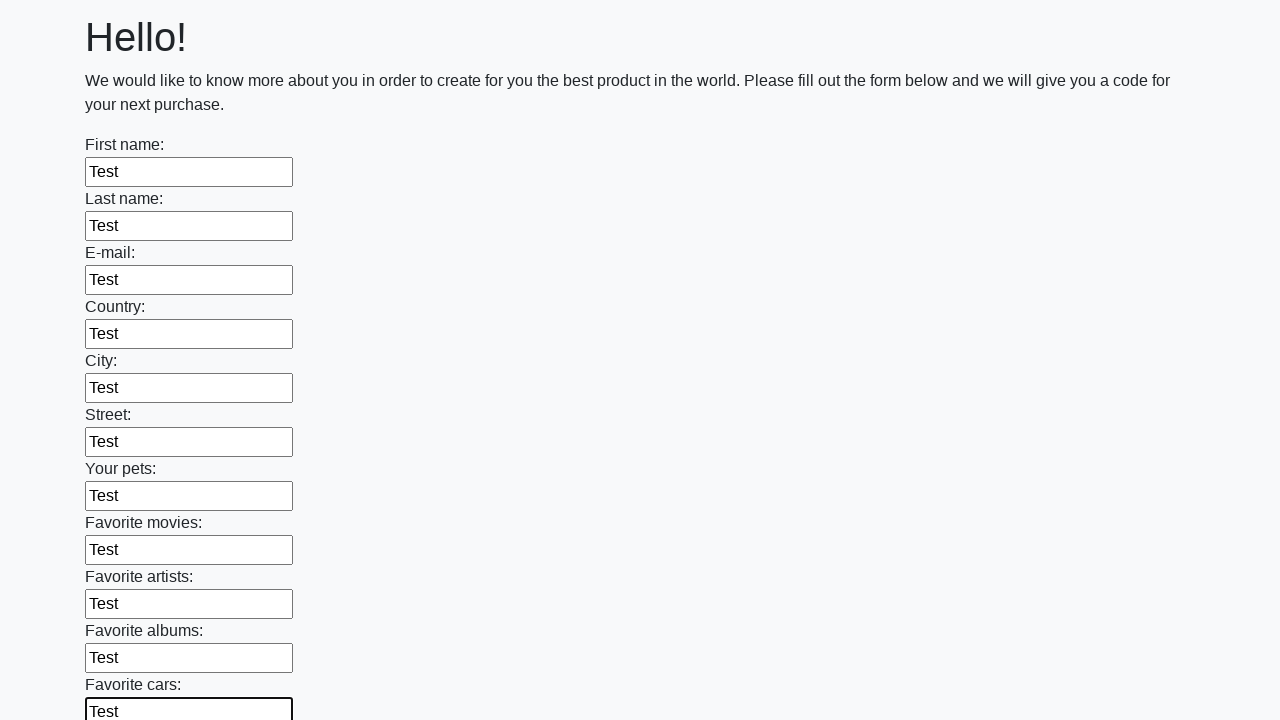

Filled input field with test data on input >> nth=11
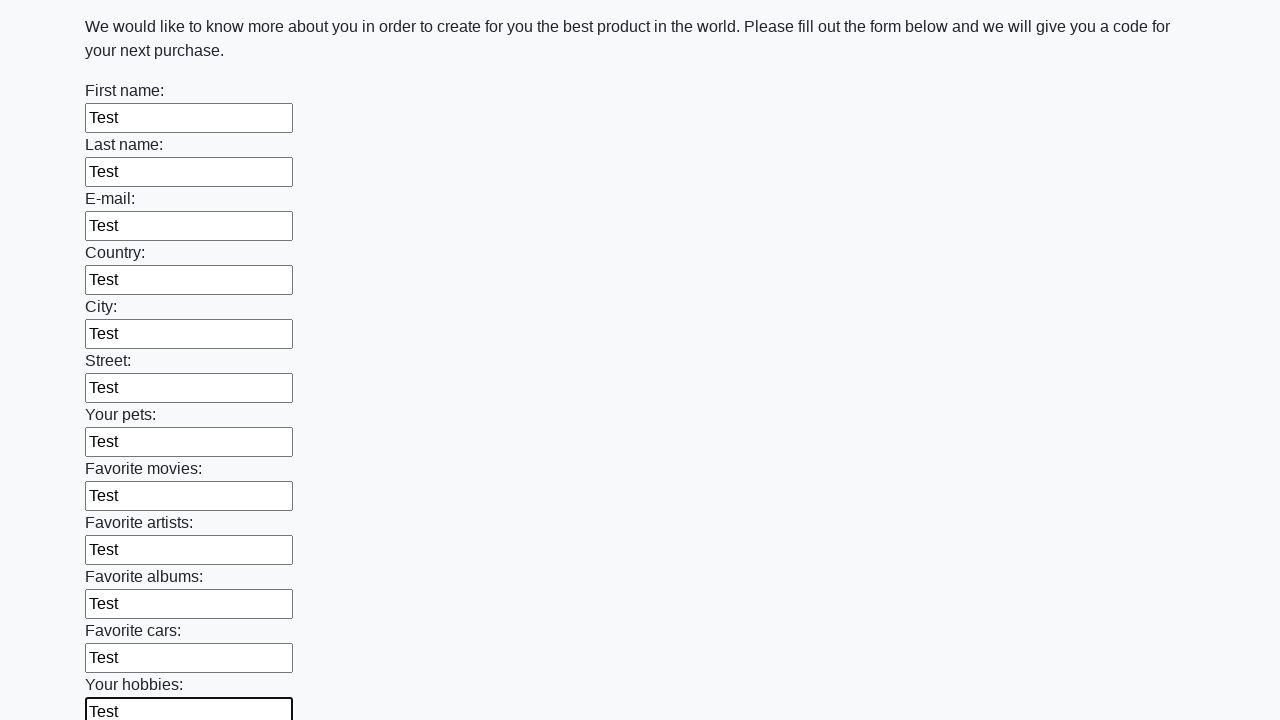

Filled input field with test data on input >> nth=12
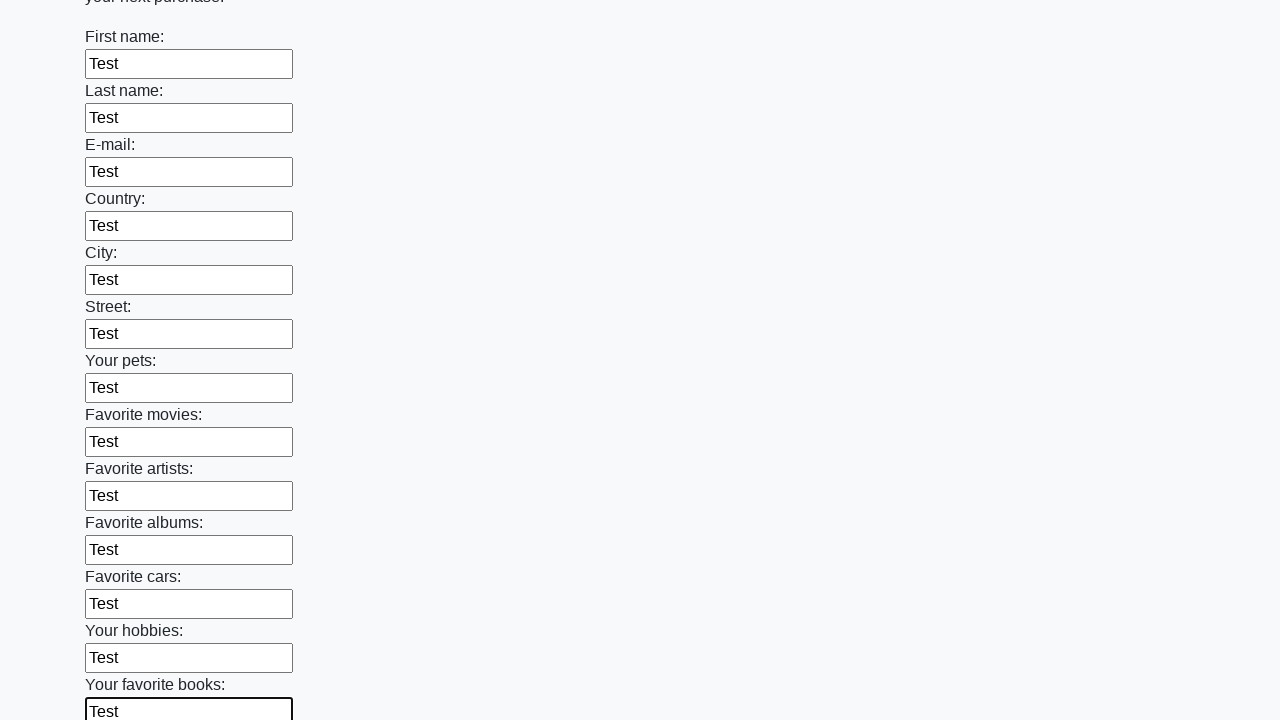

Filled input field with test data on input >> nth=13
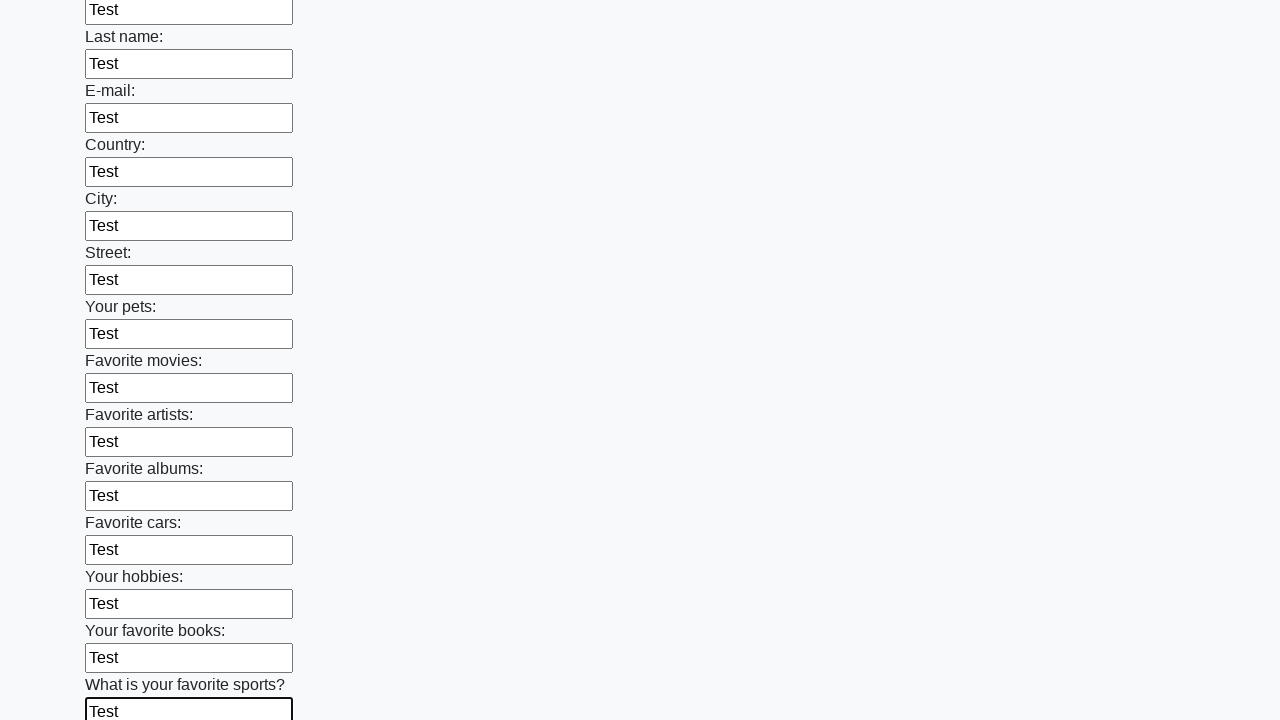

Filled input field with test data on input >> nth=14
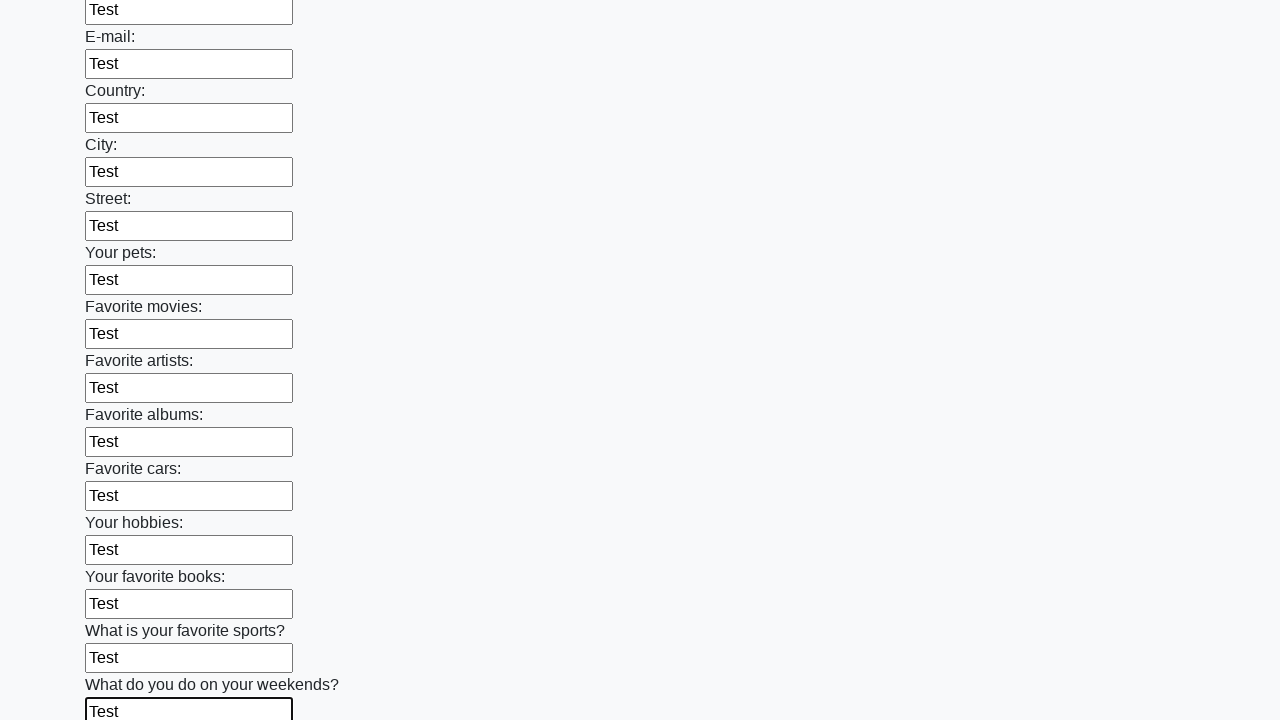

Filled input field with test data on input >> nth=15
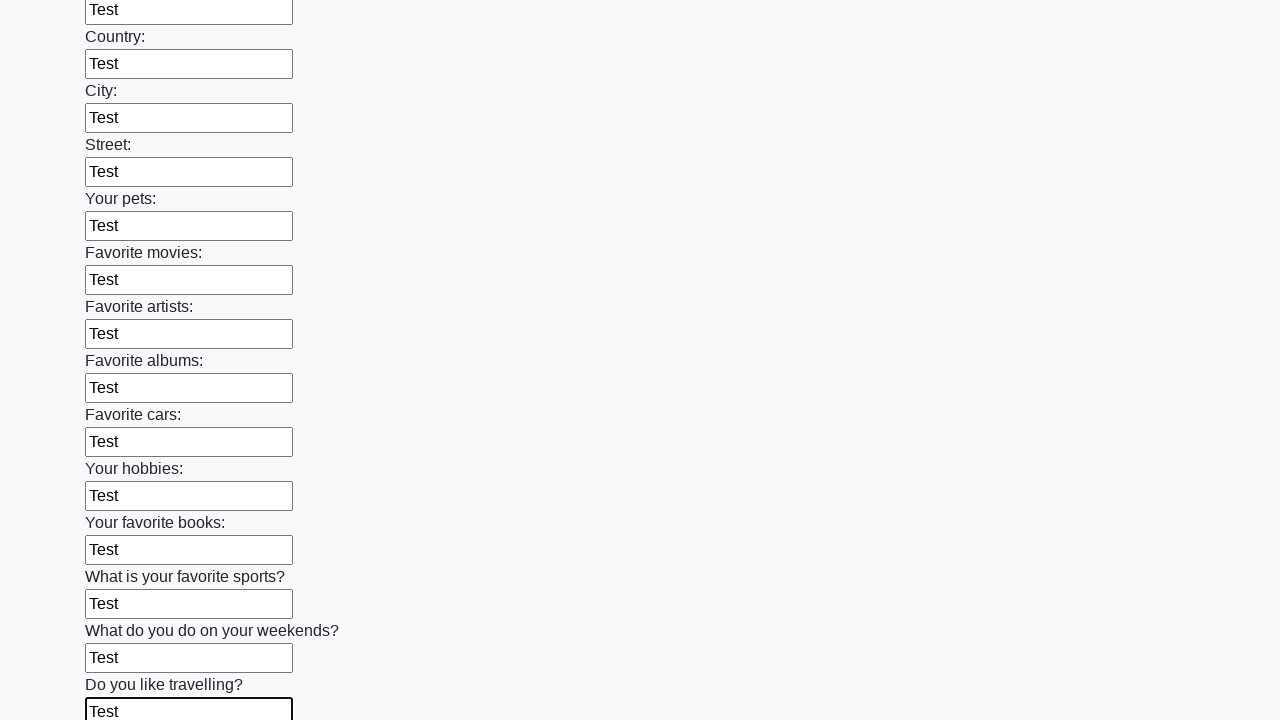

Filled input field with test data on input >> nth=16
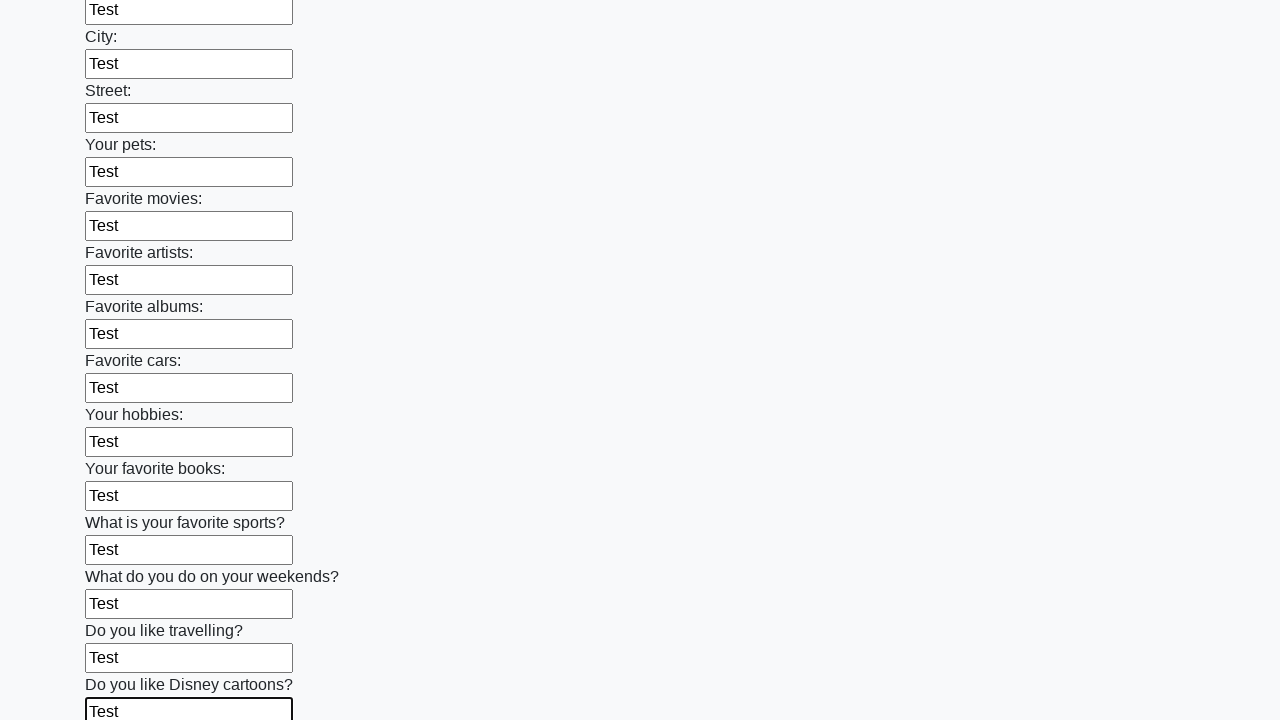

Filled input field with test data on input >> nth=17
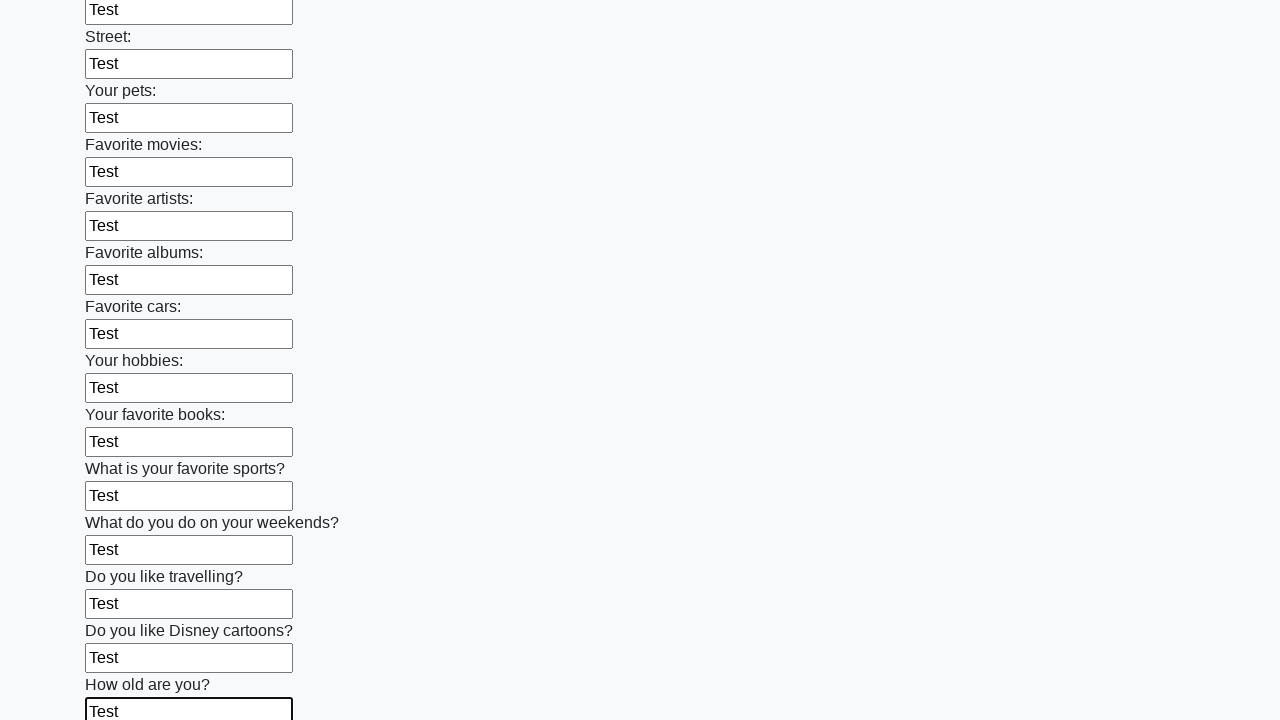

Filled input field with test data on input >> nth=18
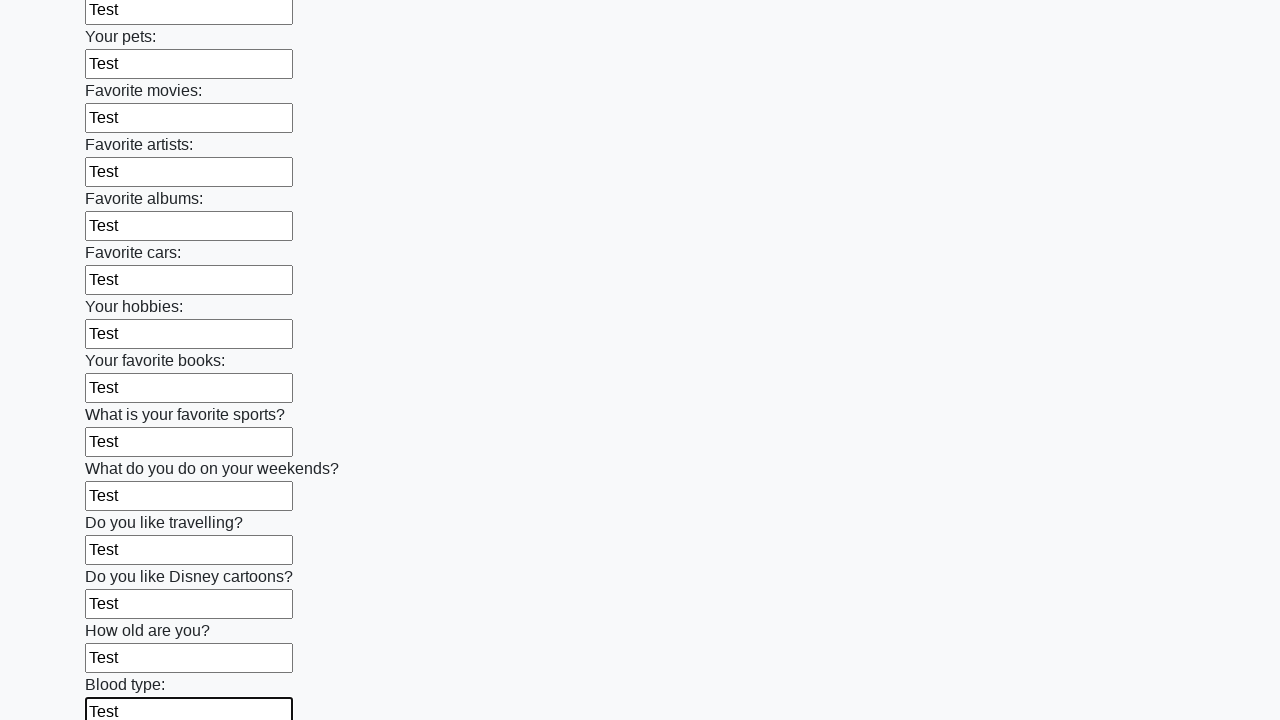

Filled input field with test data on input >> nth=19
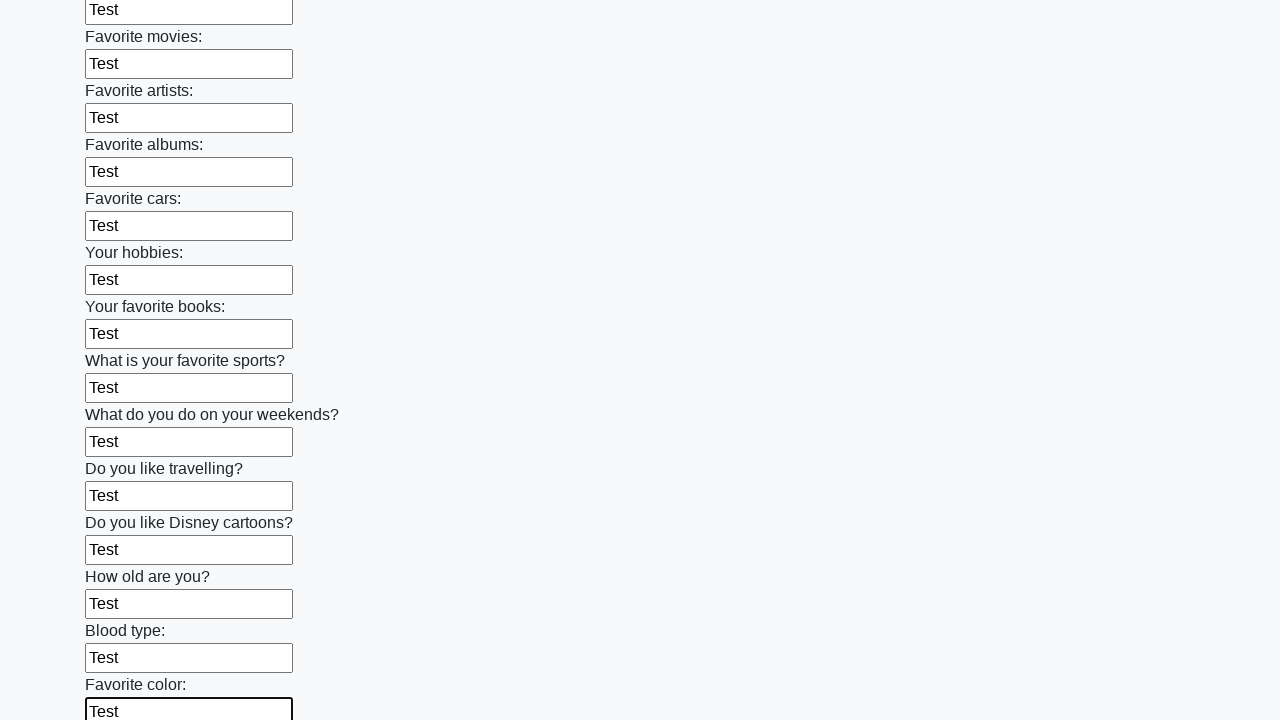

Filled input field with test data on input >> nth=20
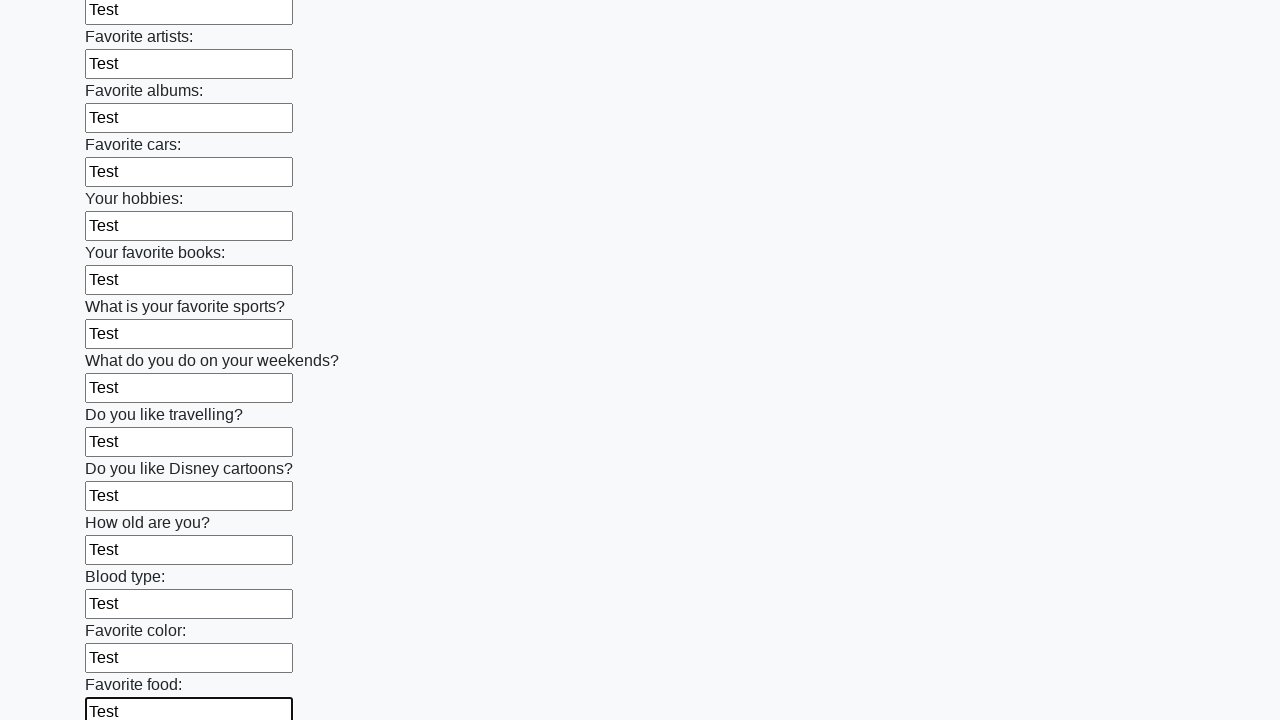

Filled input field with test data on input >> nth=21
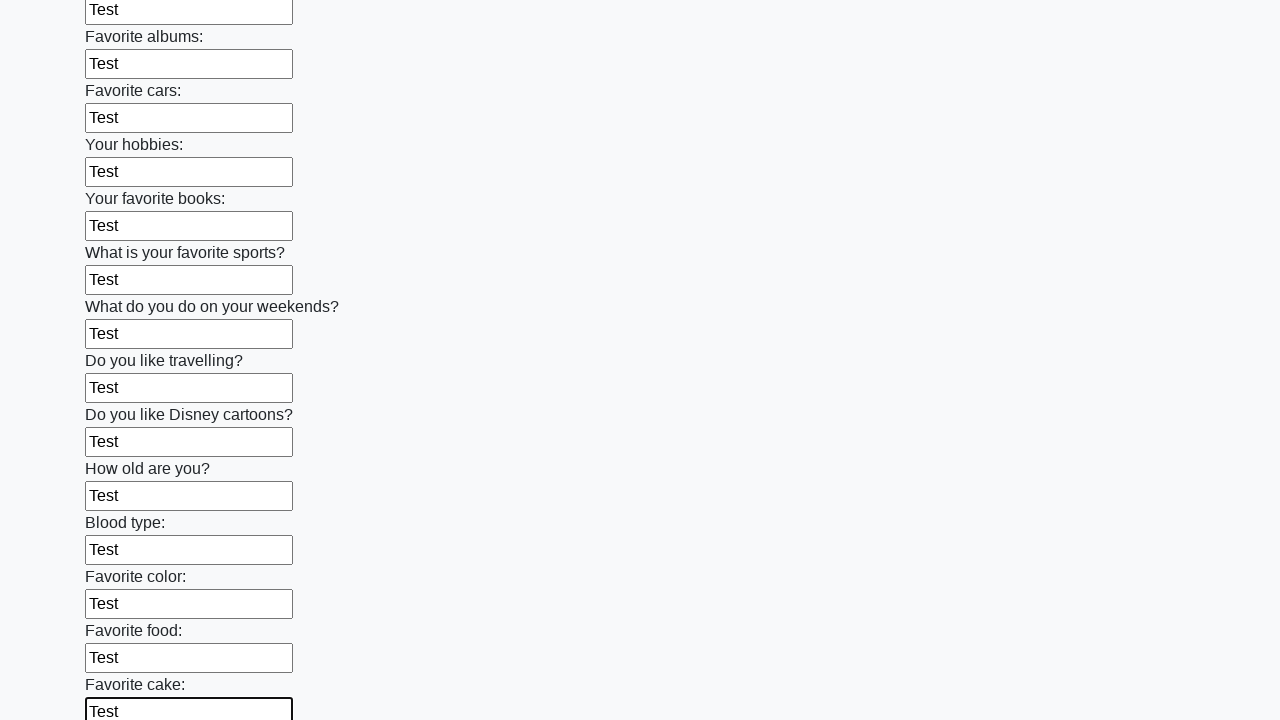

Filled input field with test data on input >> nth=22
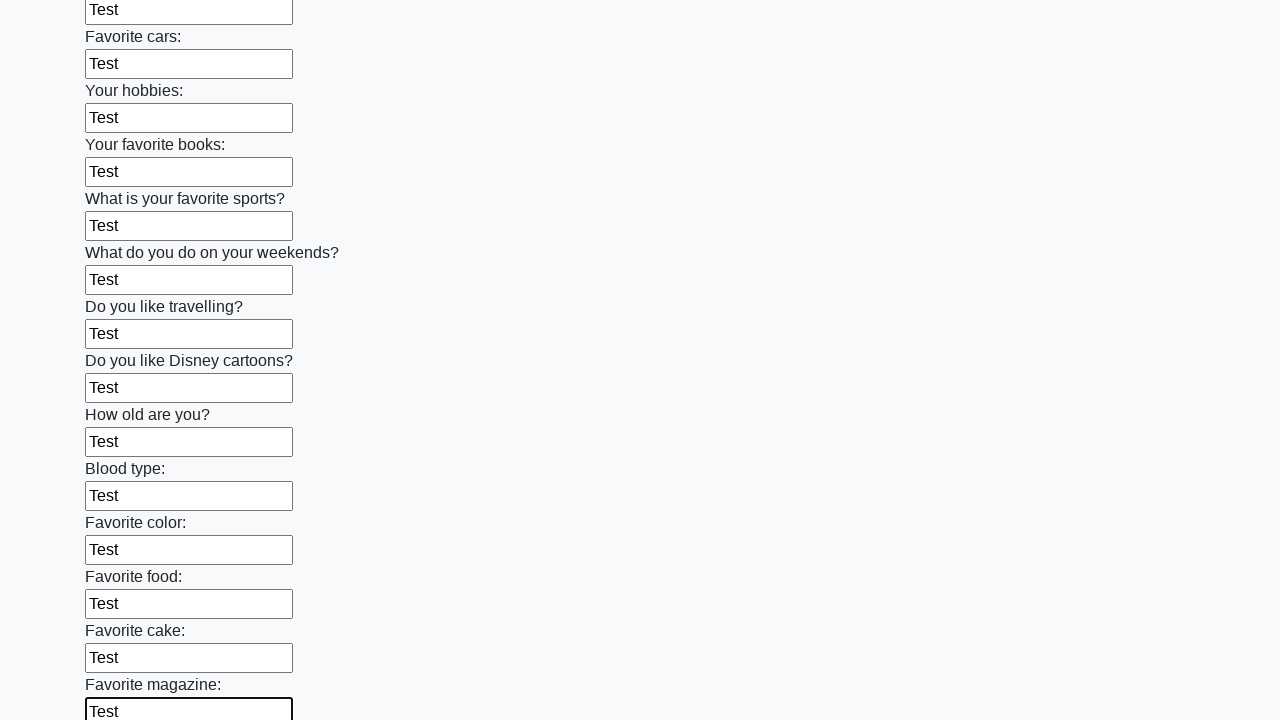

Filled input field with test data on input >> nth=23
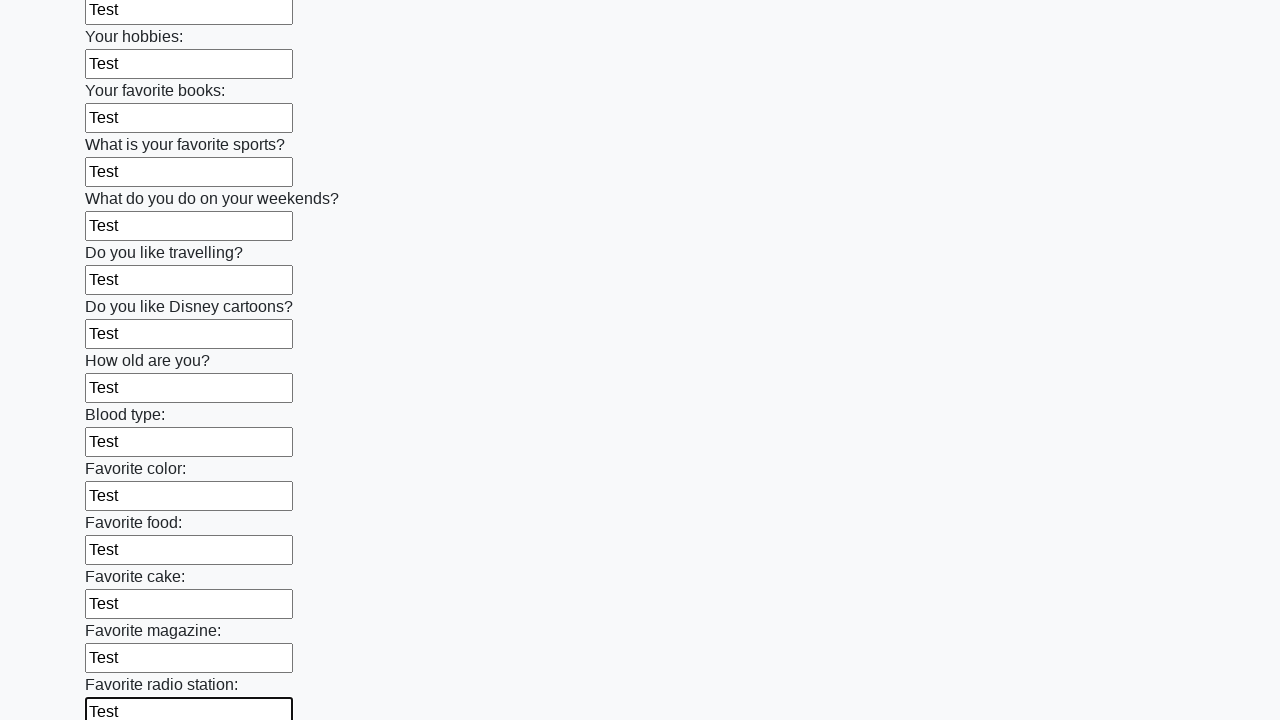

Filled input field with test data on input >> nth=24
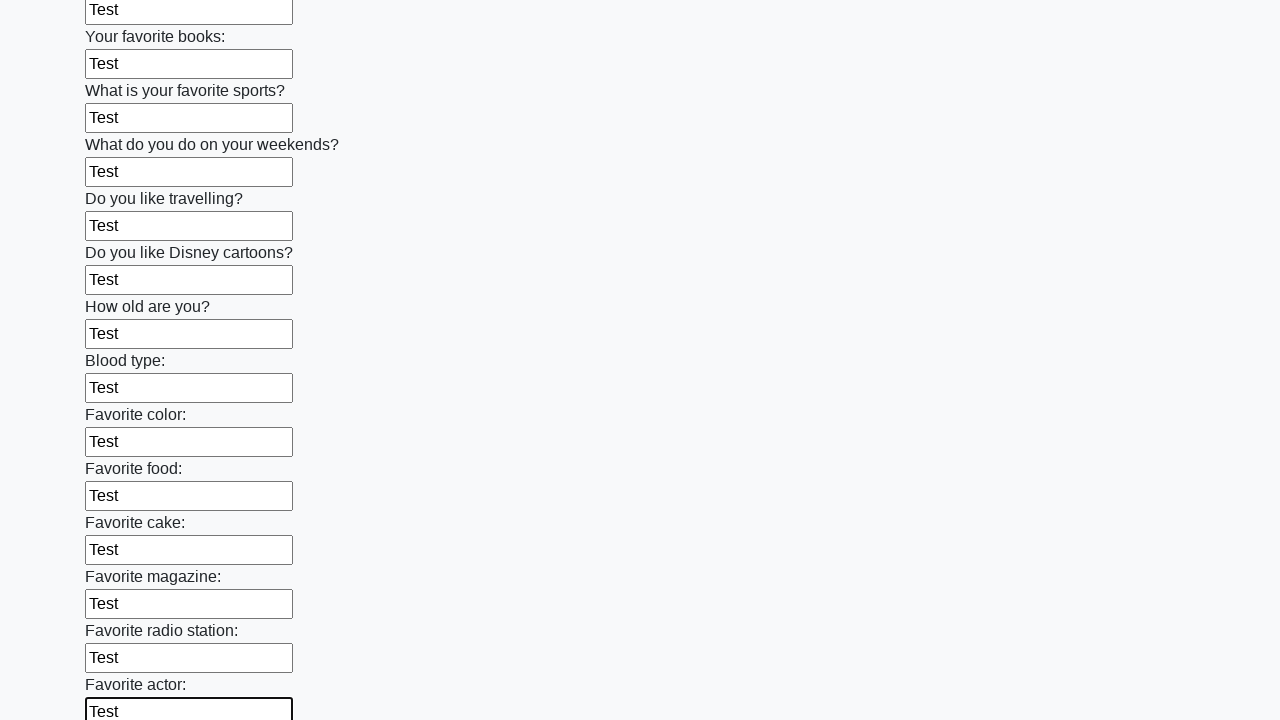

Filled input field with test data on input >> nth=25
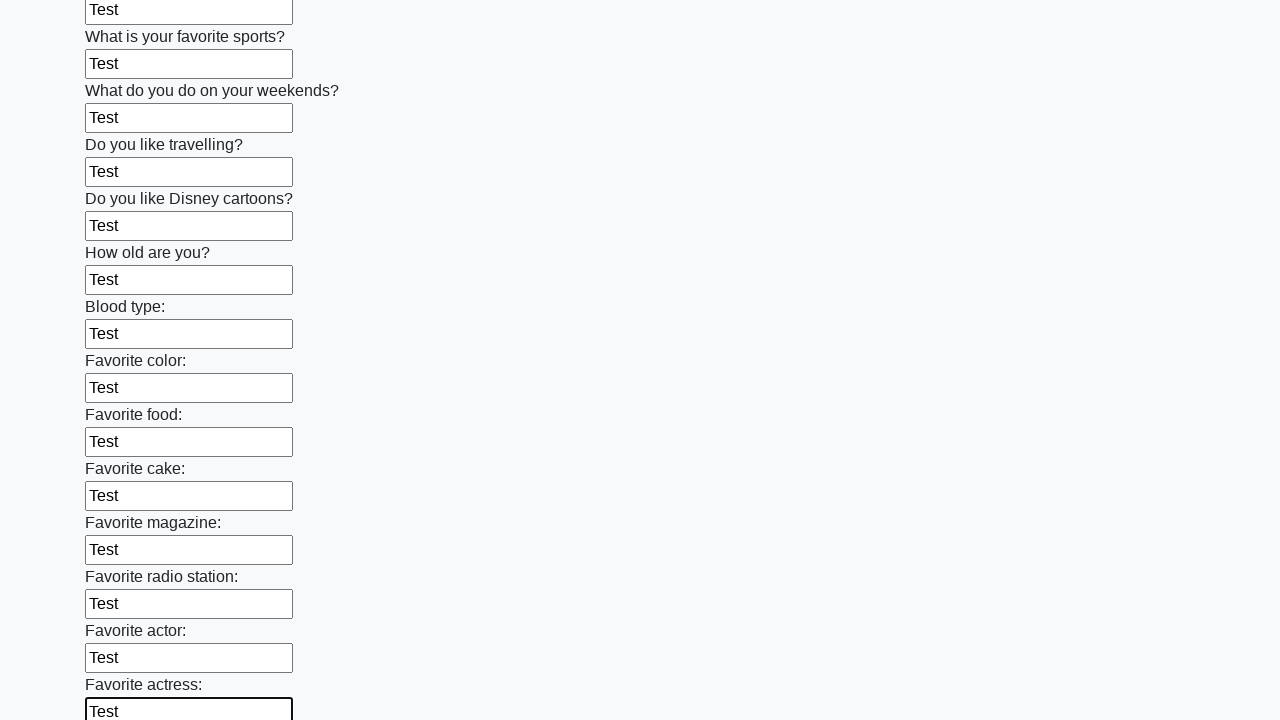

Filled input field with test data on input >> nth=26
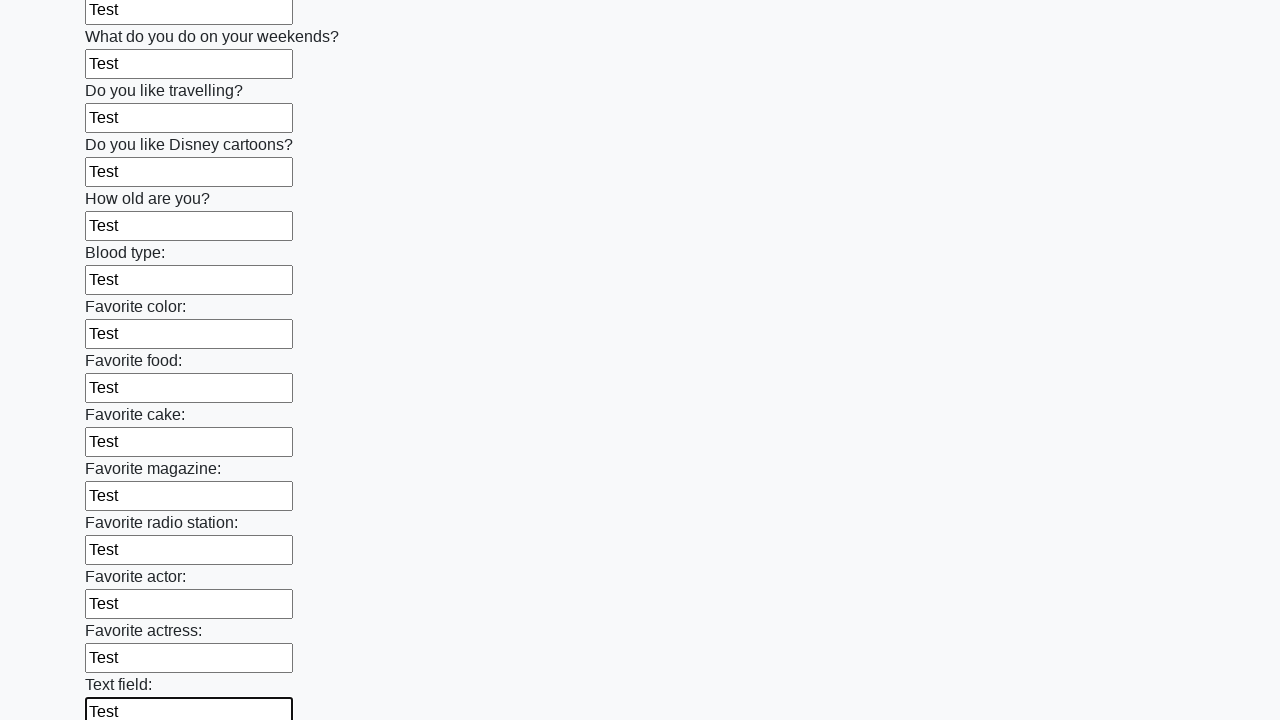

Filled input field with test data on input >> nth=27
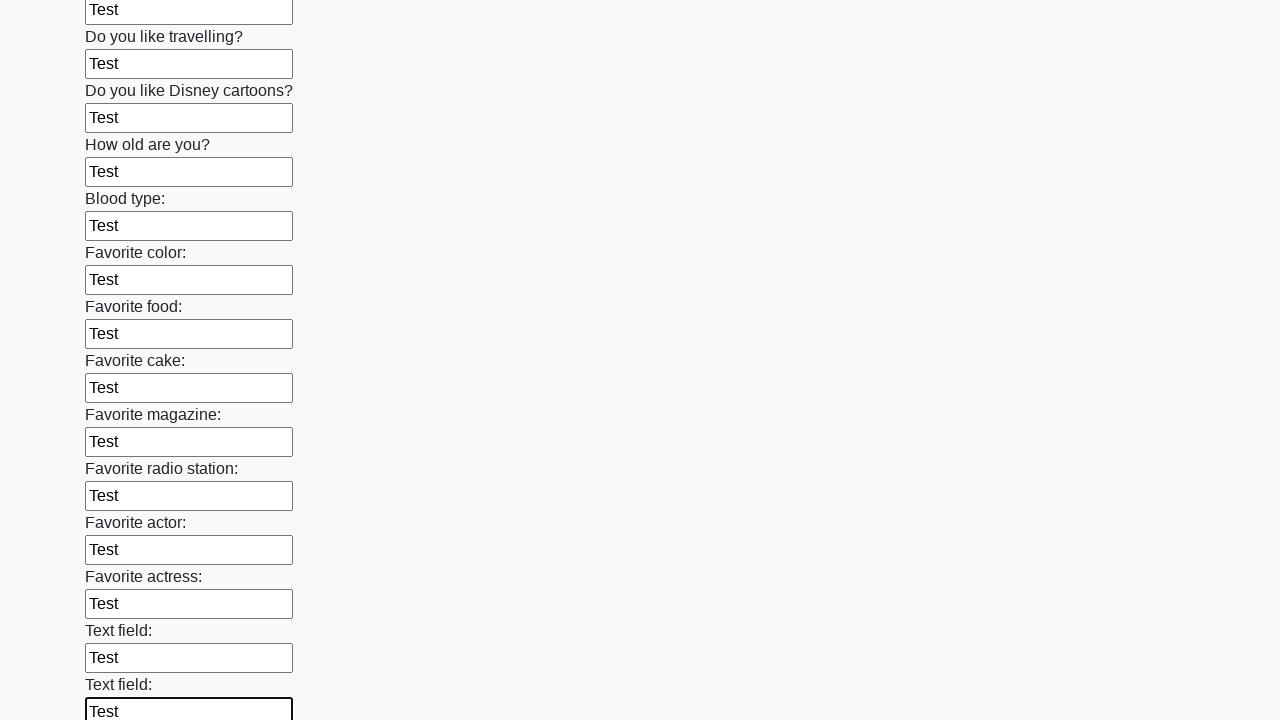

Filled input field with test data on input >> nth=28
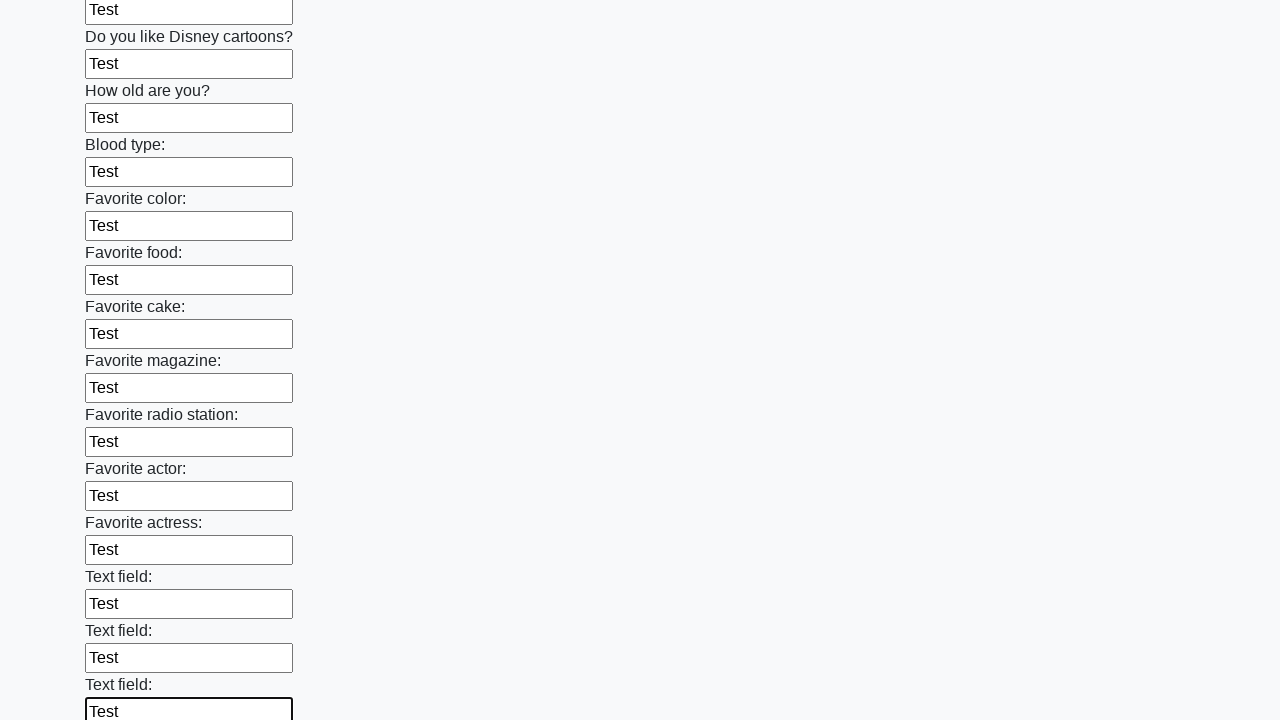

Filled input field with test data on input >> nth=29
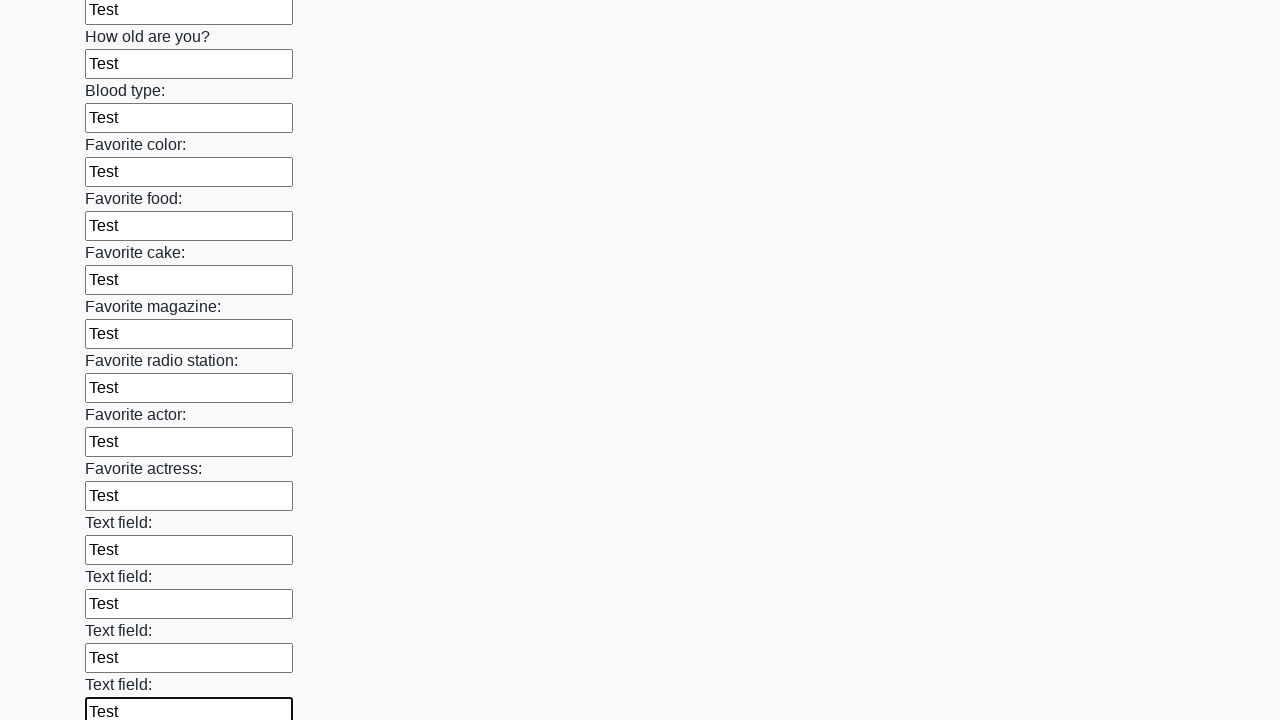

Filled input field with test data on input >> nth=30
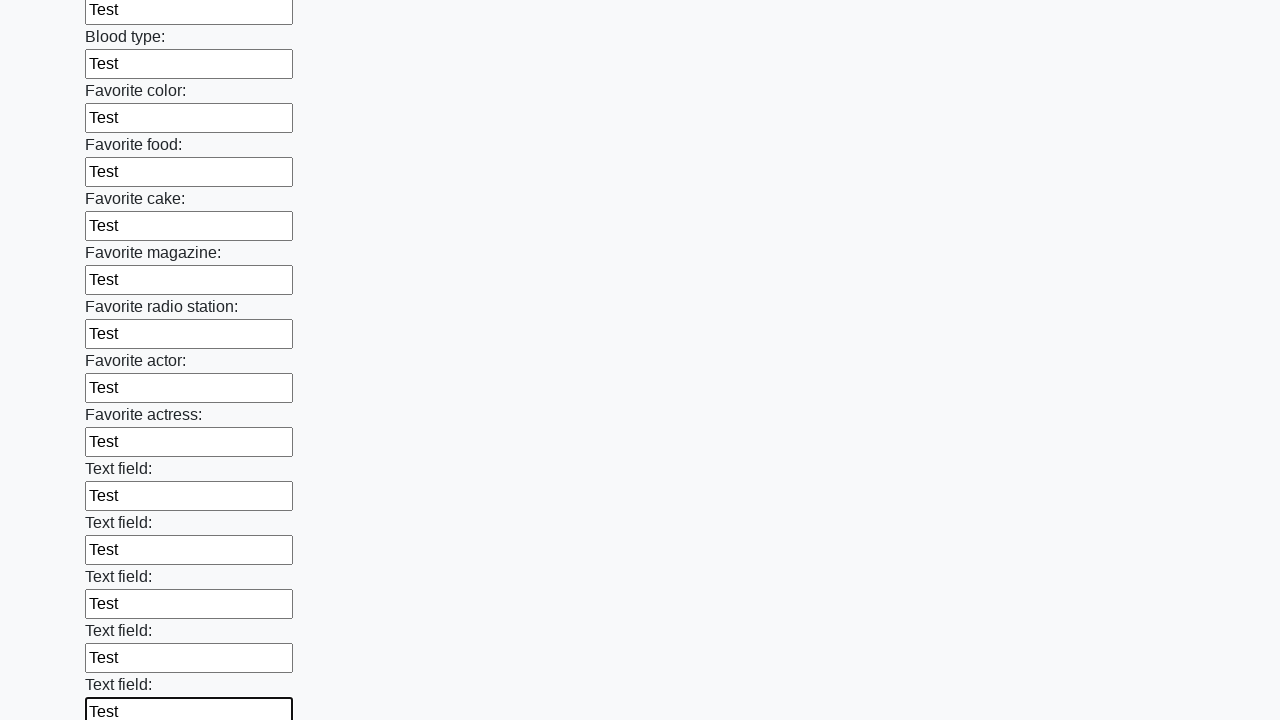

Filled input field with test data on input >> nth=31
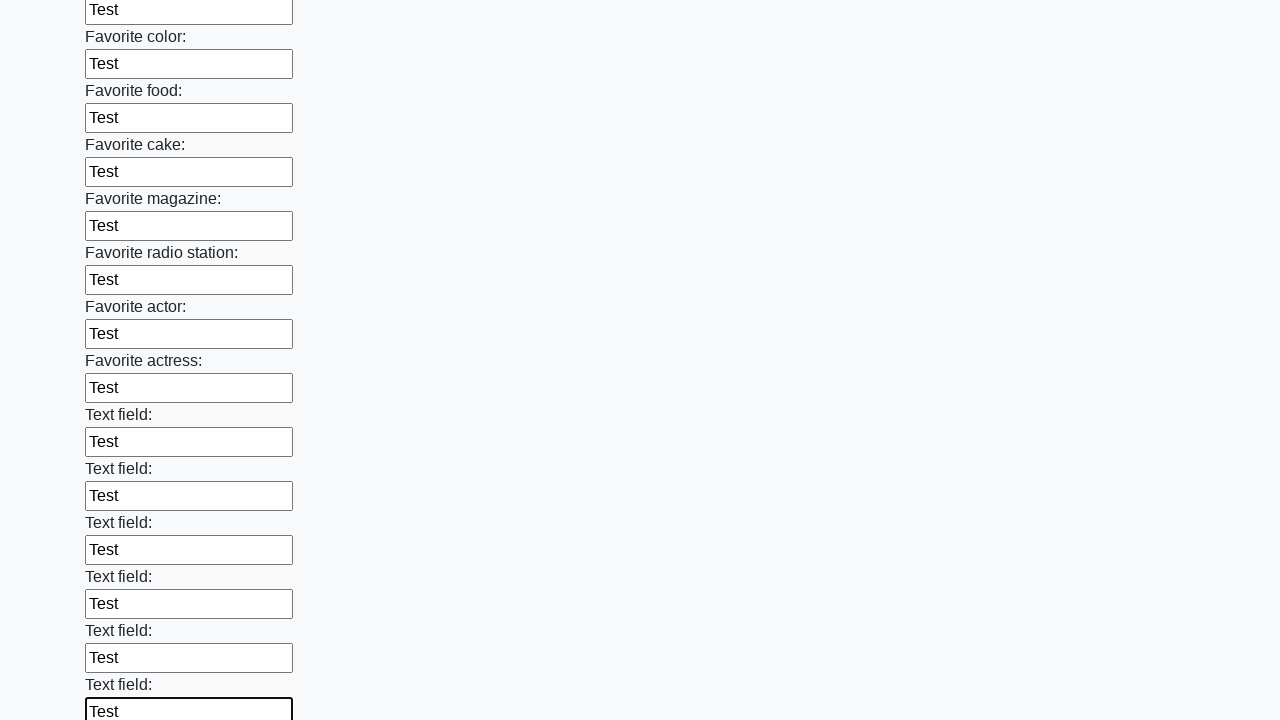

Filled input field with test data on input >> nth=32
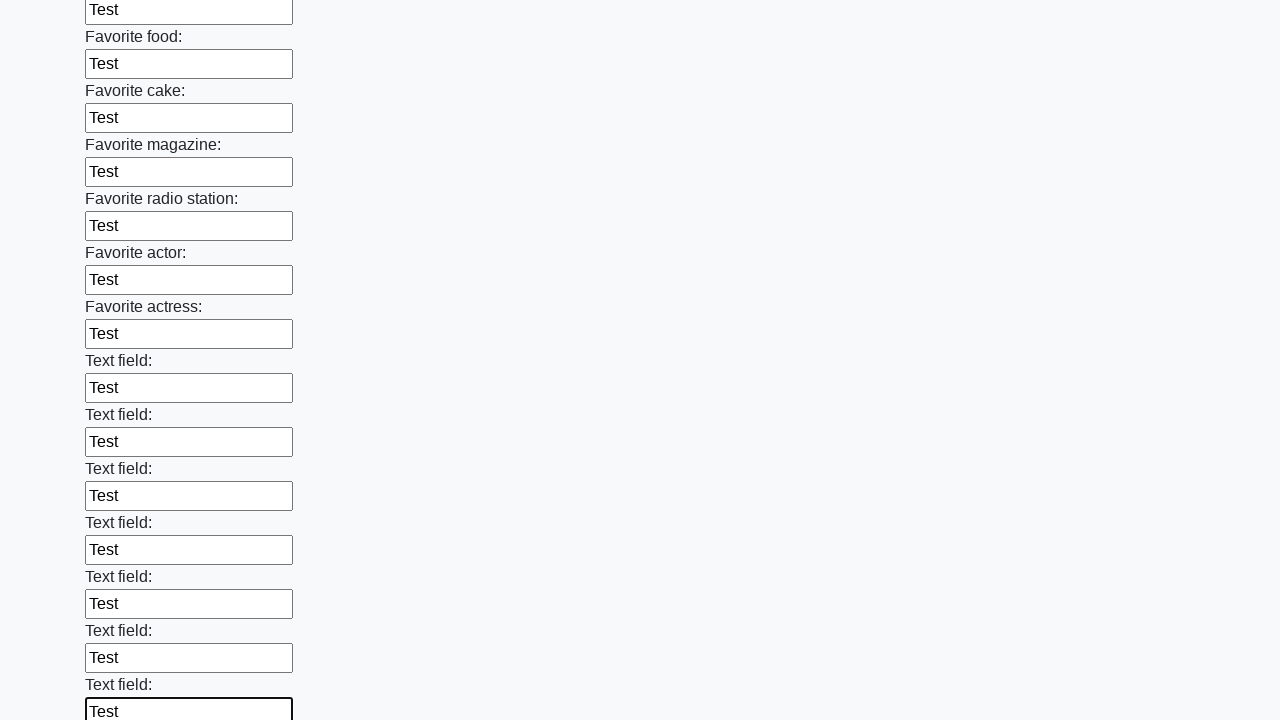

Filled input field with test data on input >> nth=33
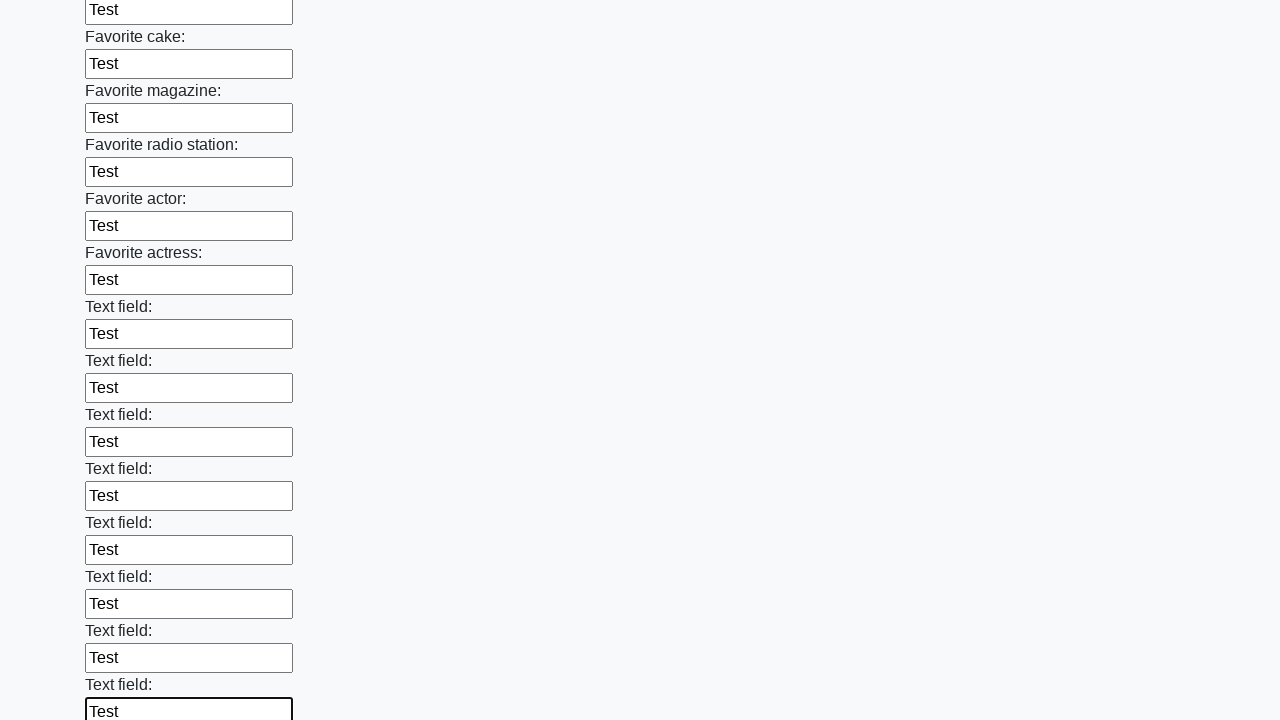

Filled input field with test data on input >> nth=34
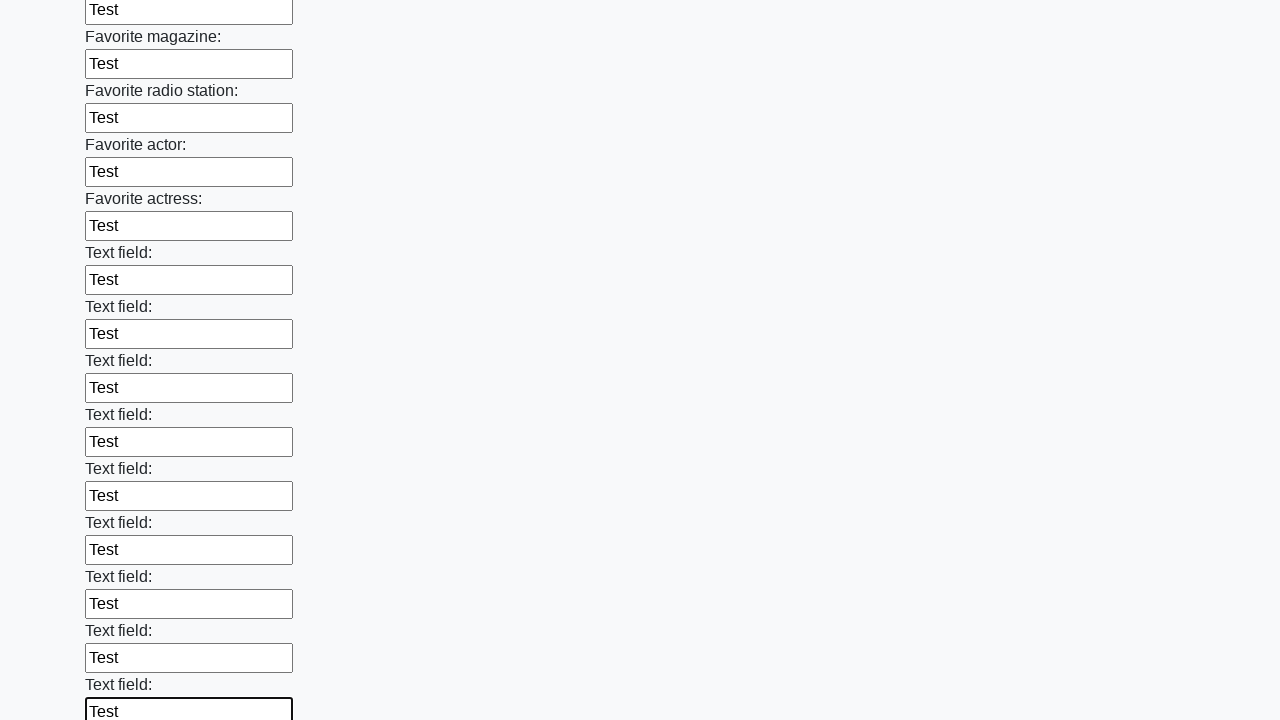

Filled input field with test data on input >> nth=35
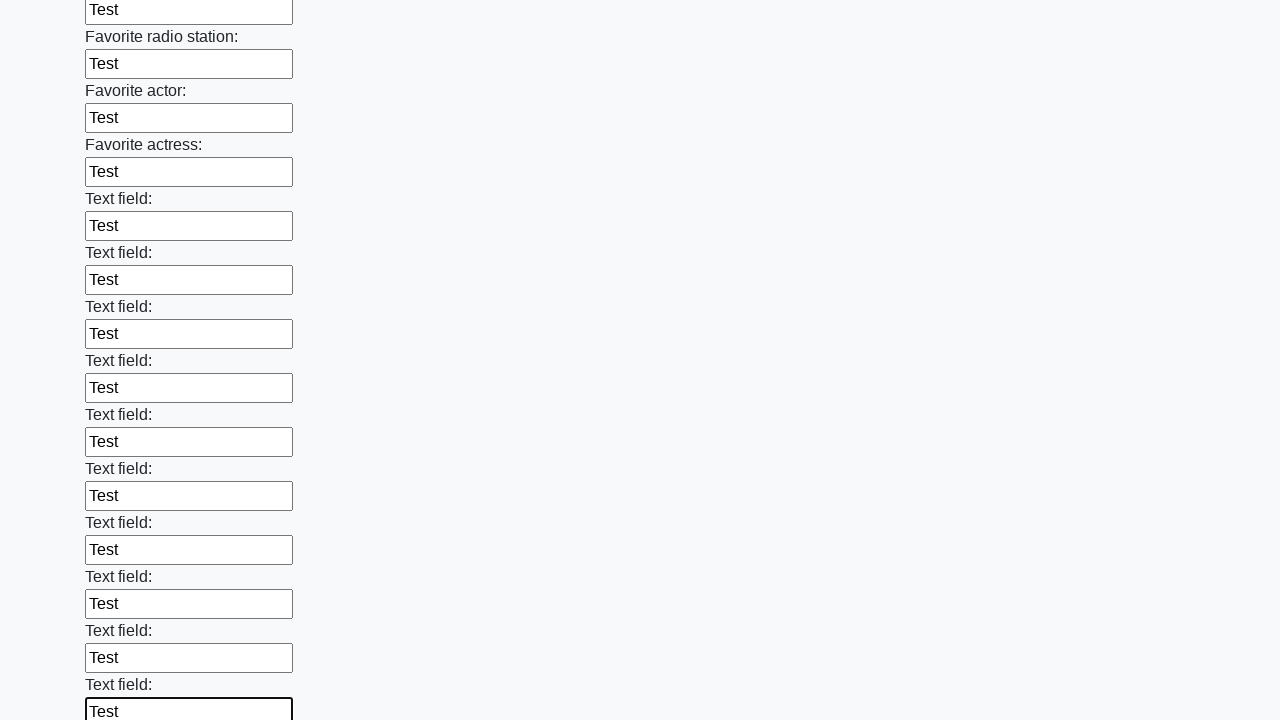

Filled input field with test data on input >> nth=36
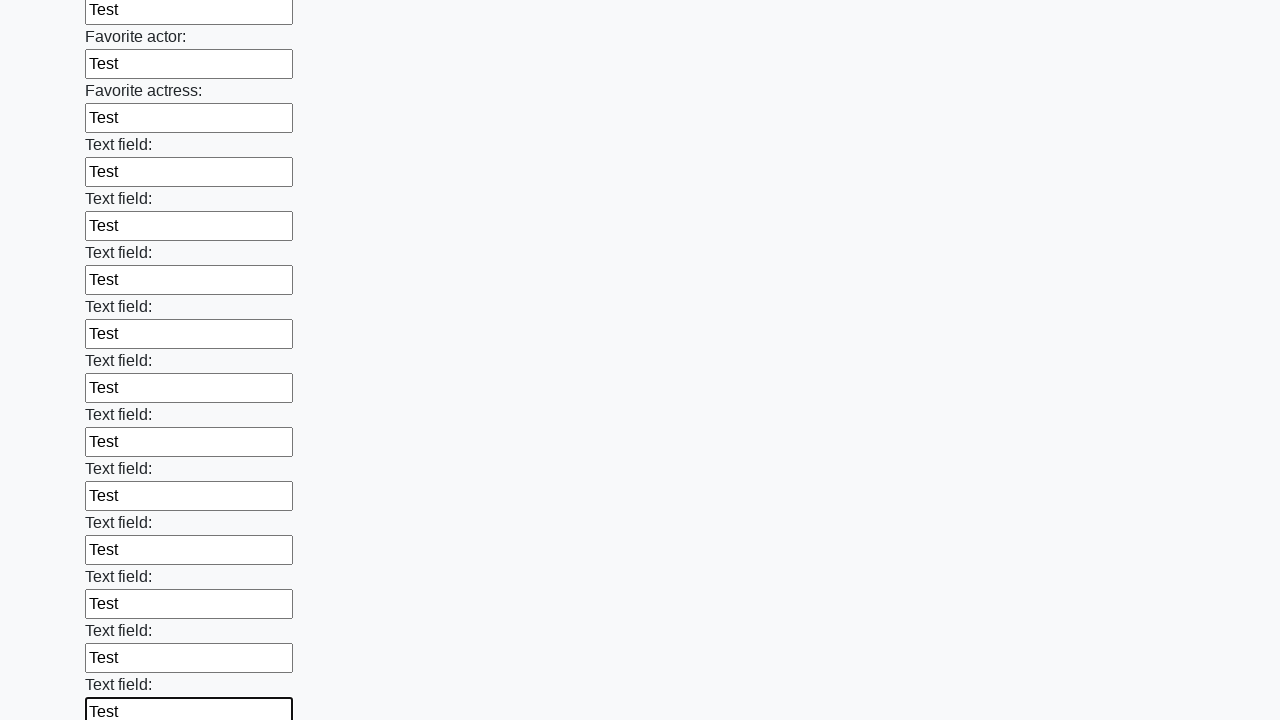

Filled input field with test data on input >> nth=37
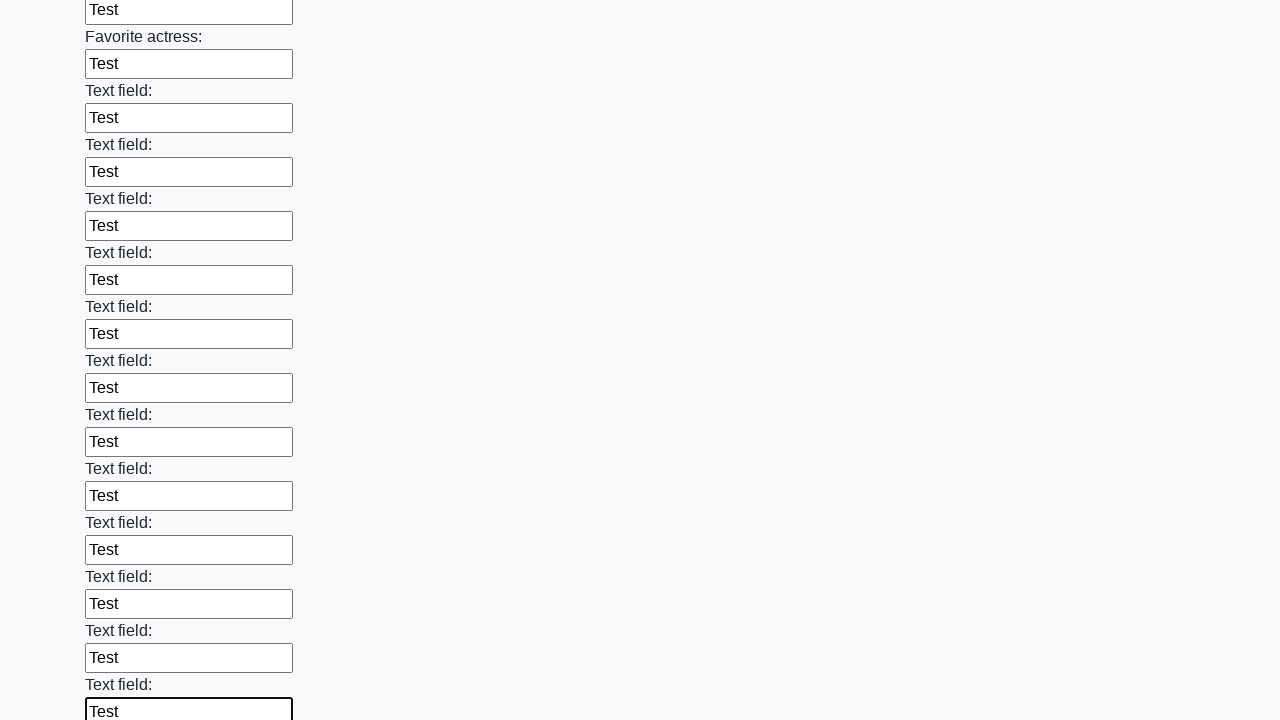

Filled input field with test data on input >> nth=38
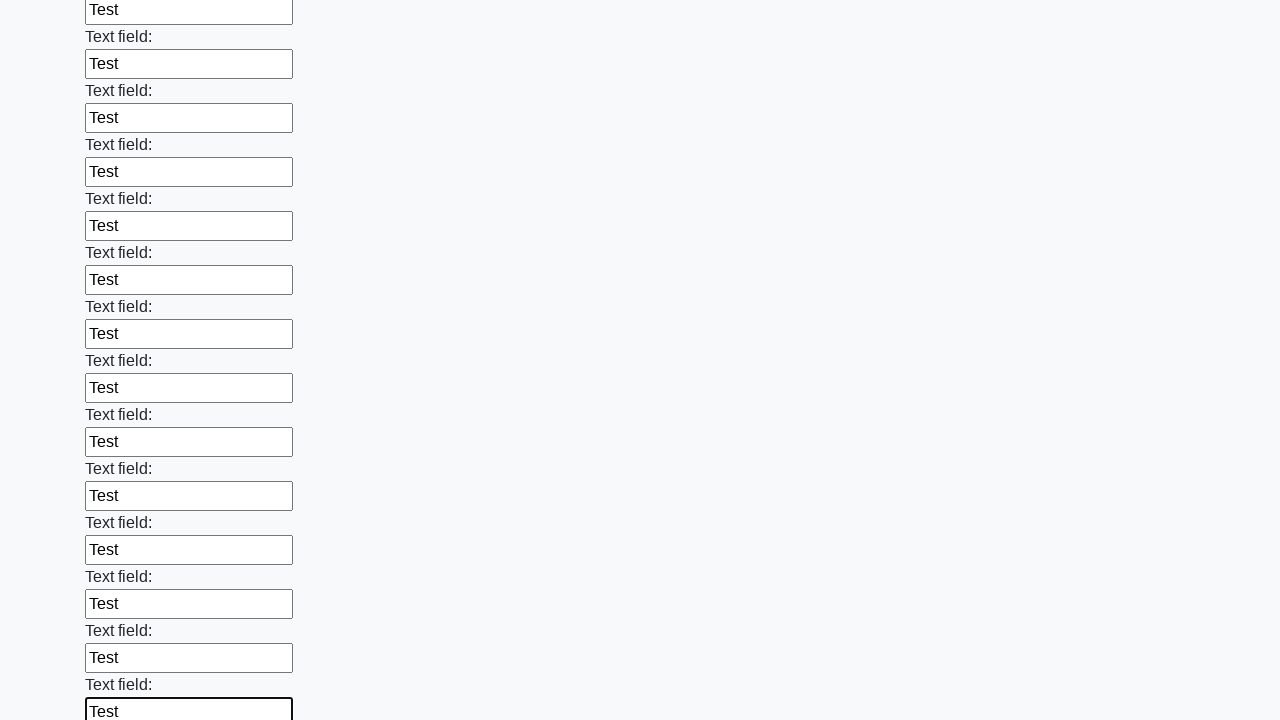

Filled input field with test data on input >> nth=39
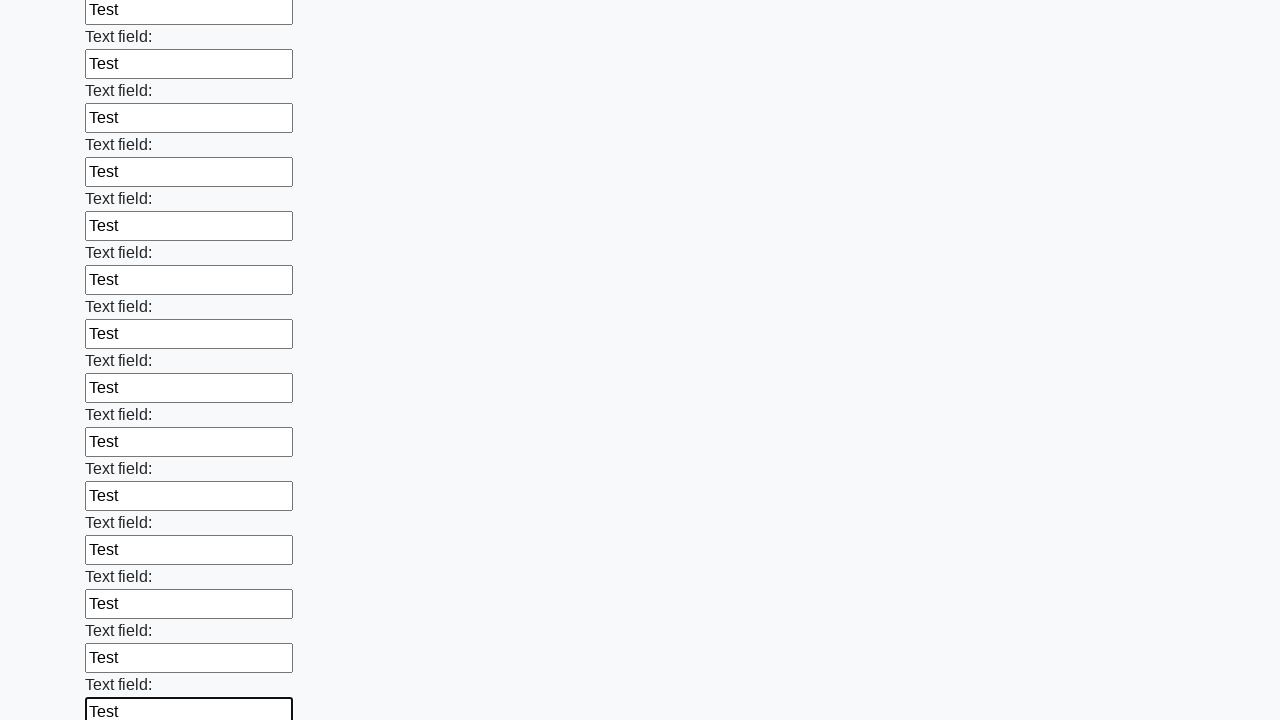

Filled input field with test data on input >> nth=40
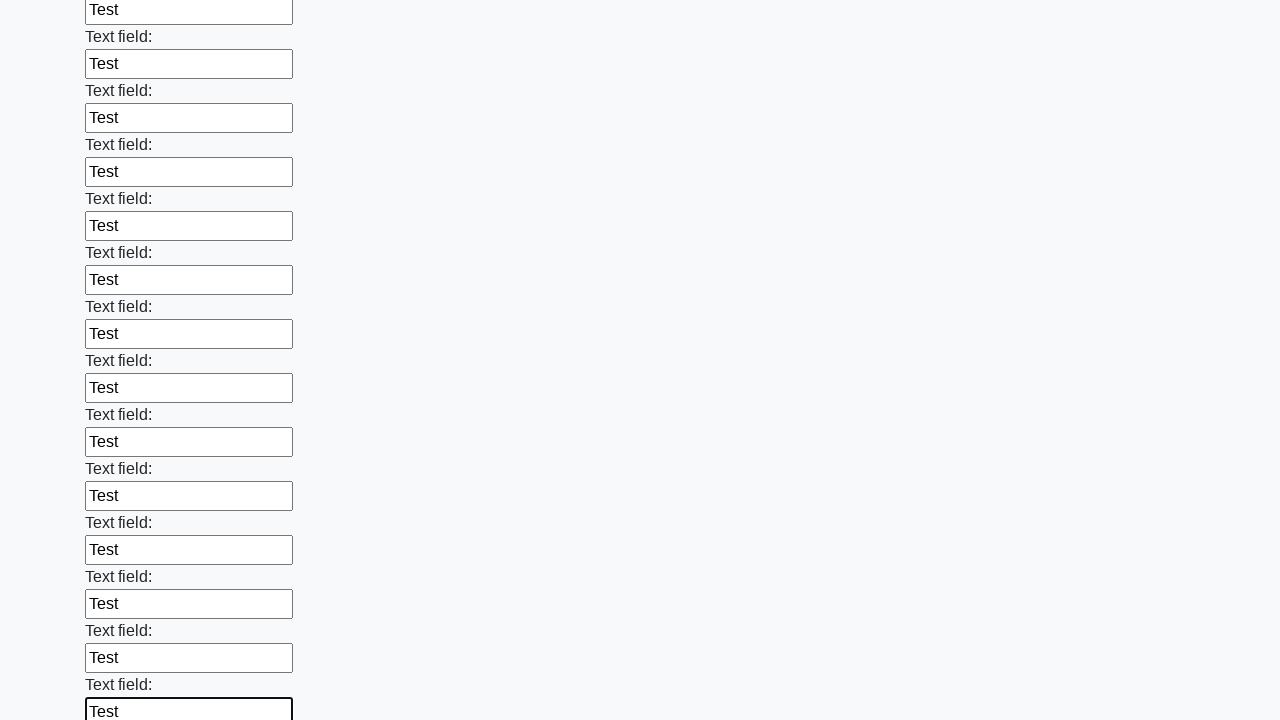

Filled input field with test data on input >> nth=41
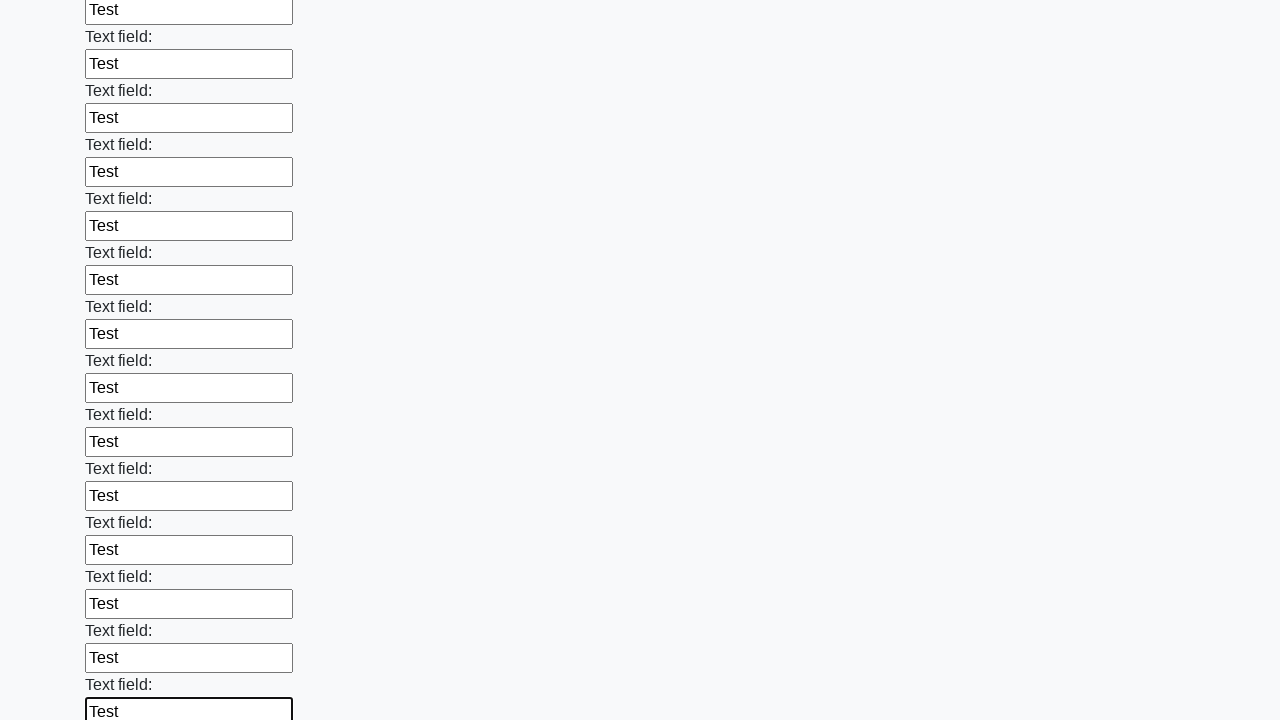

Filled input field with test data on input >> nth=42
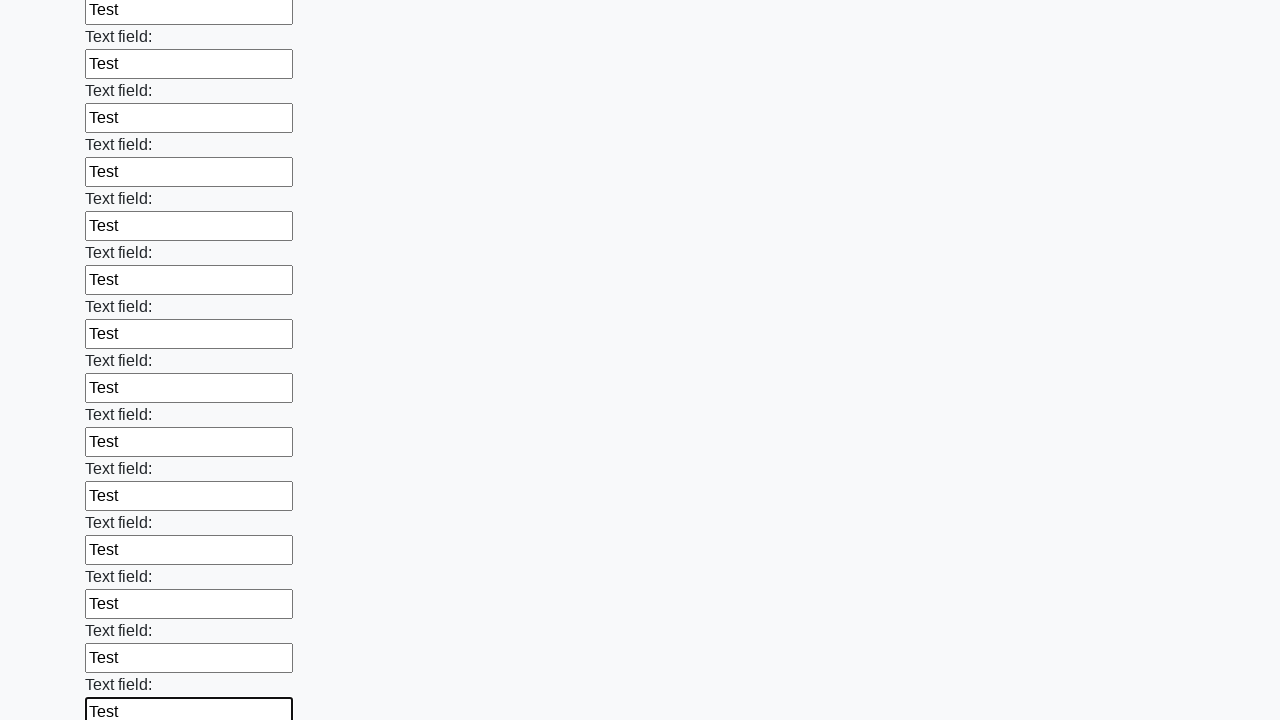

Filled input field with test data on input >> nth=43
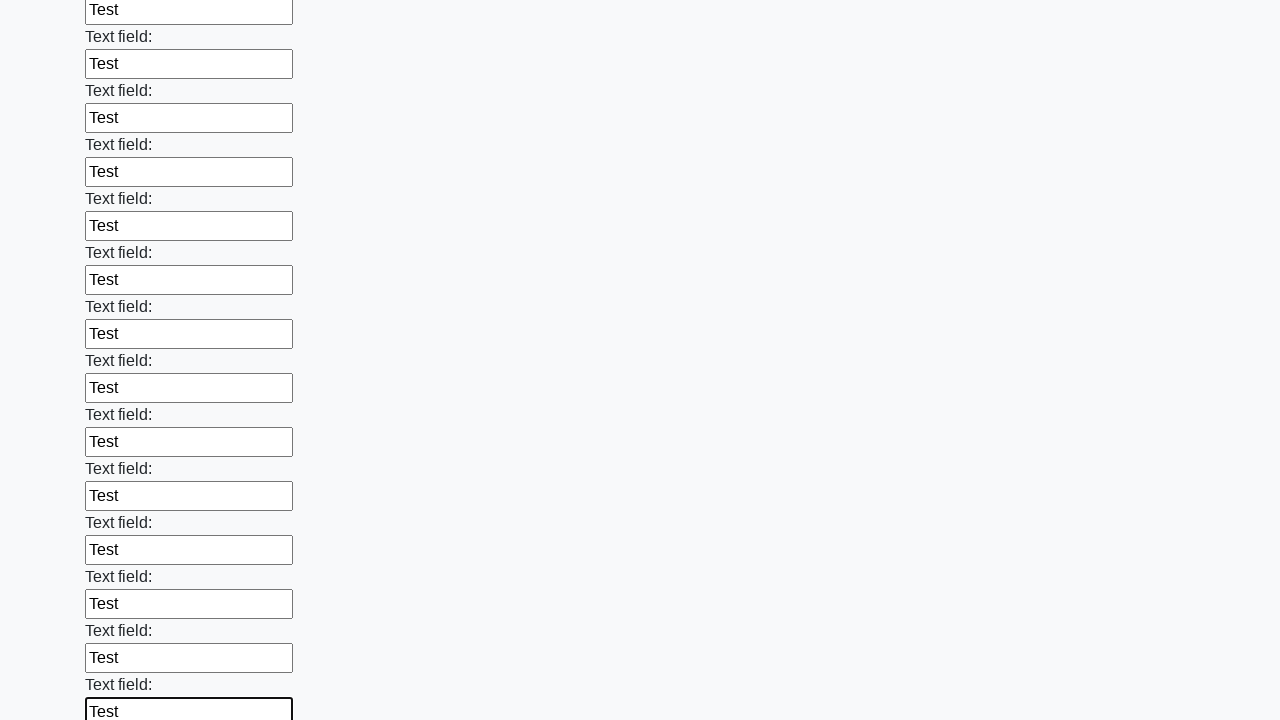

Filled input field with test data on input >> nth=44
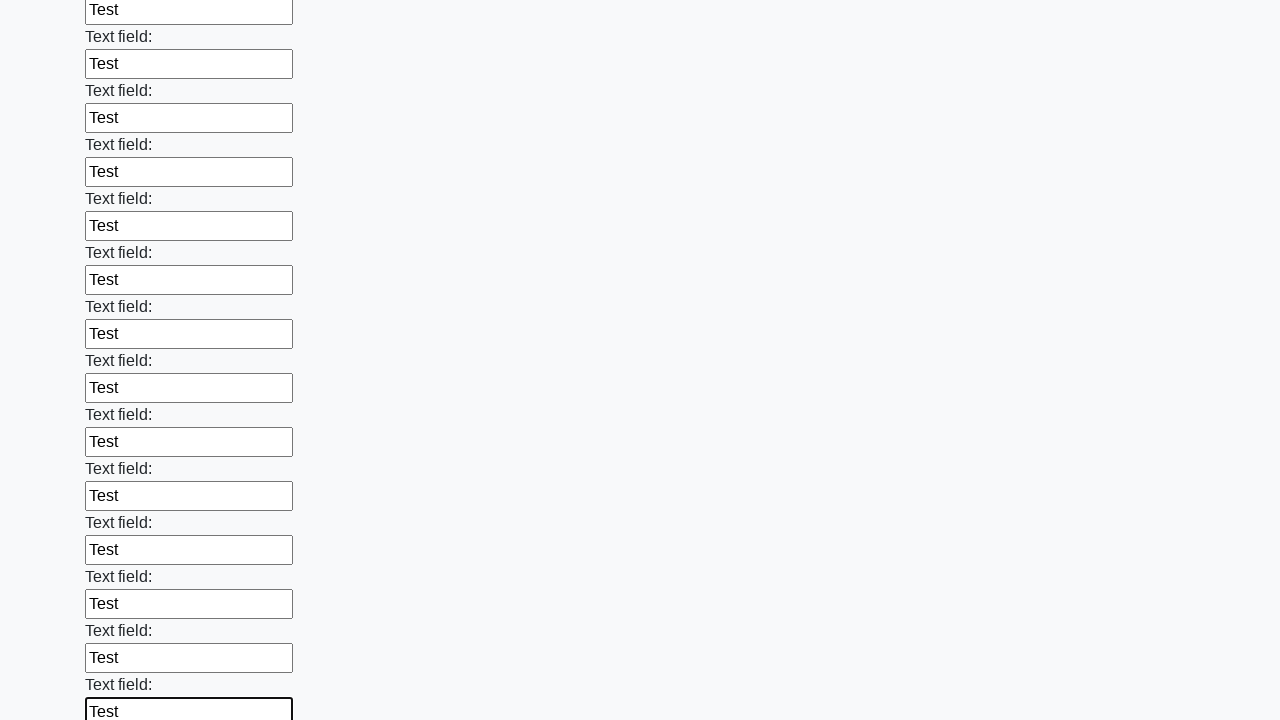

Filled input field with test data on input >> nth=45
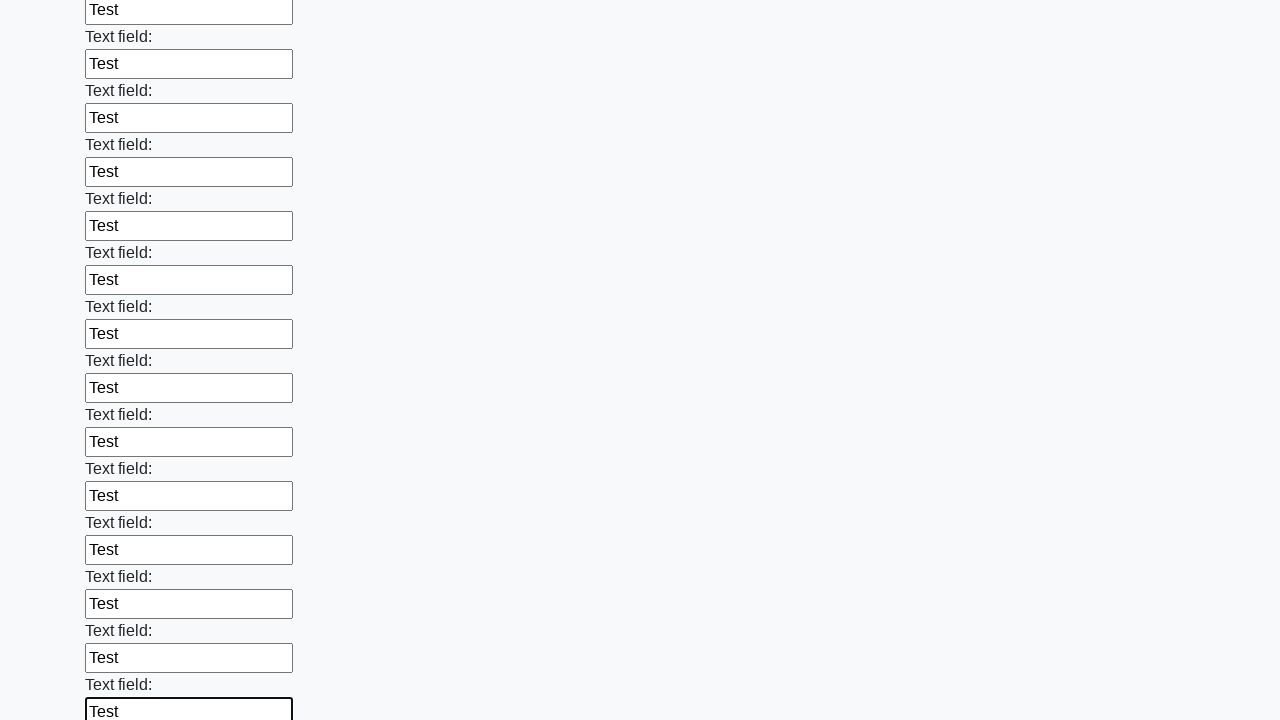

Filled input field with test data on input >> nth=46
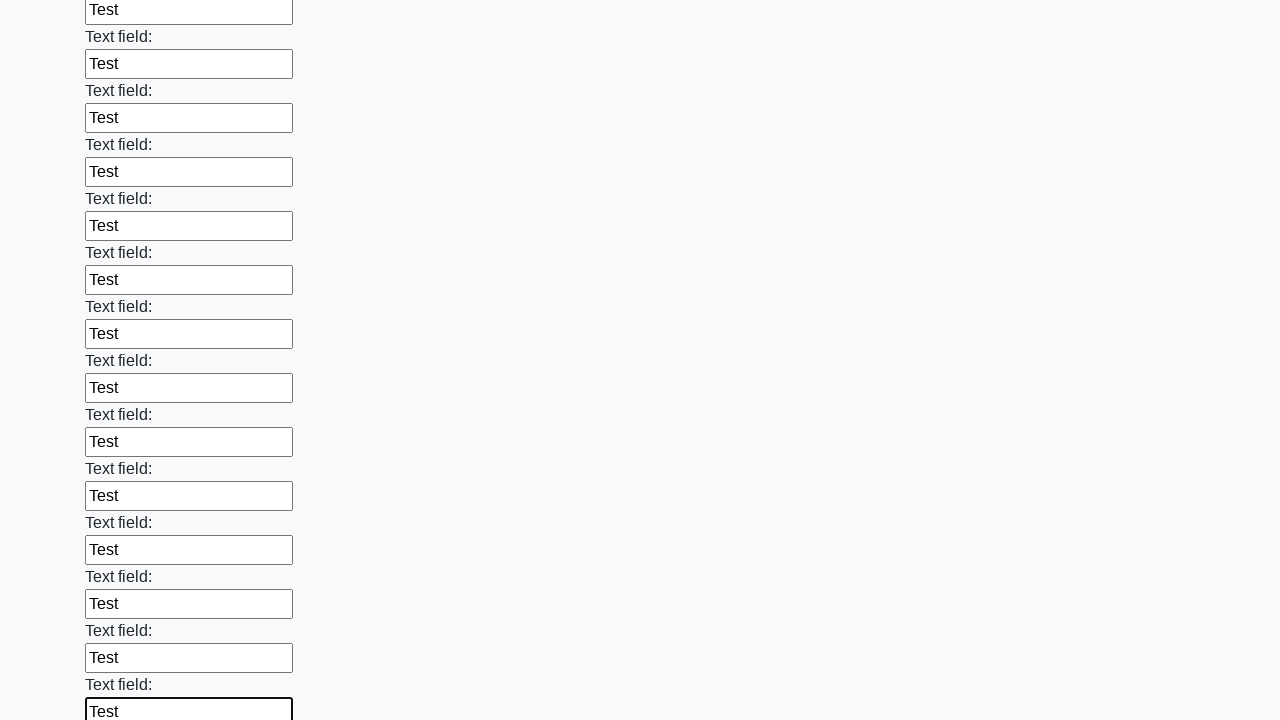

Filled input field with test data on input >> nth=47
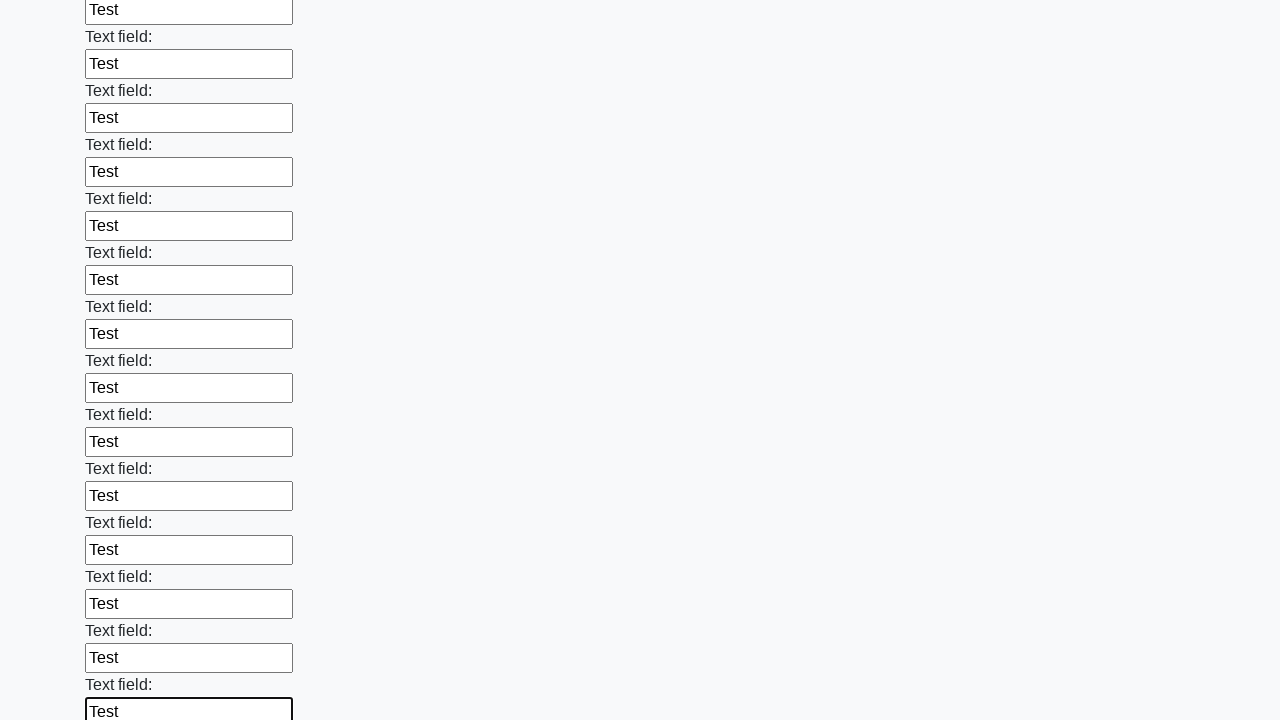

Filled input field with test data on input >> nth=48
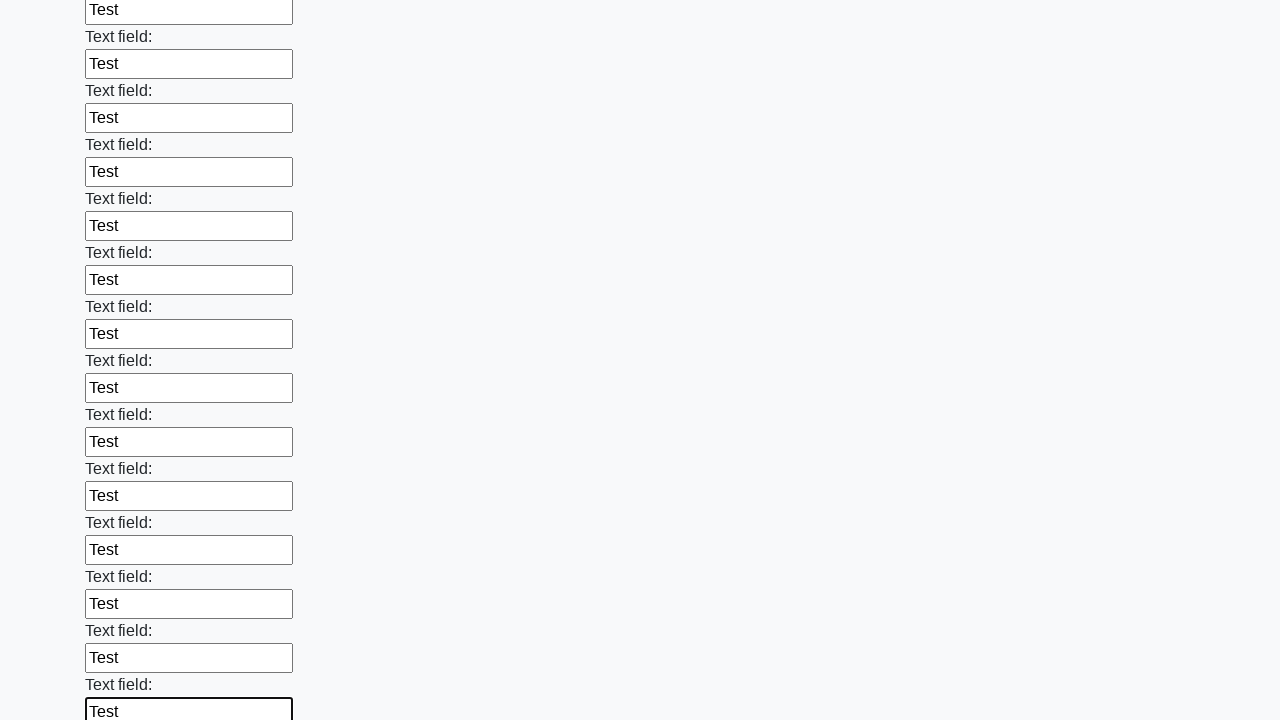

Filled input field with test data on input >> nth=49
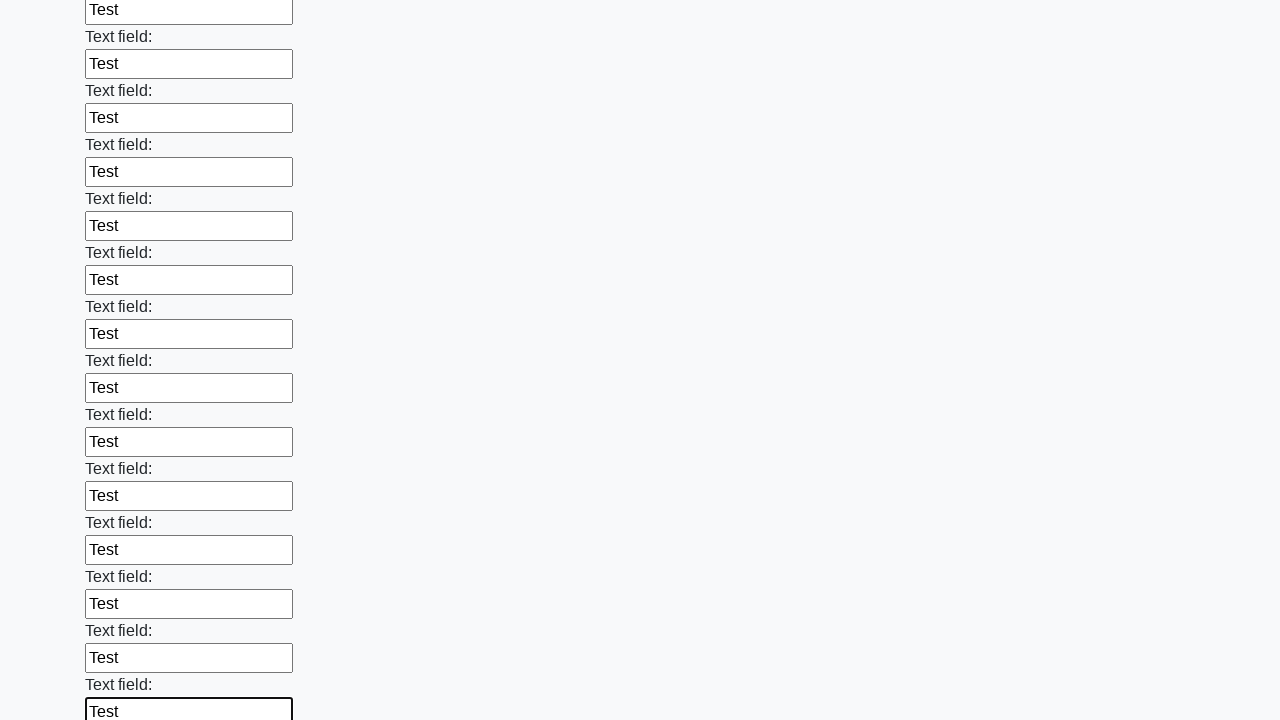

Filled input field with test data on input >> nth=50
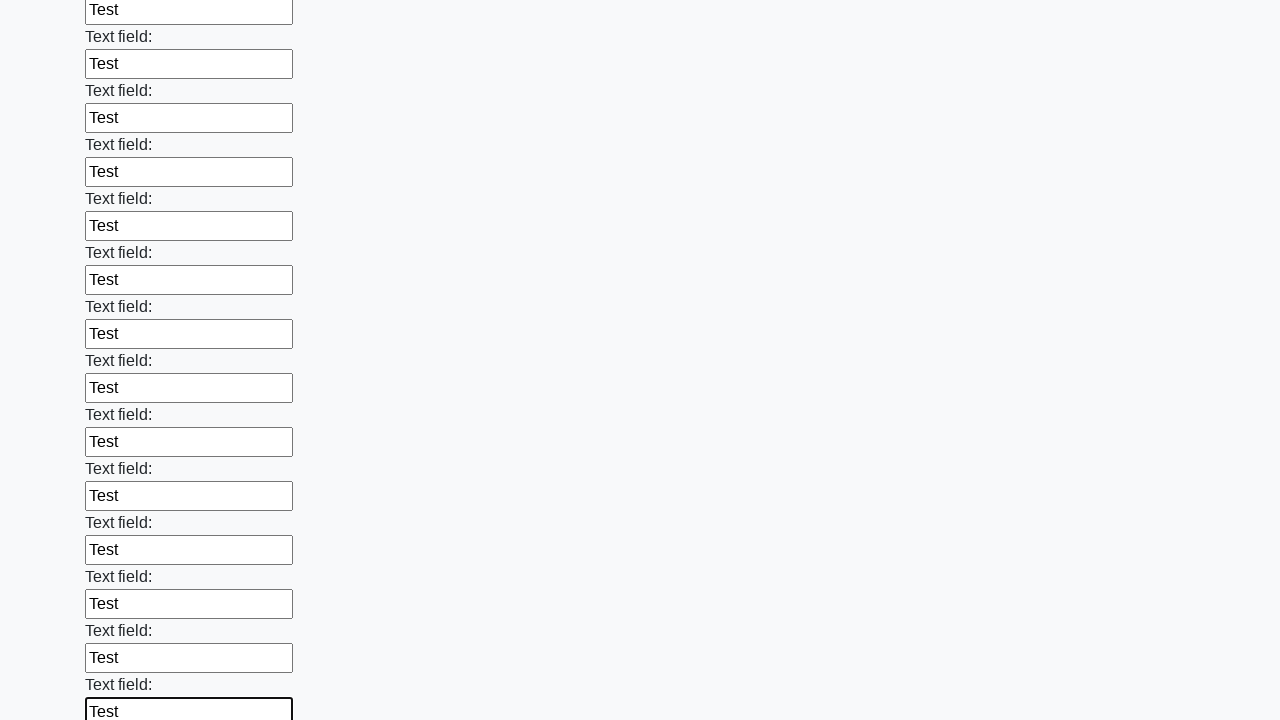

Filled input field with test data on input >> nth=51
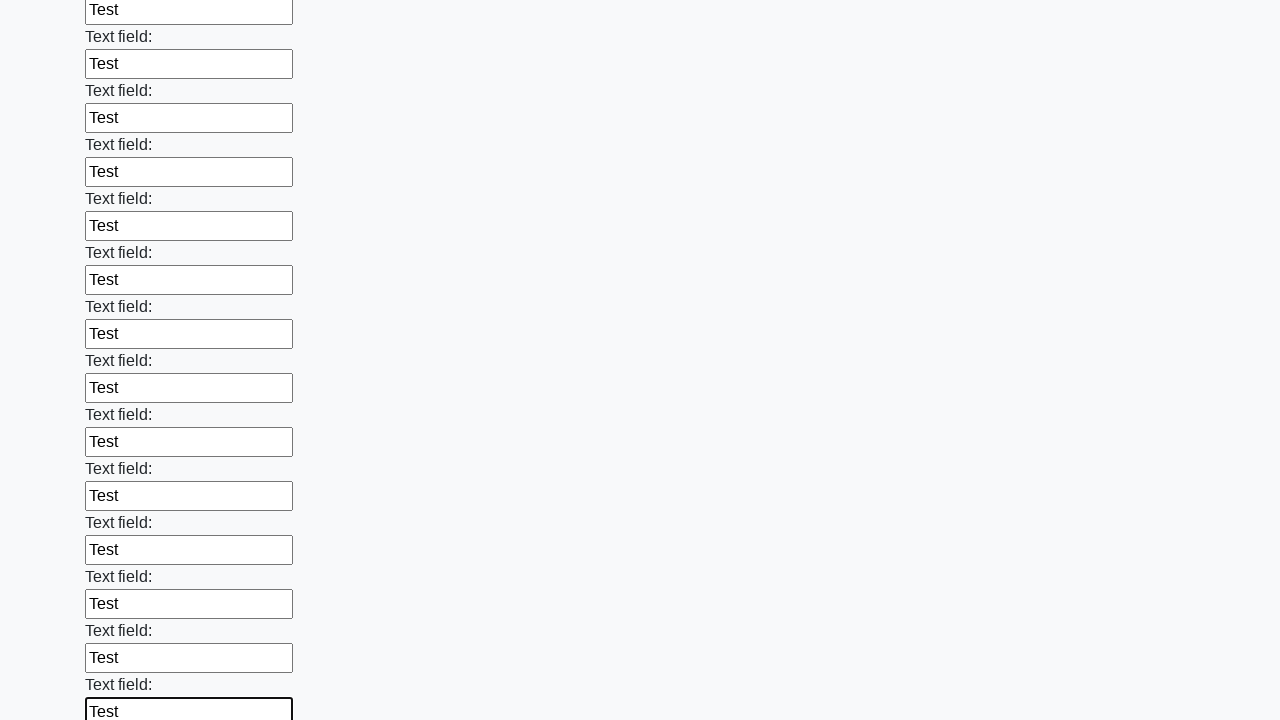

Filled input field with test data on input >> nth=52
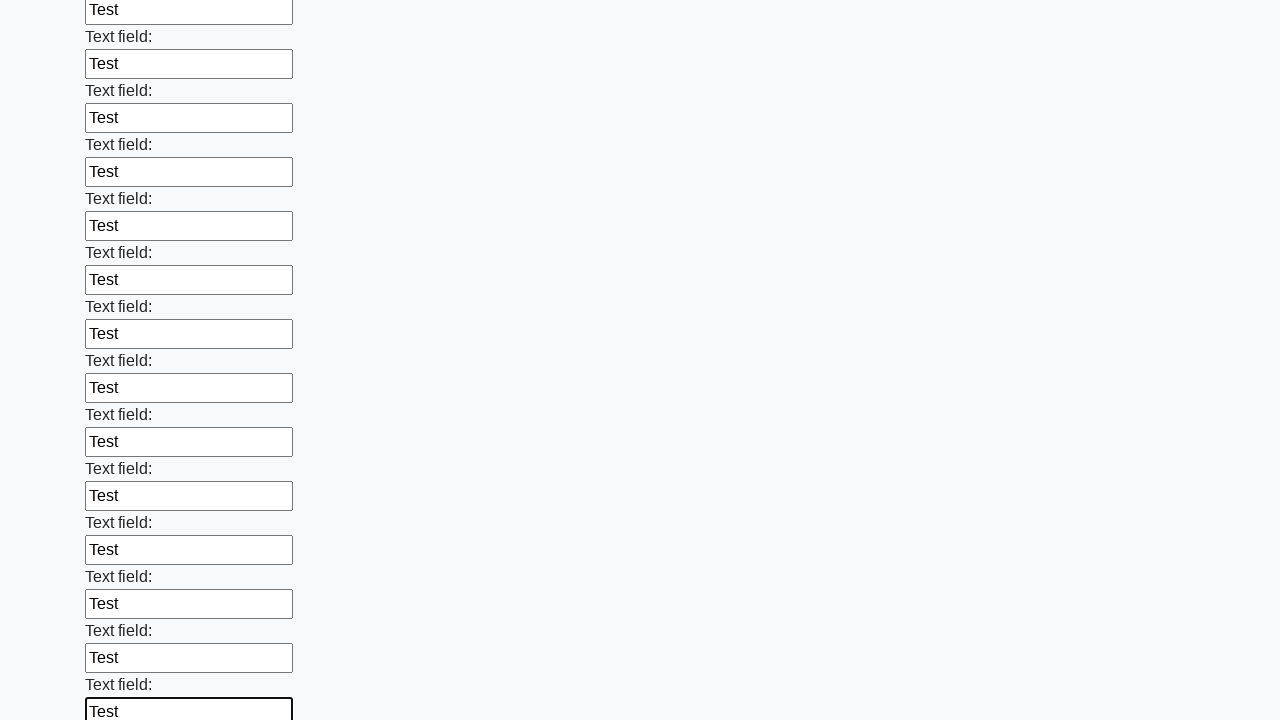

Filled input field with test data on input >> nth=53
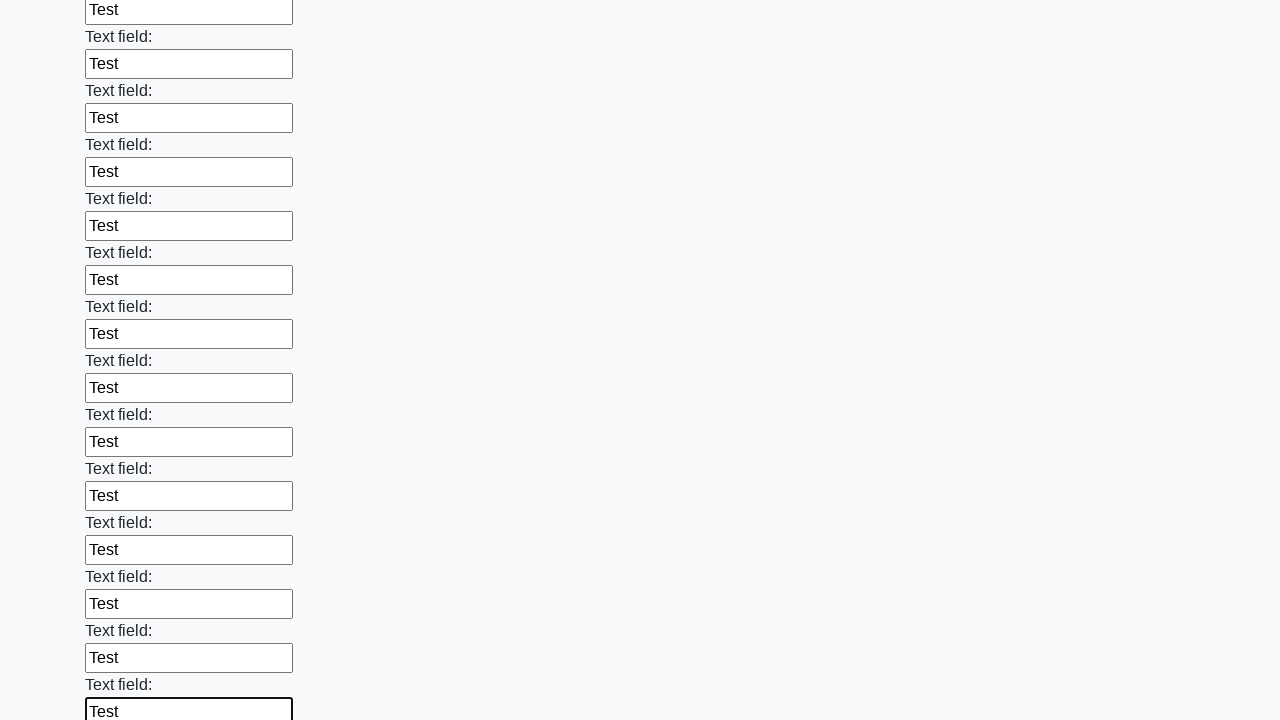

Filled input field with test data on input >> nth=54
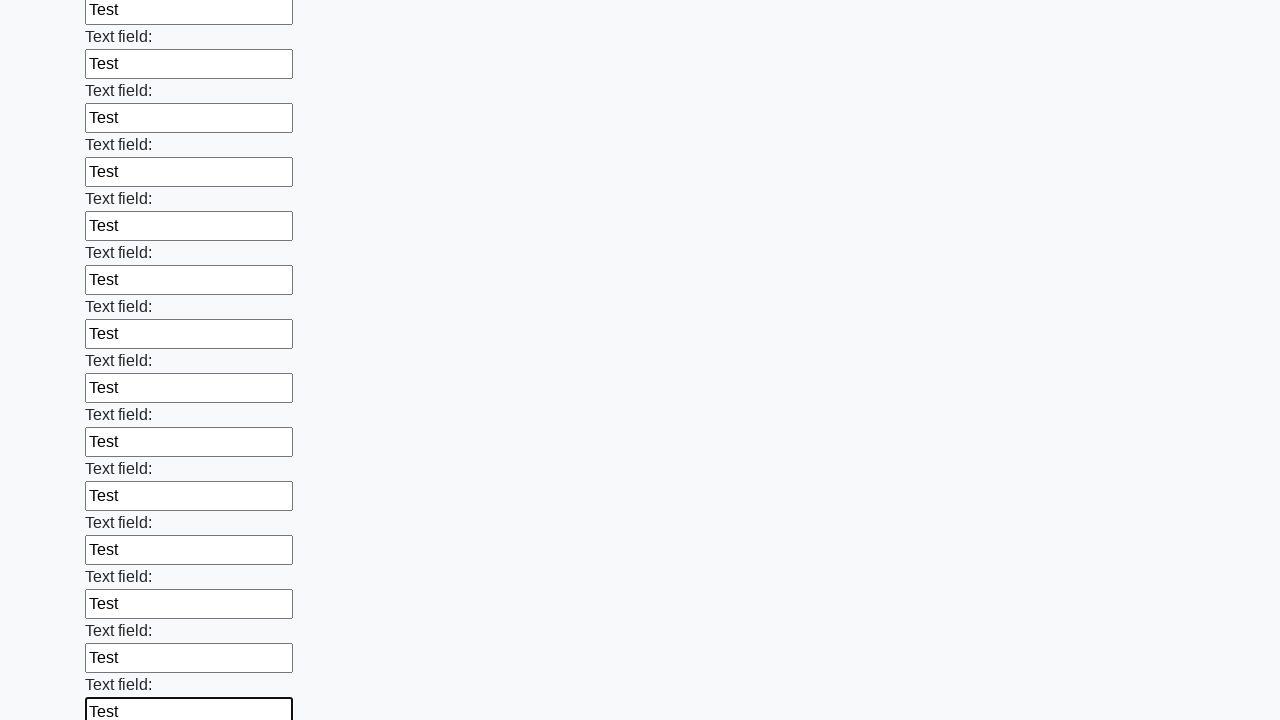

Filled input field with test data on input >> nth=55
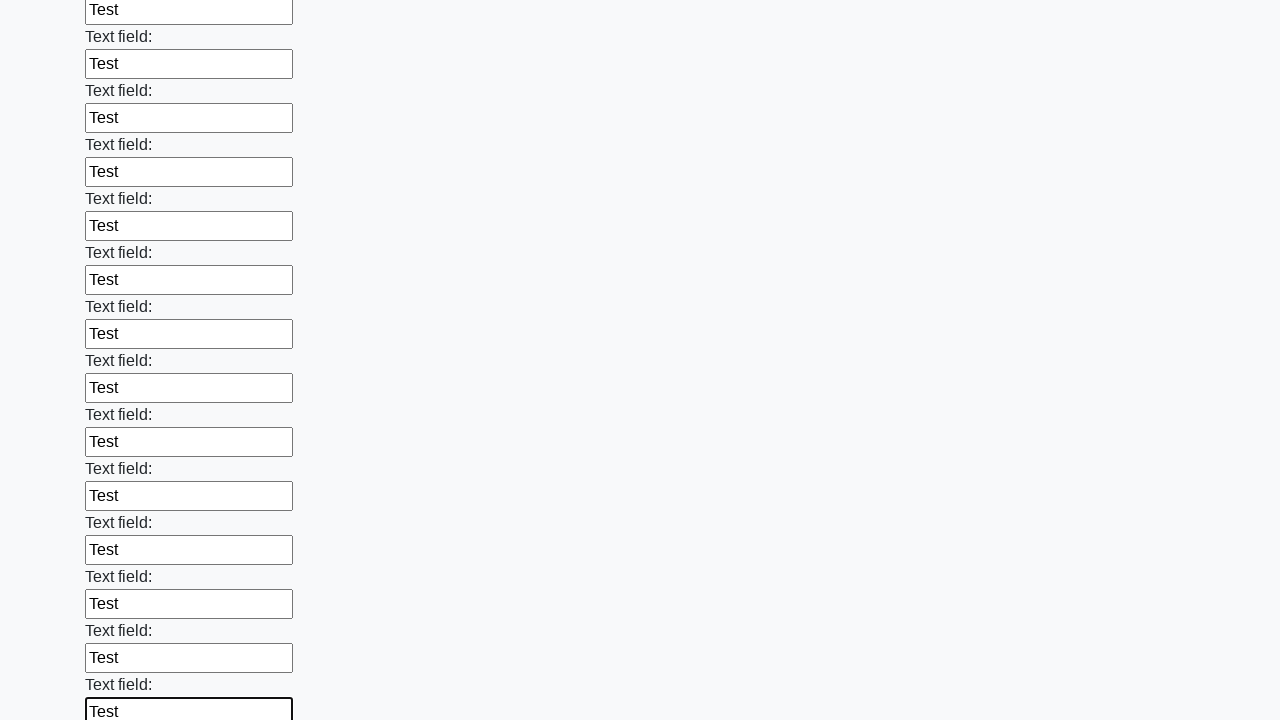

Filled input field with test data on input >> nth=56
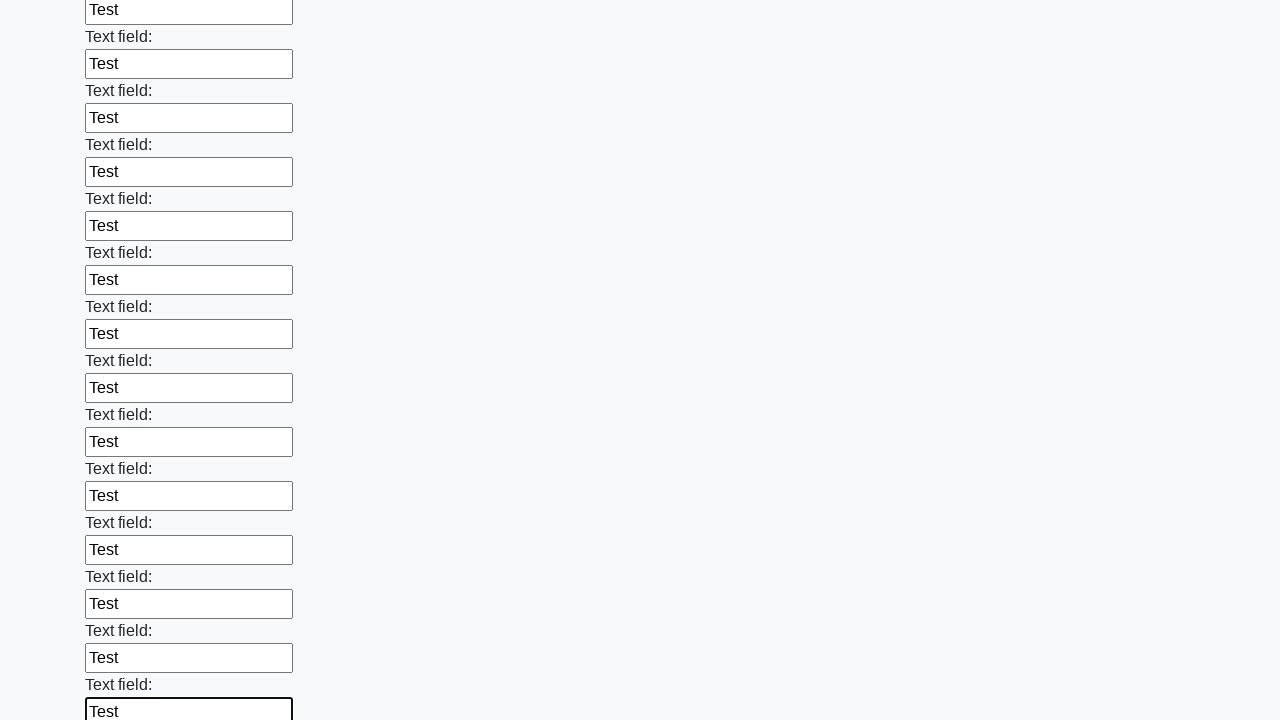

Filled input field with test data on input >> nth=57
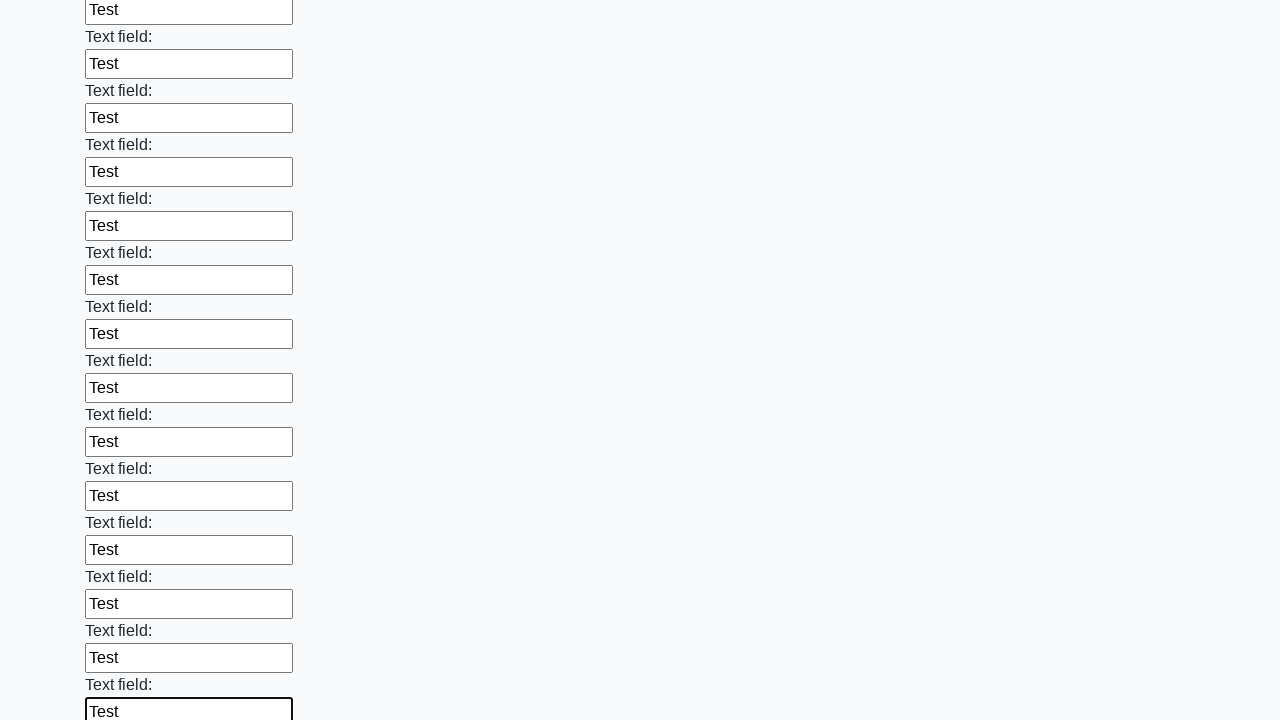

Filled input field with test data on input >> nth=58
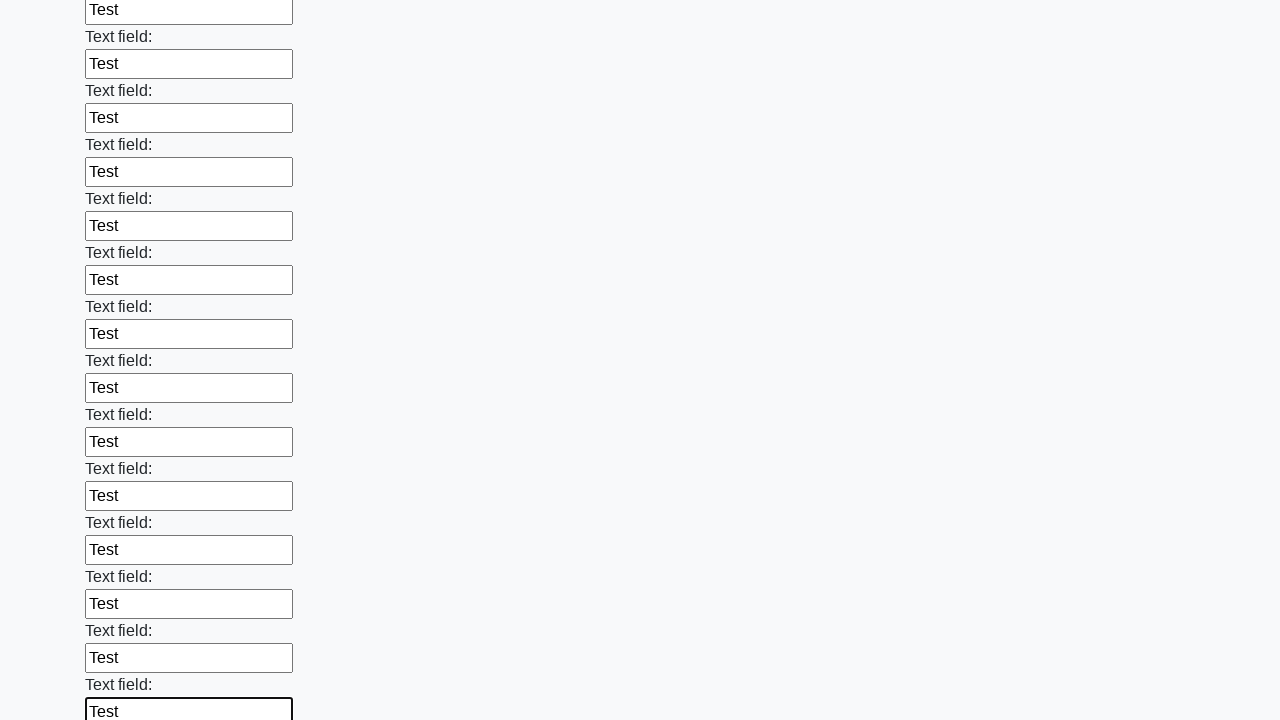

Filled input field with test data on input >> nth=59
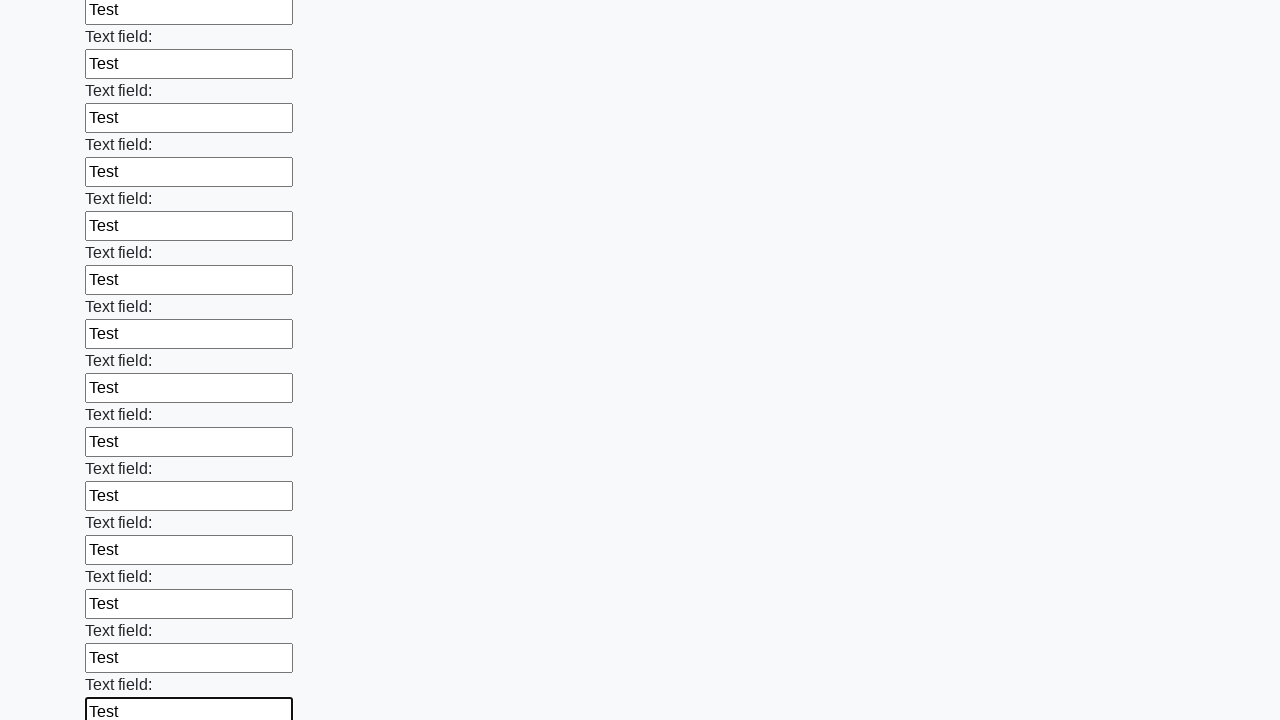

Filled input field with test data on input >> nth=60
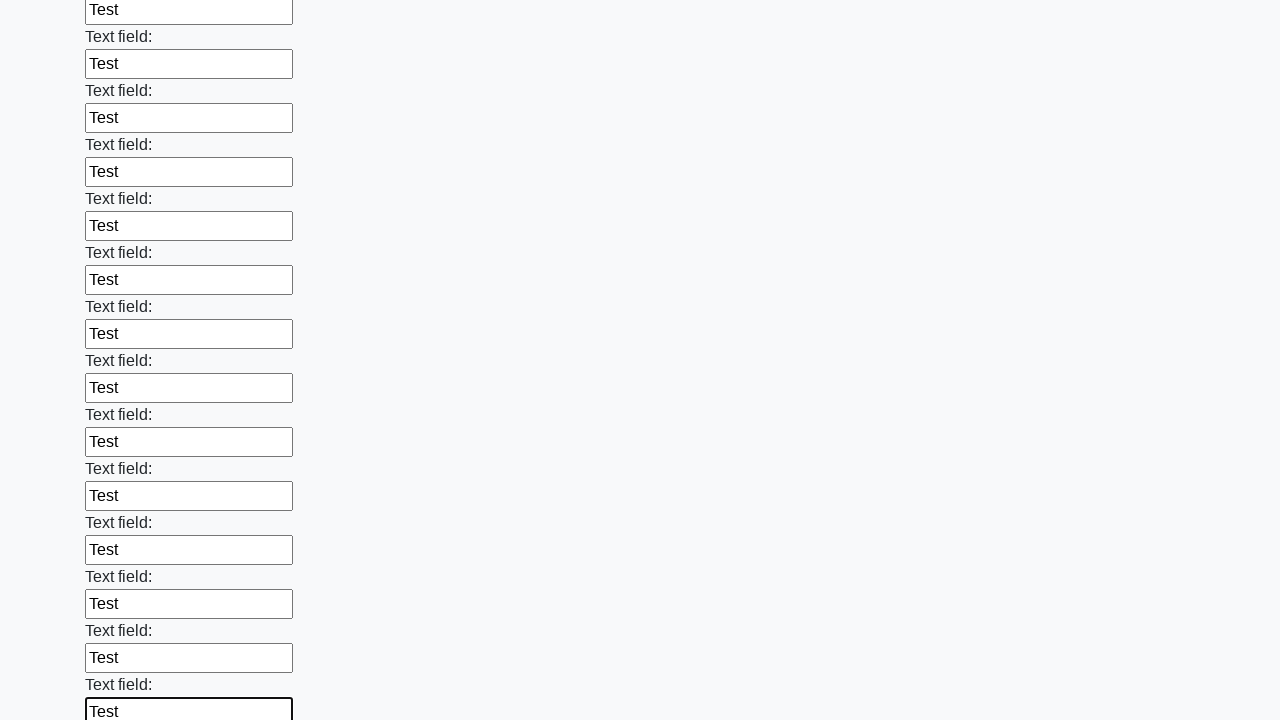

Filled input field with test data on input >> nth=61
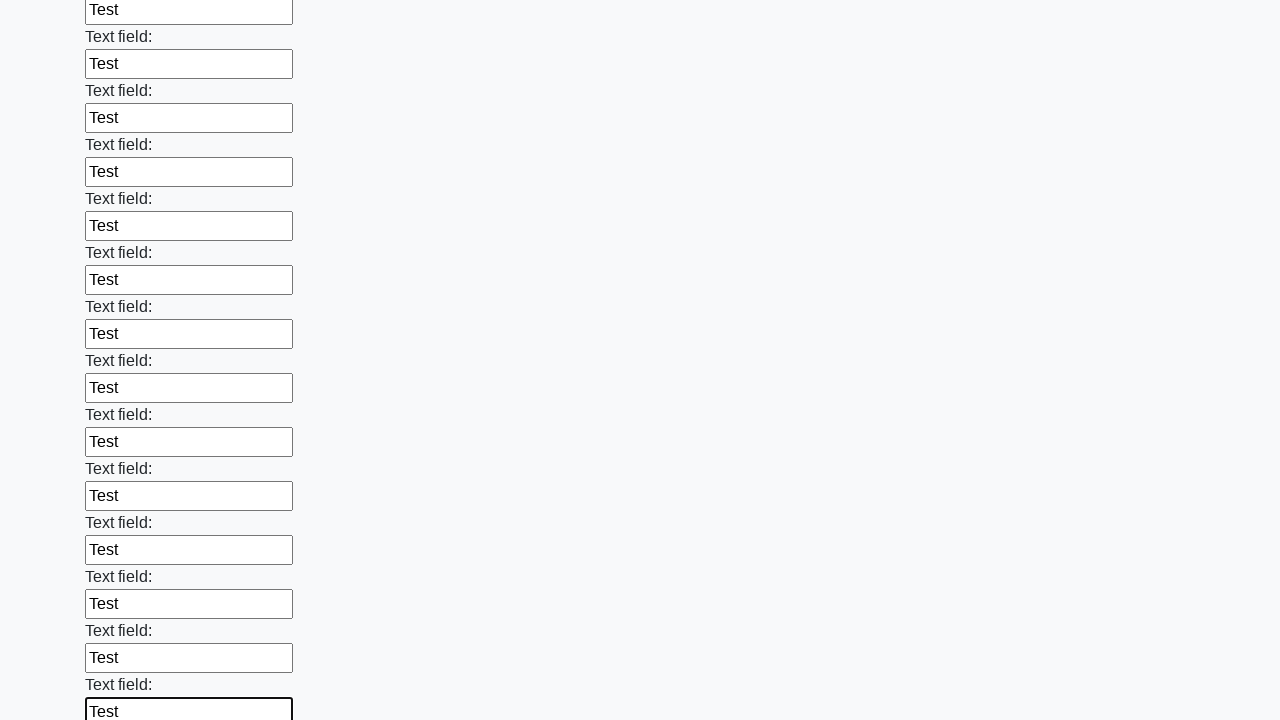

Filled input field with test data on input >> nth=62
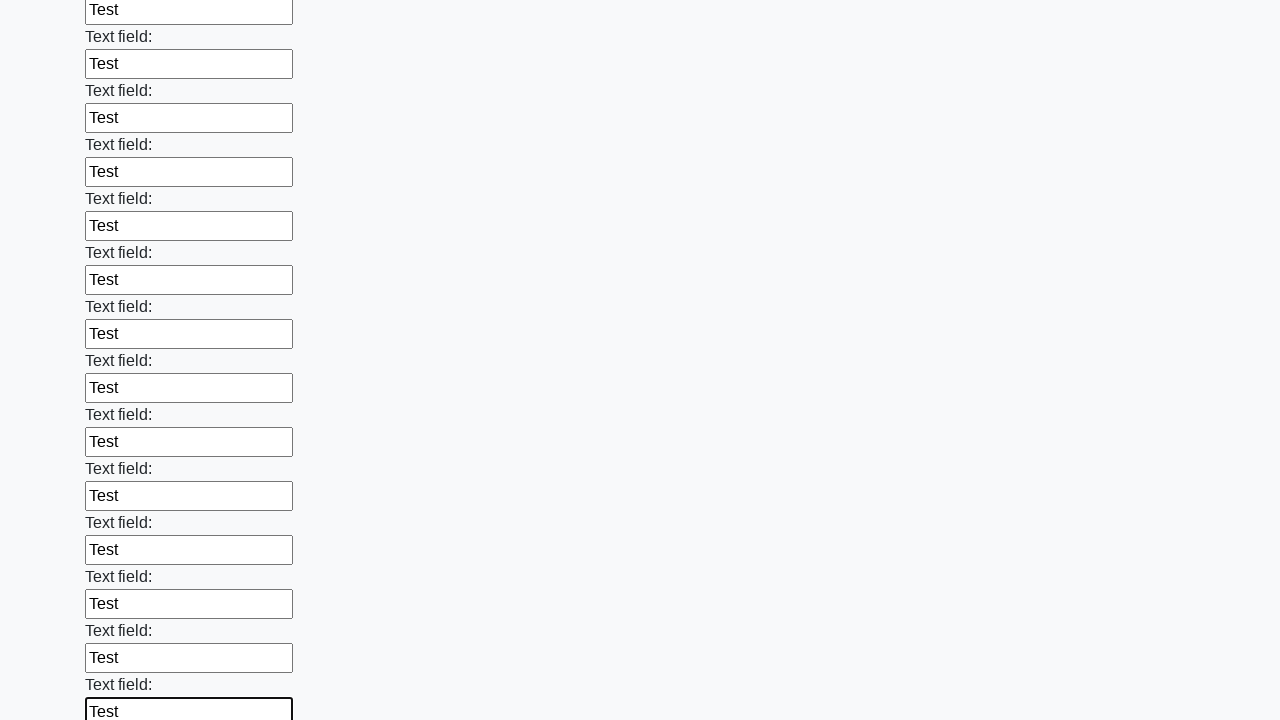

Filled input field with test data on input >> nth=63
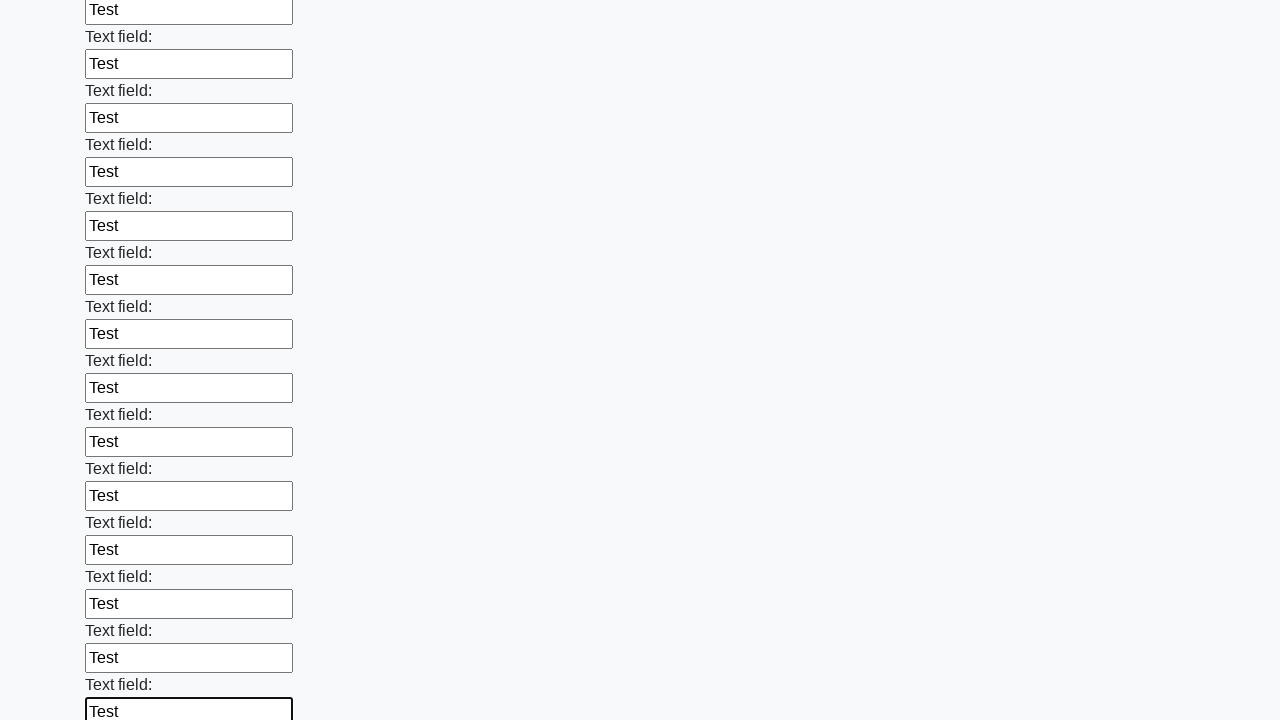

Filled input field with test data on input >> nth=64
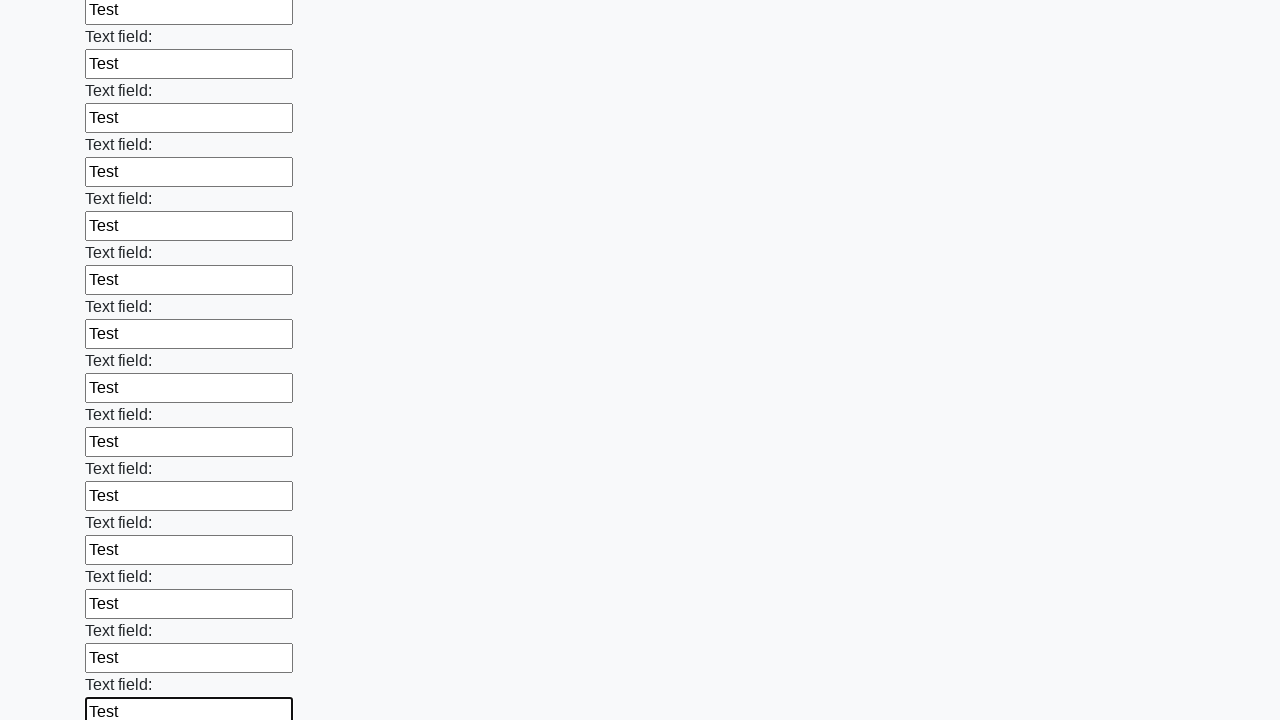

Filled input field with test data on input >> nth=65
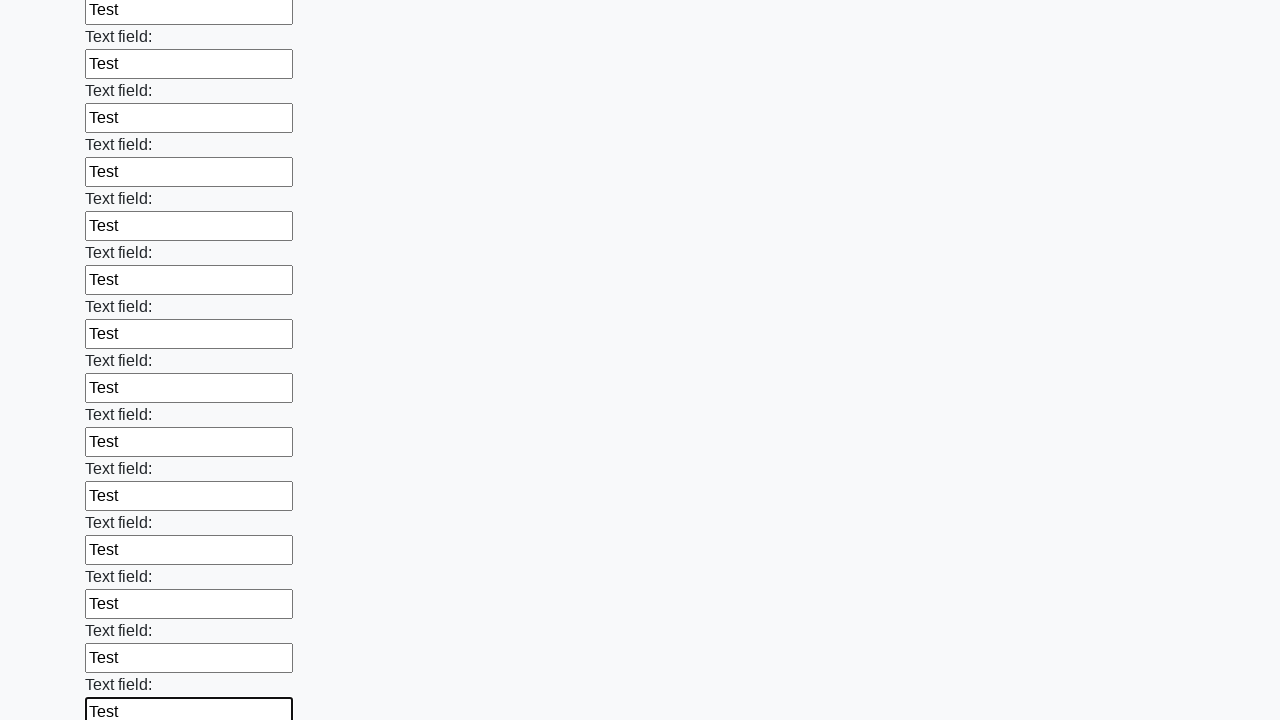

Filled input field with test data on input >> nth=66
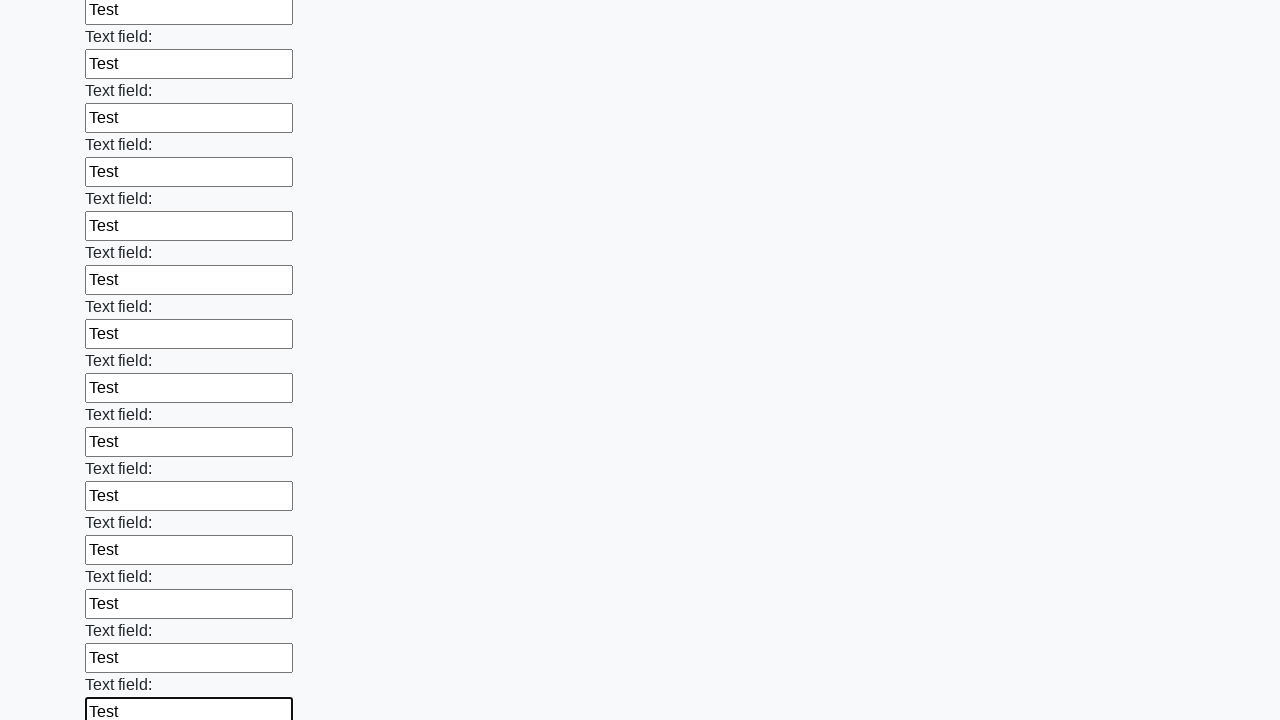

Filled input field with test data on input >> nth=67
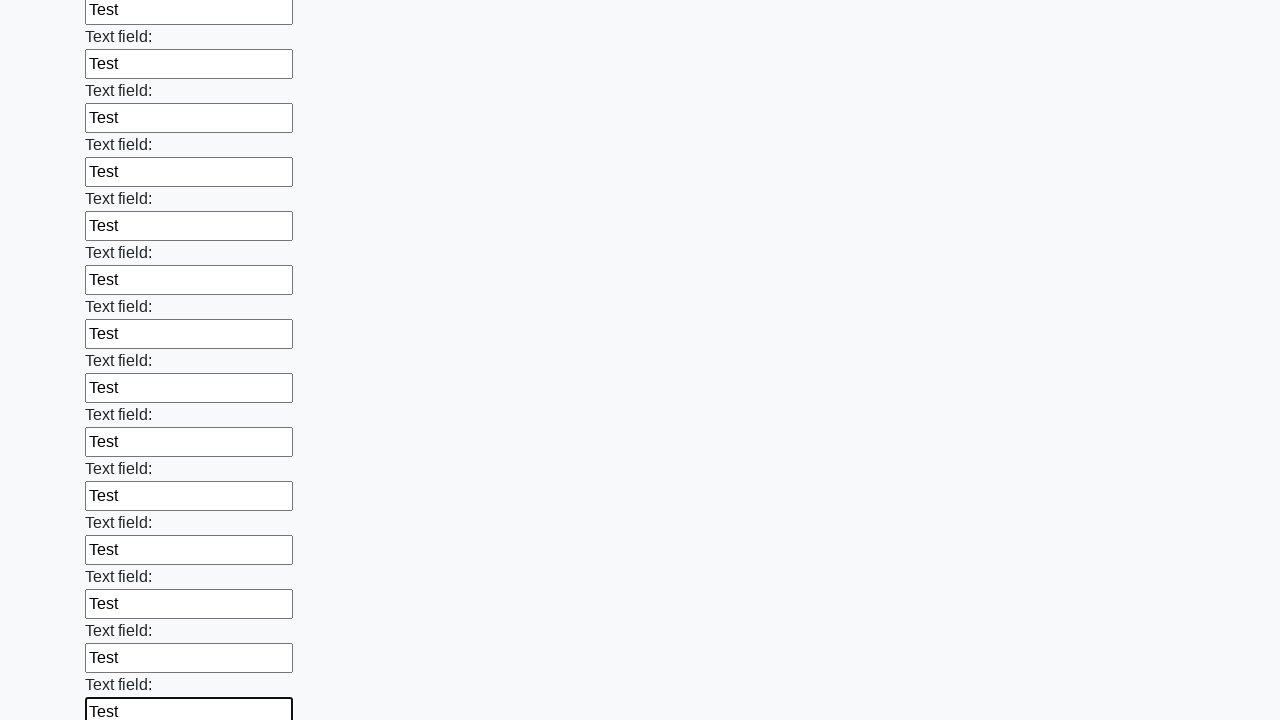

Filled input field with test data on input >> nth=68
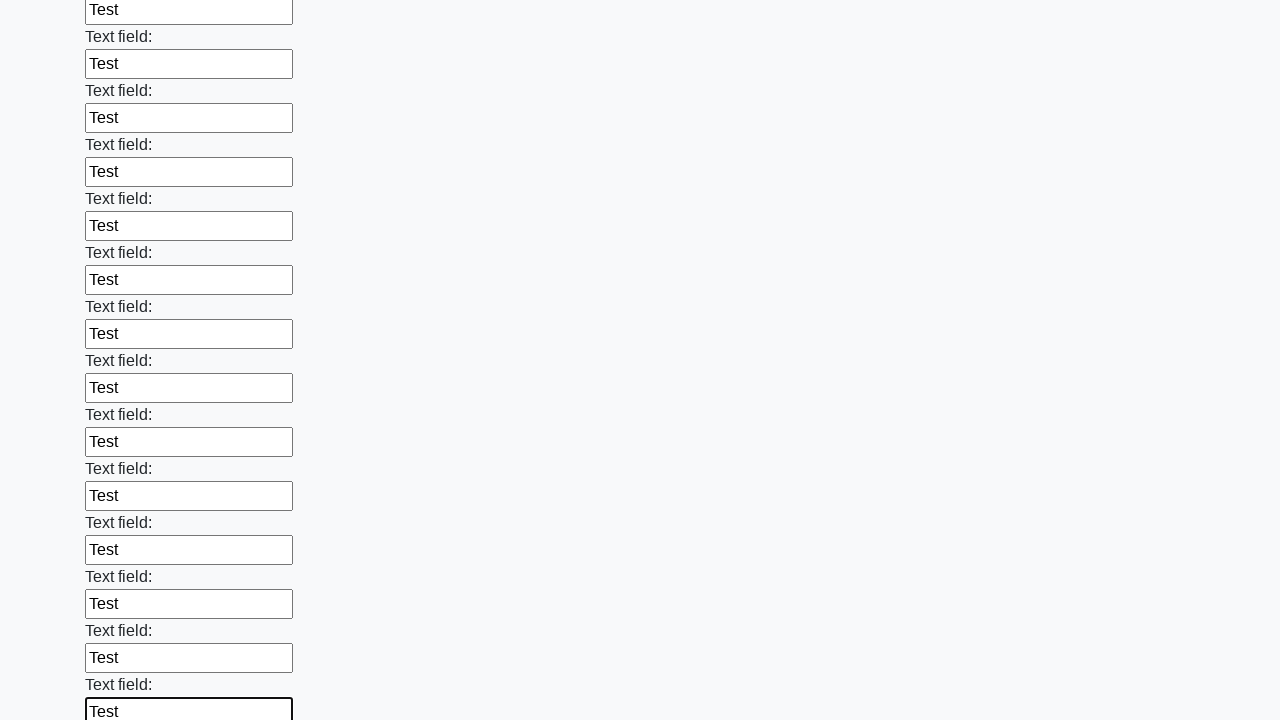

Filled input field with test data on input >> nth=69
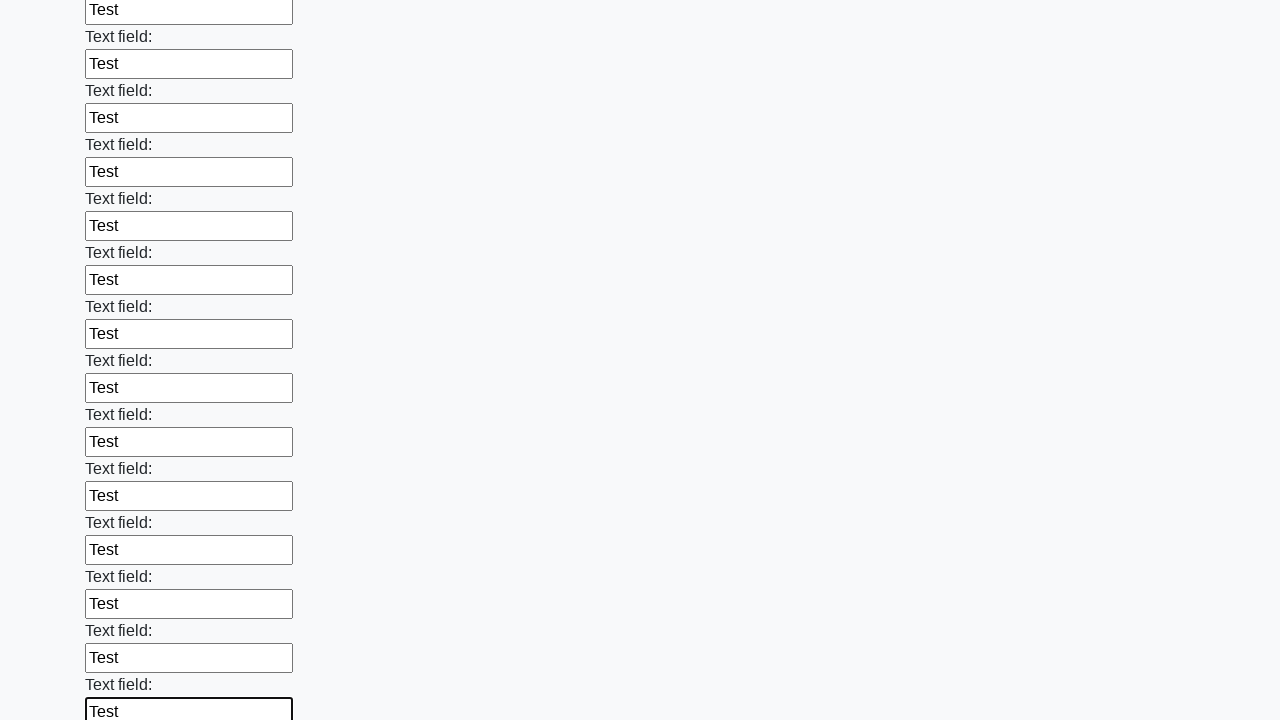

Filled input field with test data on input >> nth=70
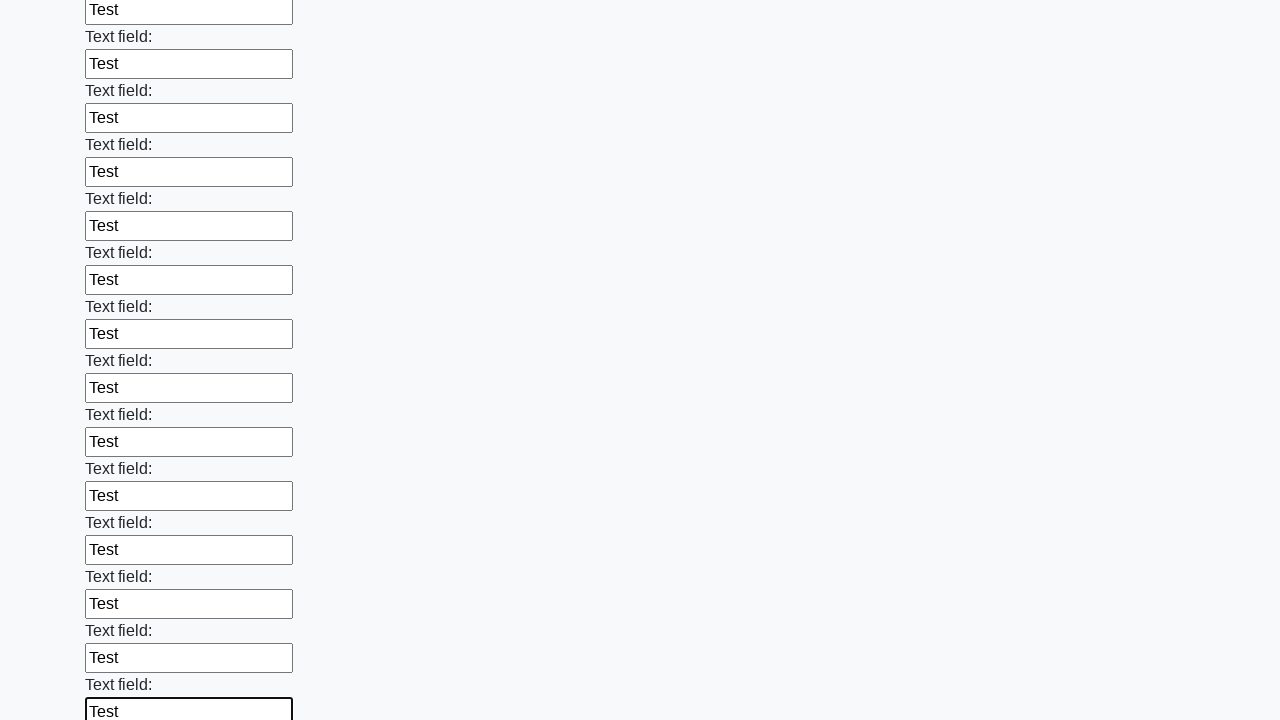

Filled input field with test data on input >> nth=71
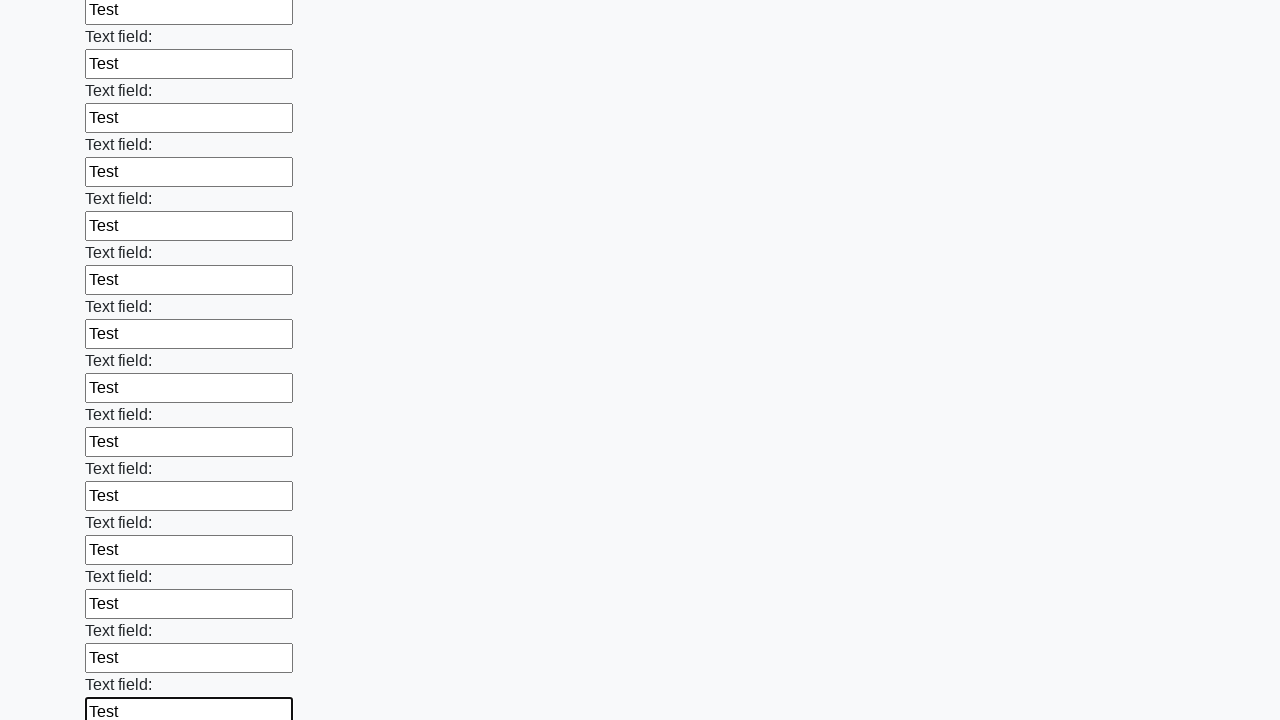

Filled input field with test data on input >> nth=72
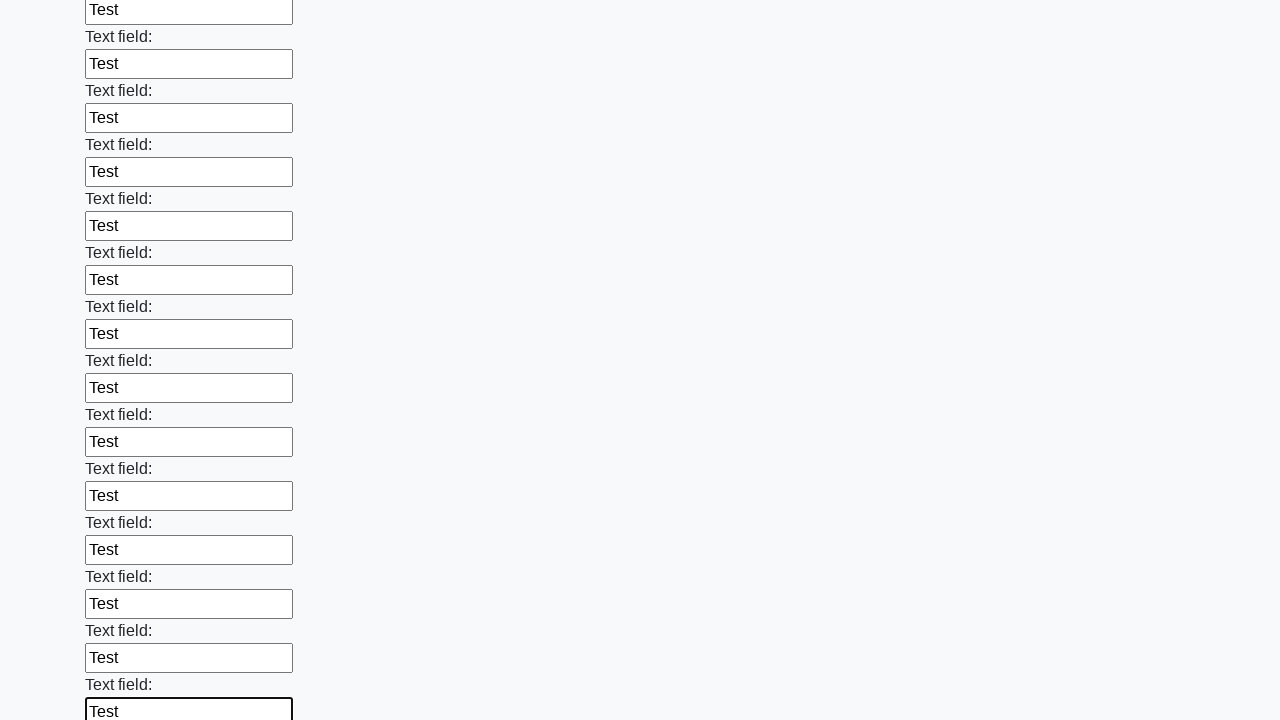

Filled input field with test data on input >> nth=73
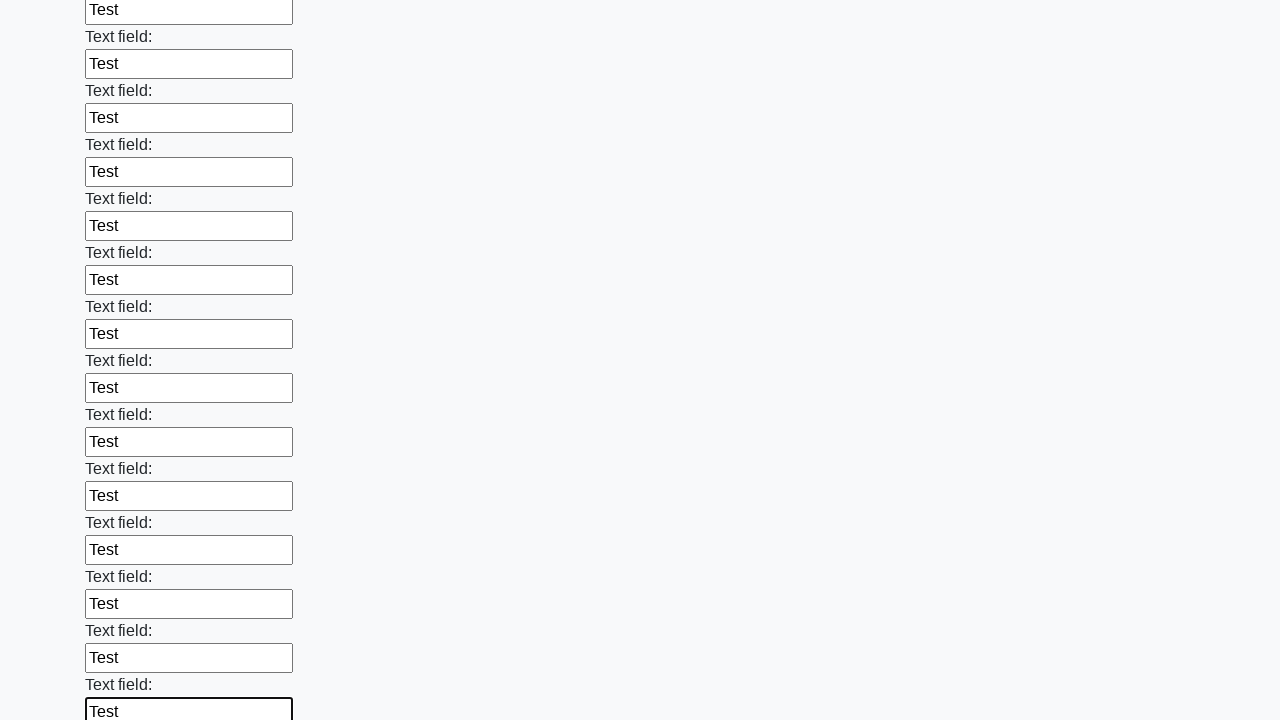

Filled input field with test data on input >> nth=74
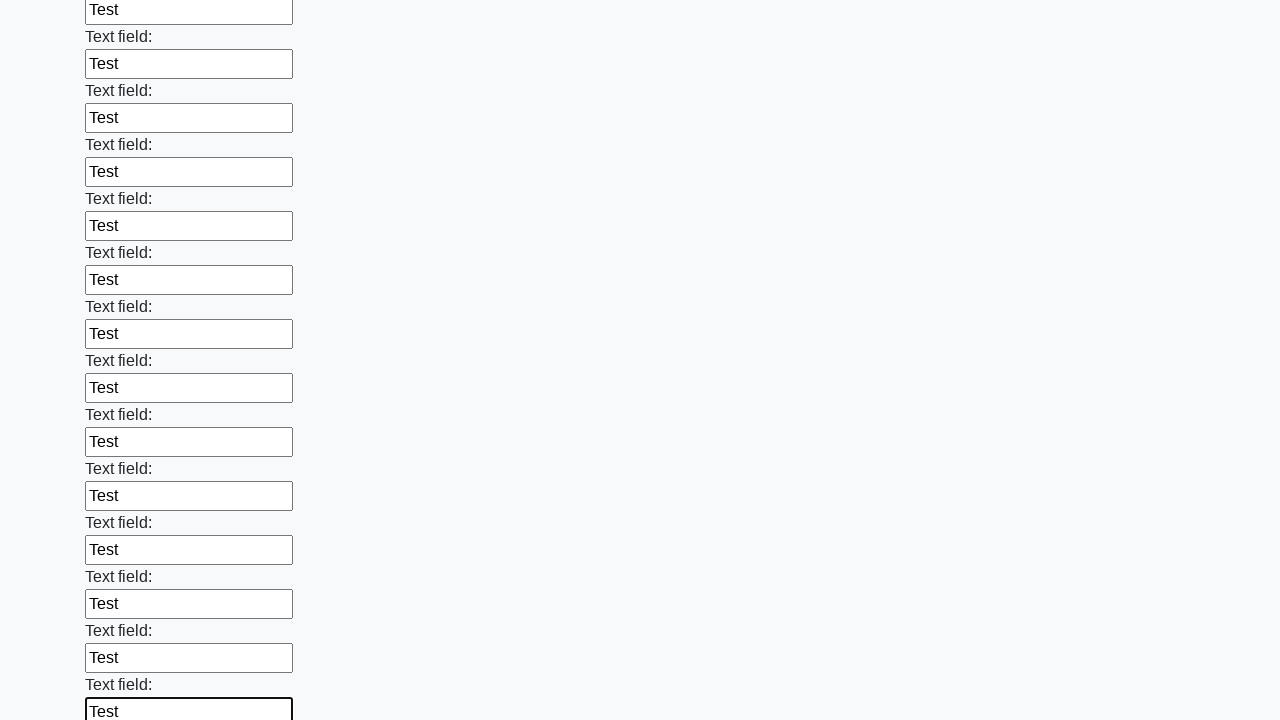

Filled input field with test data on input >> nth=75
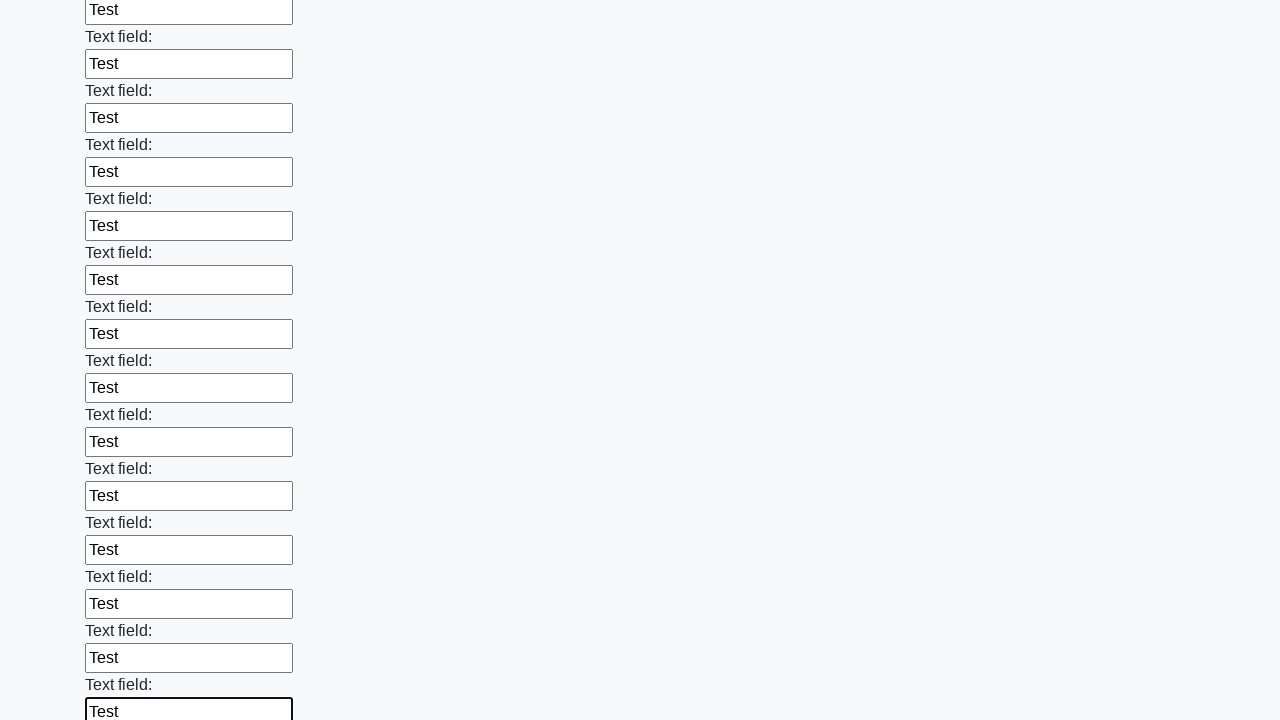

Filled input field with test data on input >> nth=76
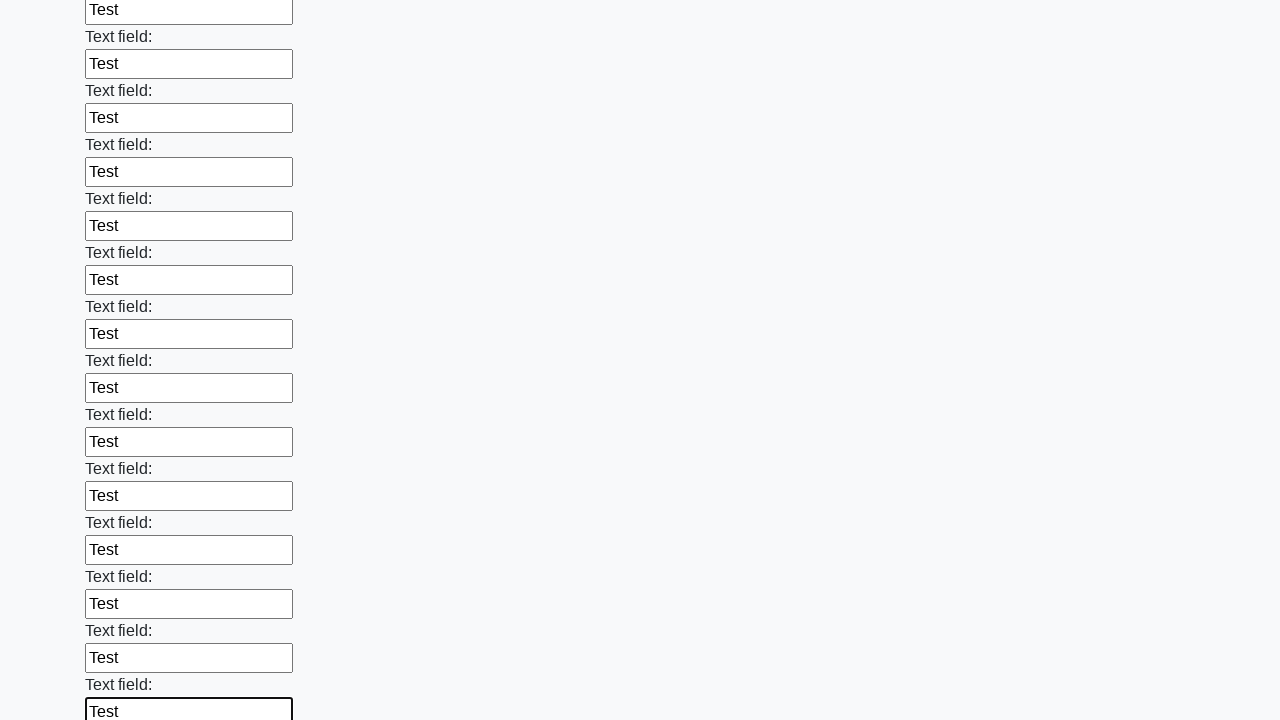

Filled input field with test data on input >> nth=77
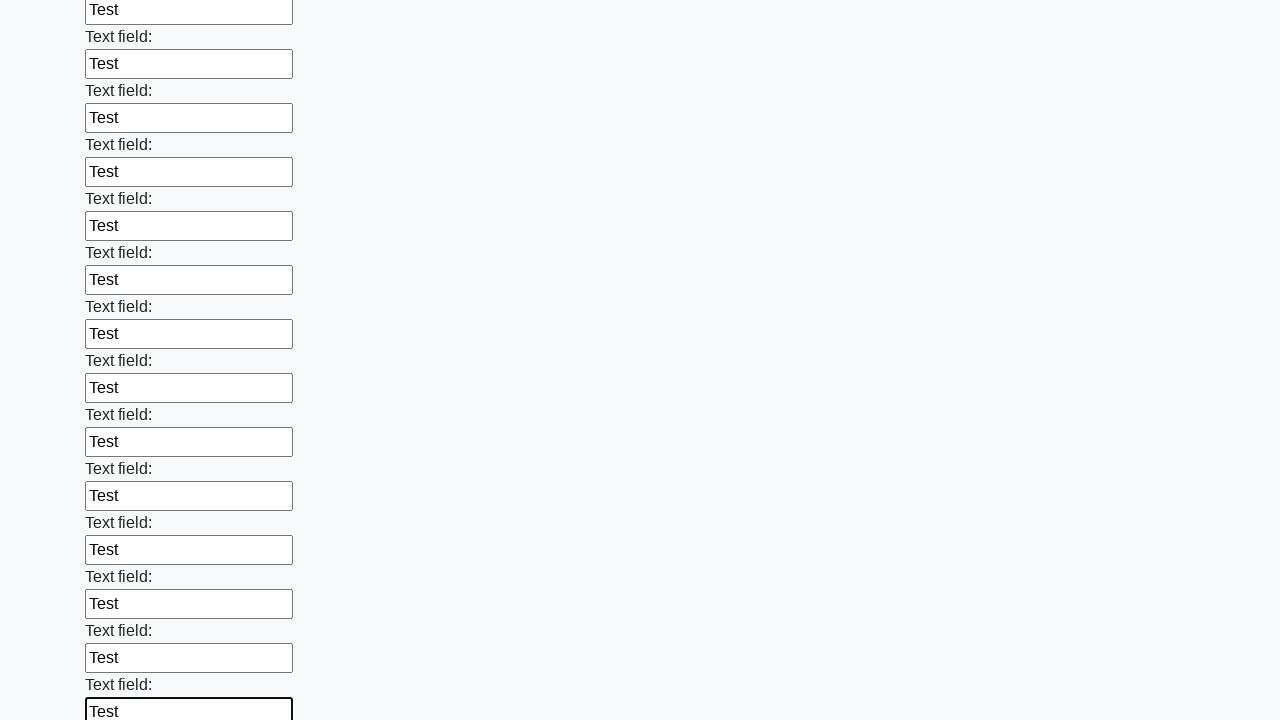

Filled input field with test data on input >> nth=78
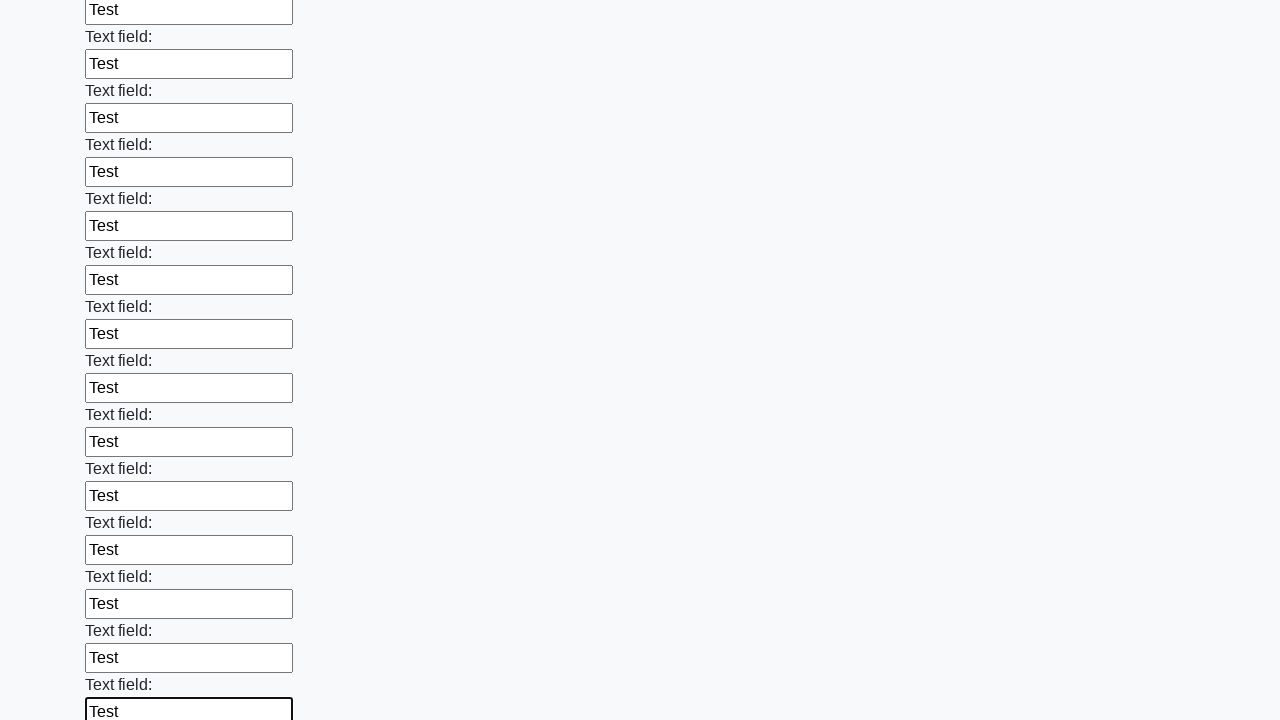

Filled input field with test data on input >> nth=79
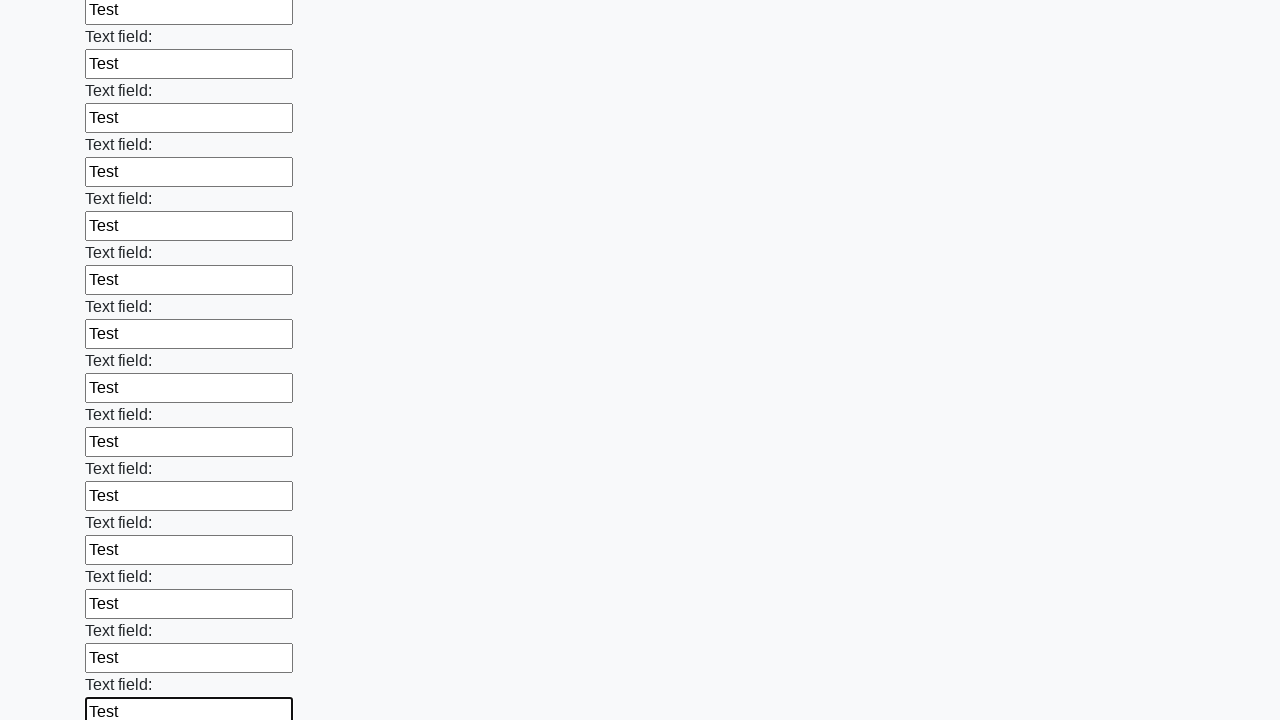

Filled input field with test data on input >> nth=80
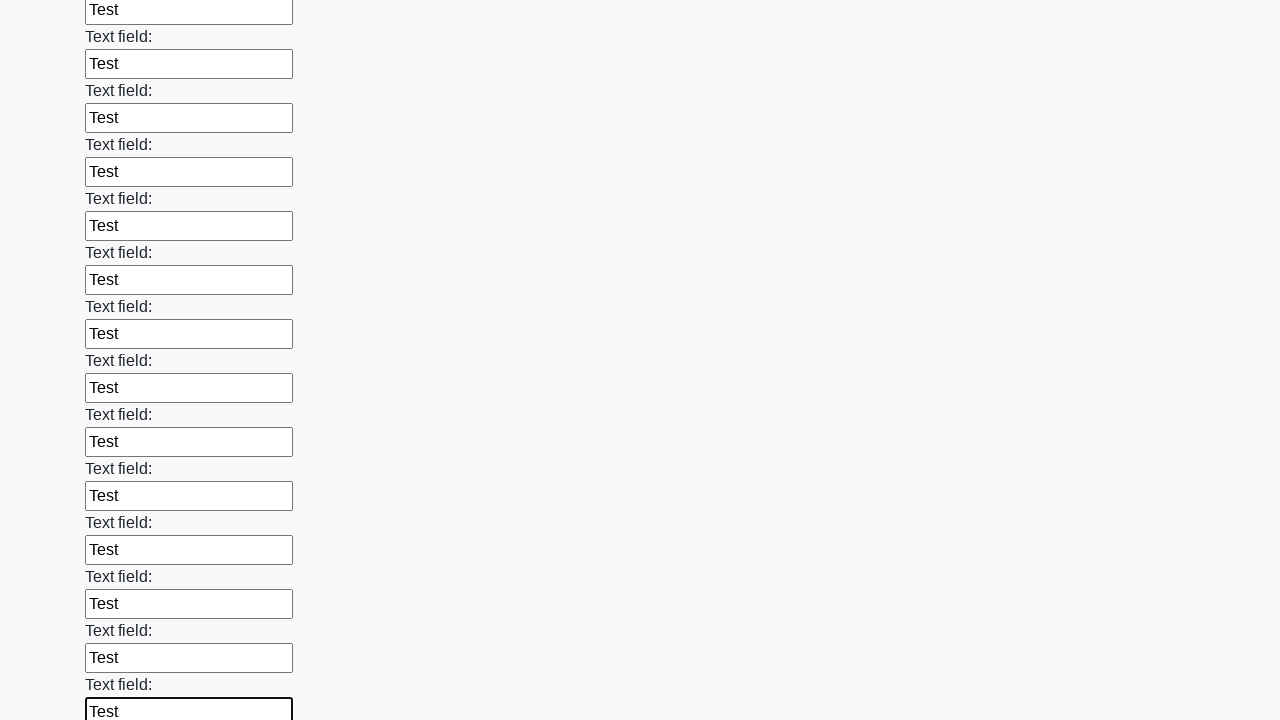

Filled input field with test data on input >> nth=81
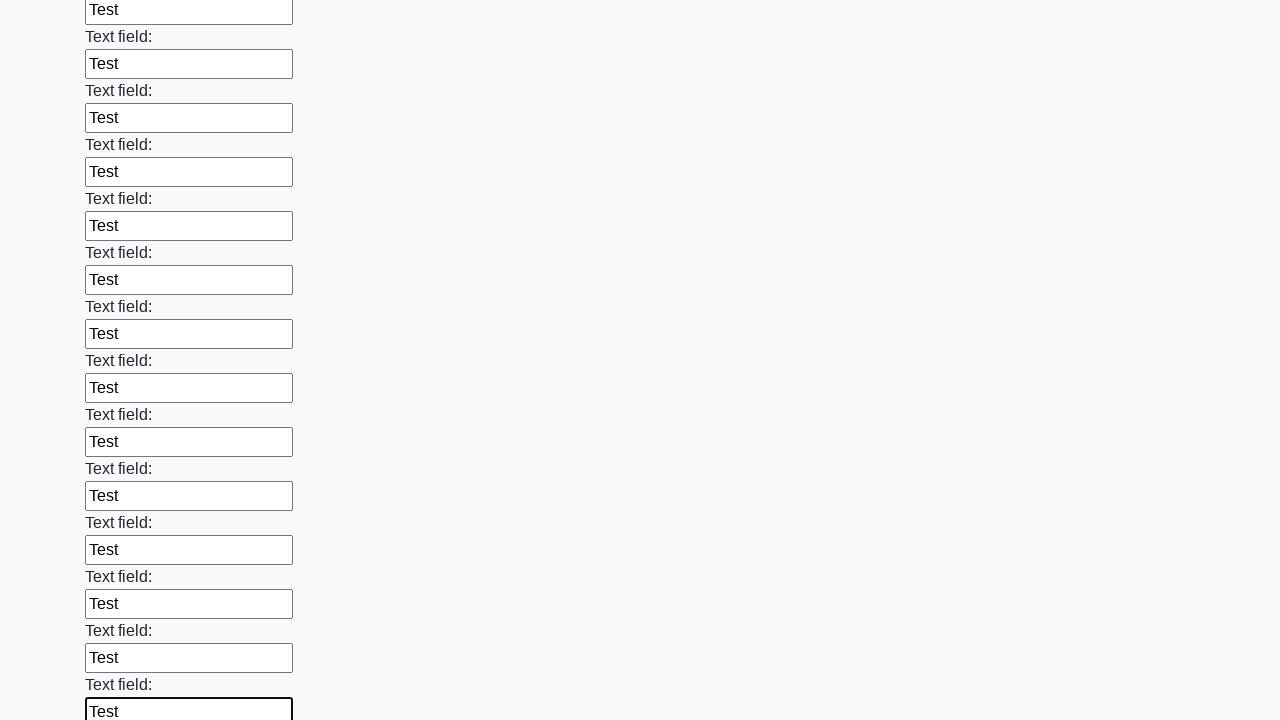

Filled input field with test data on input >> nth=82
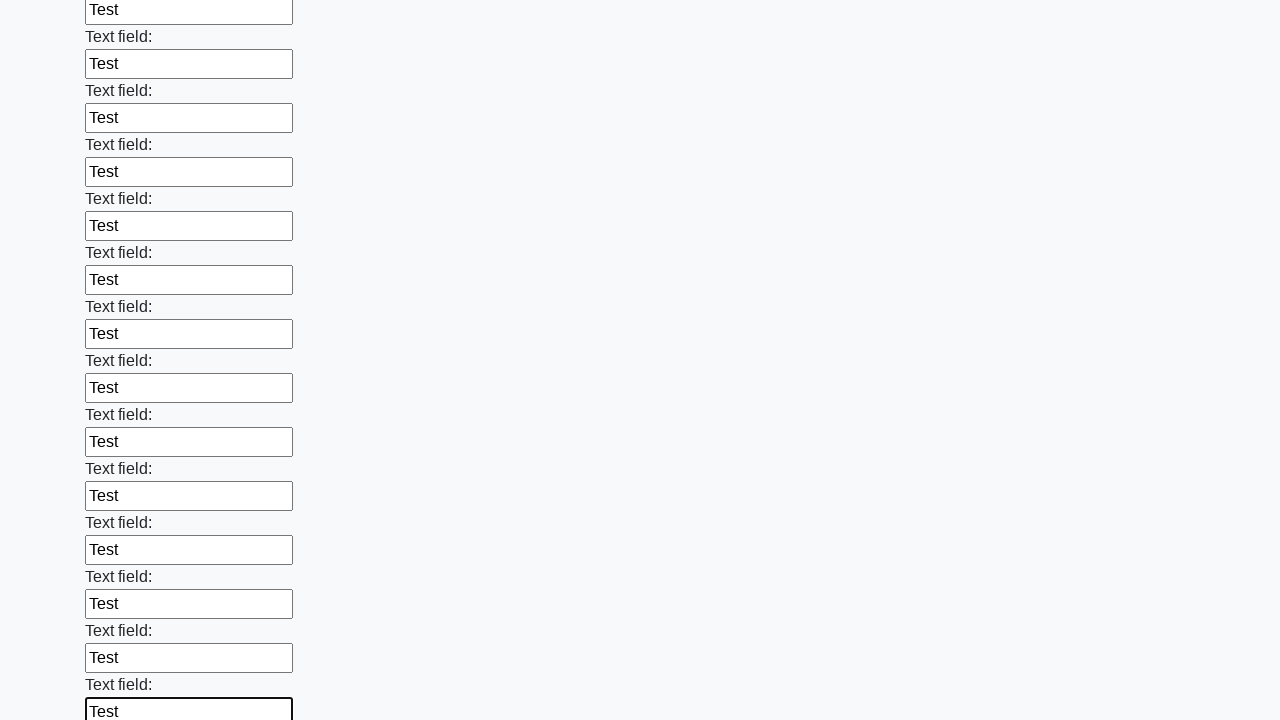

Filled input field with test data on input >> nth=83
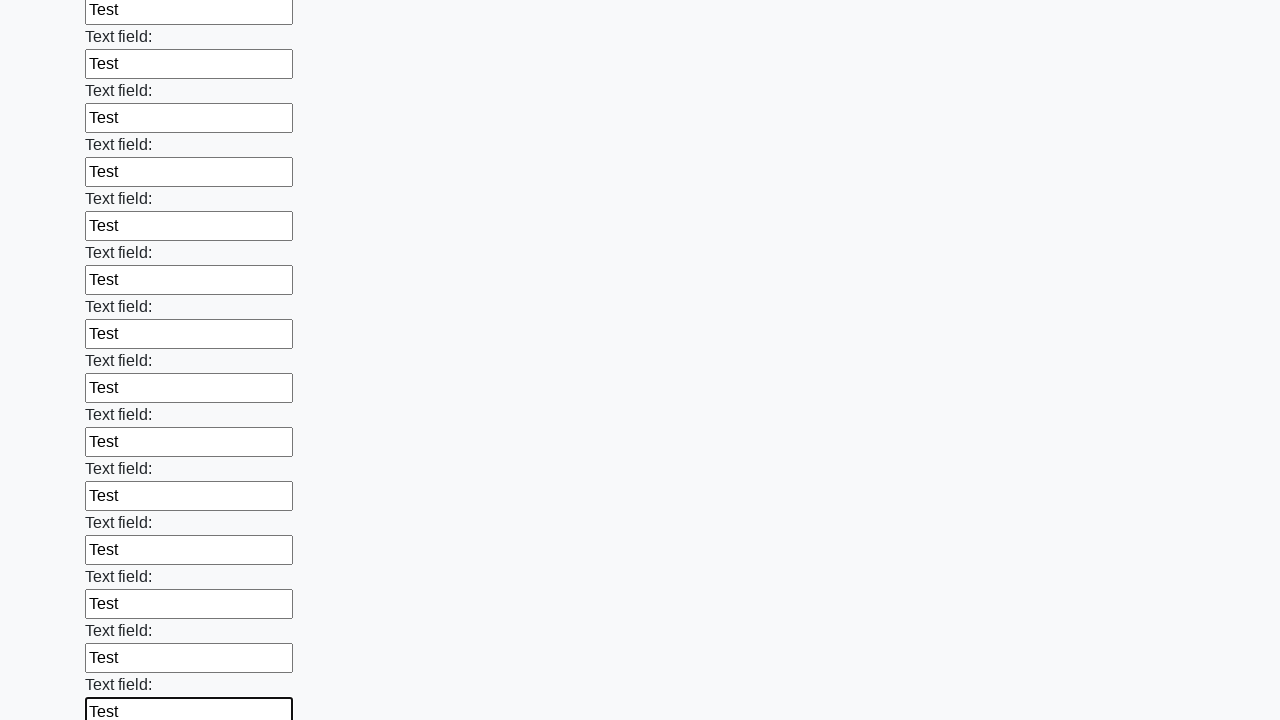

Filled input field with test data on input >> nth=84
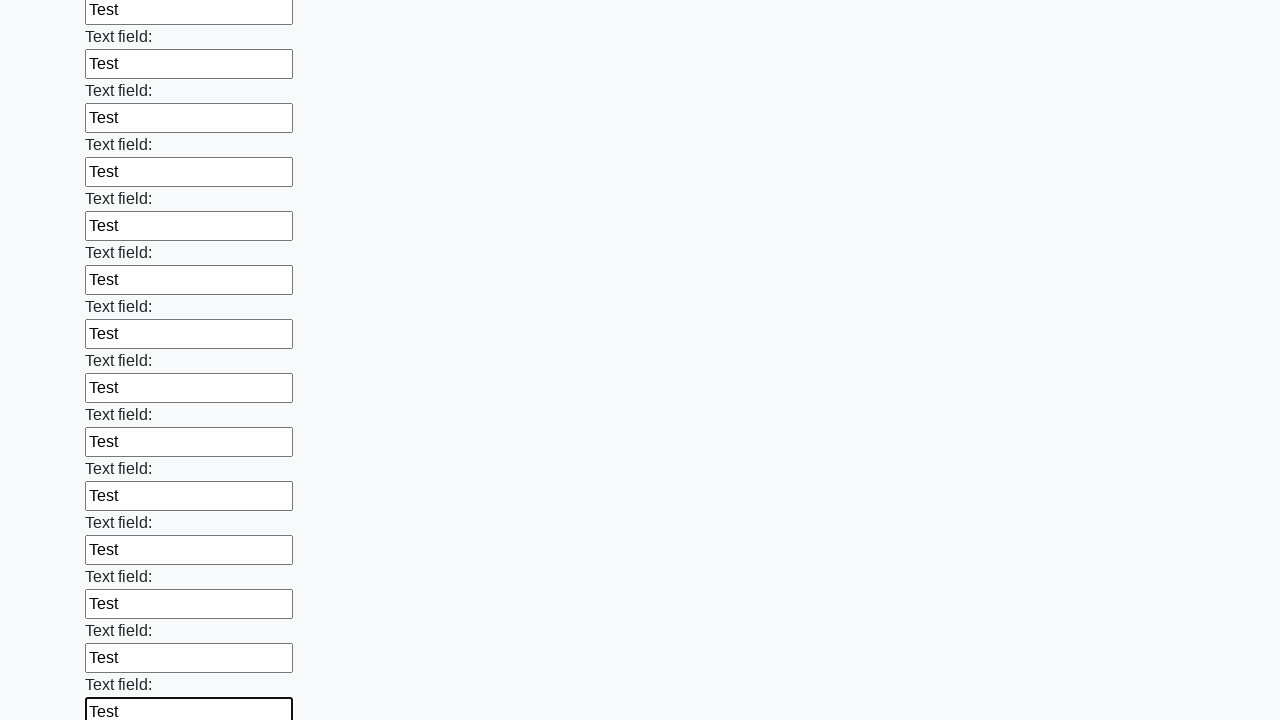

Filled input field with test data on input >> nth=85
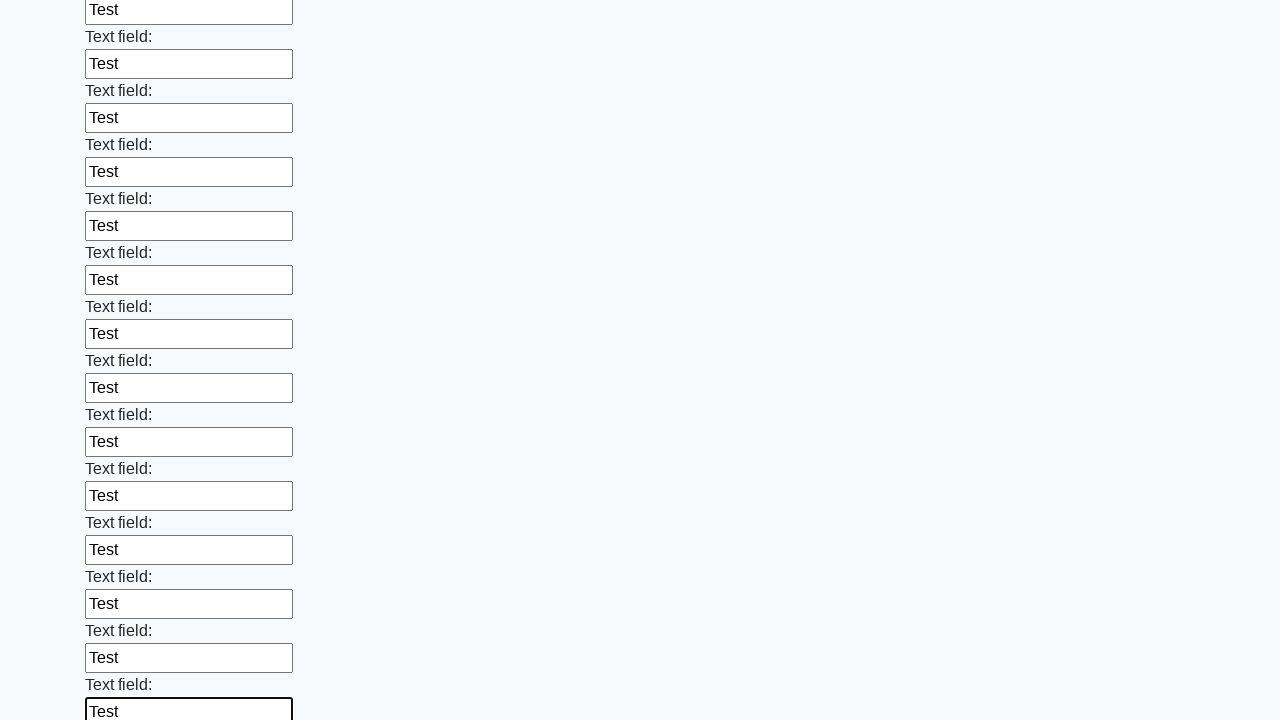

Filled input field with test data on input >> nth=86
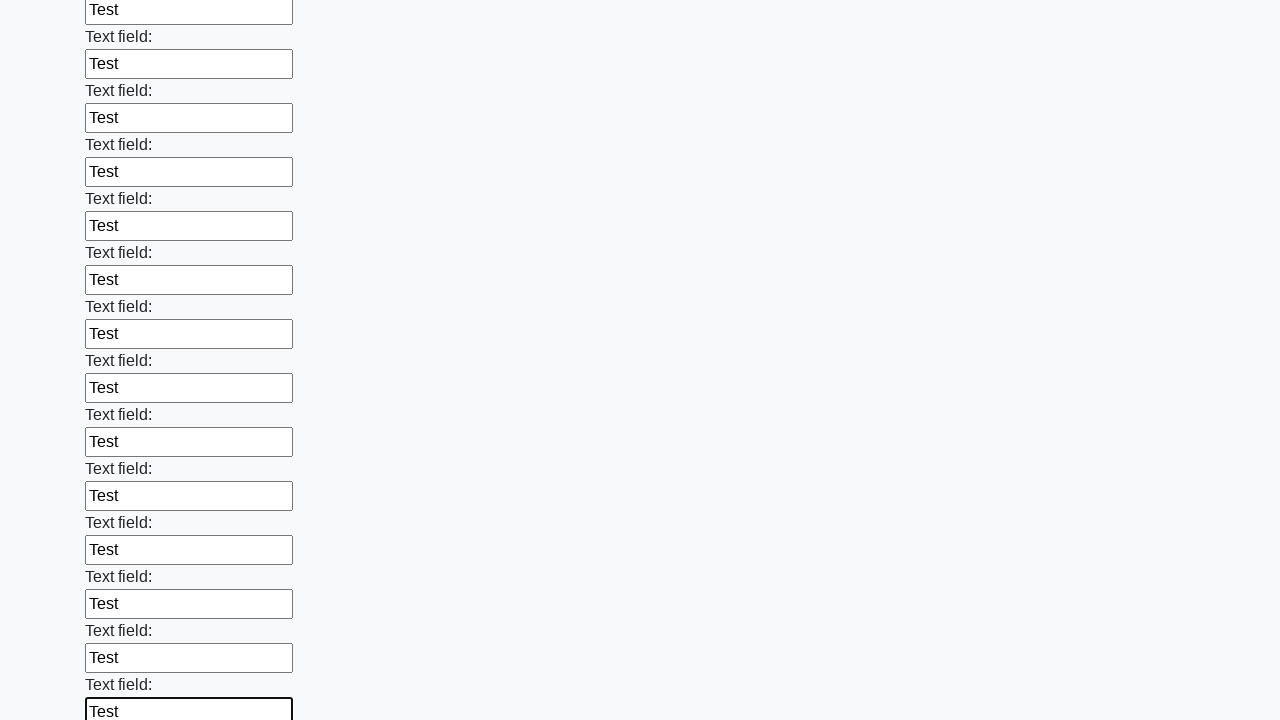

Filled input field with test data on input >> nth=87
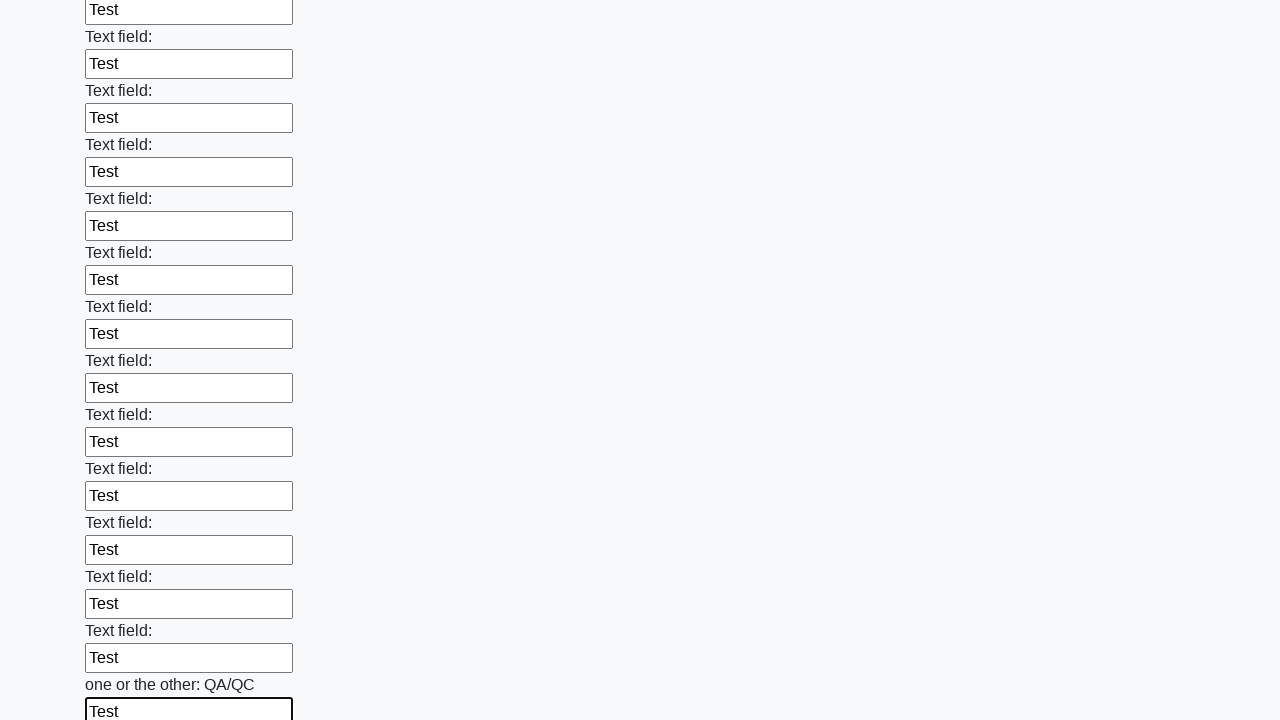

Filled input field with test data on input >> nth=88
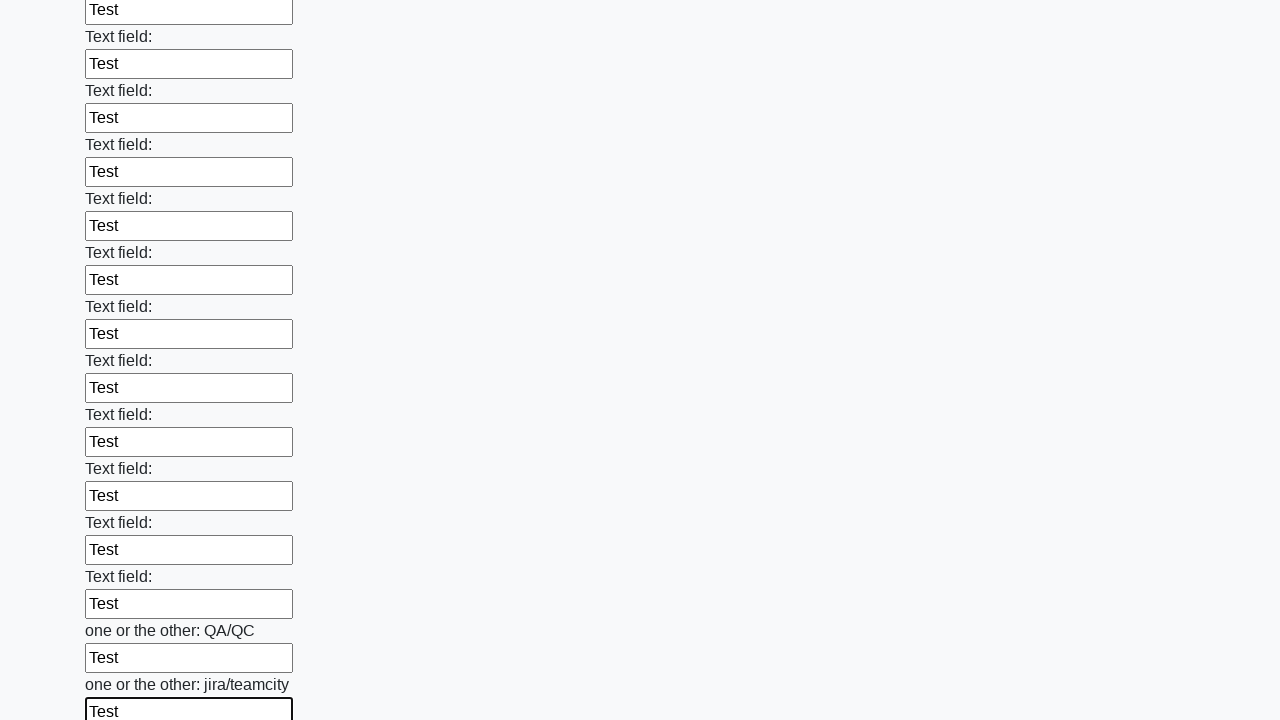

Filled input field with test data on input >> nth=89
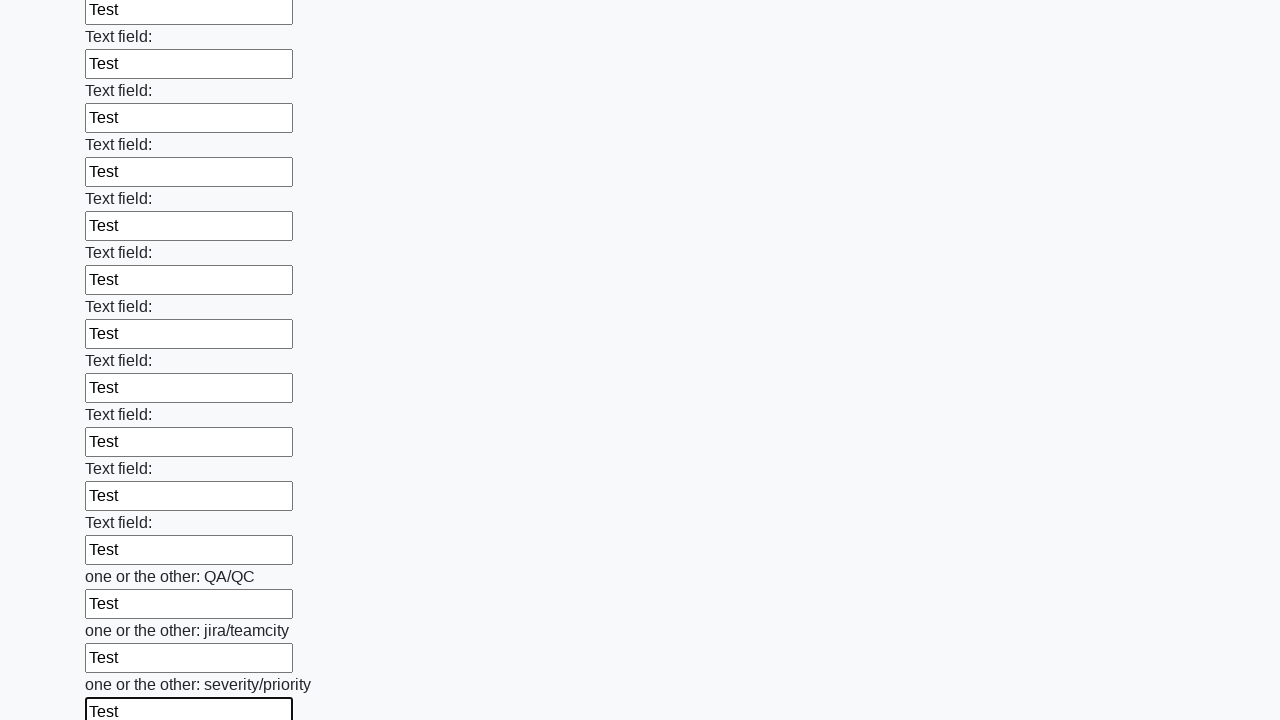

Filled input field with test data on input >> nth=90
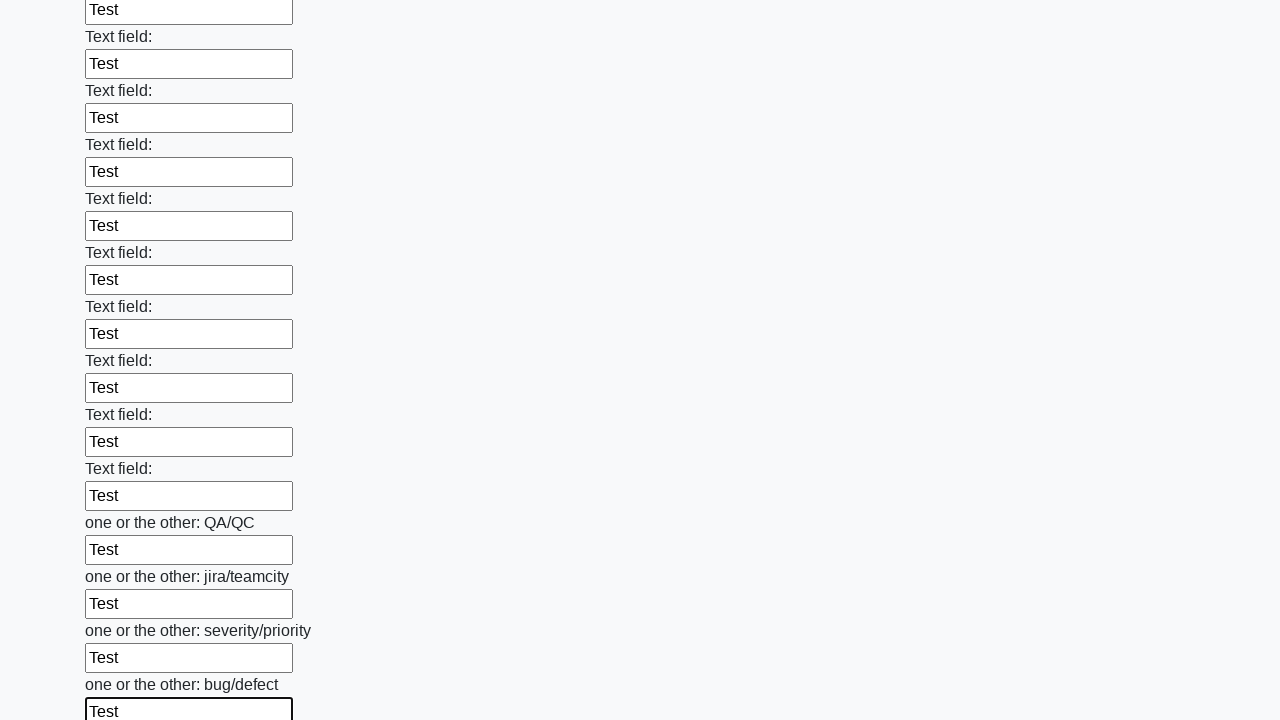

Filled input field with test data on input >> nth=91
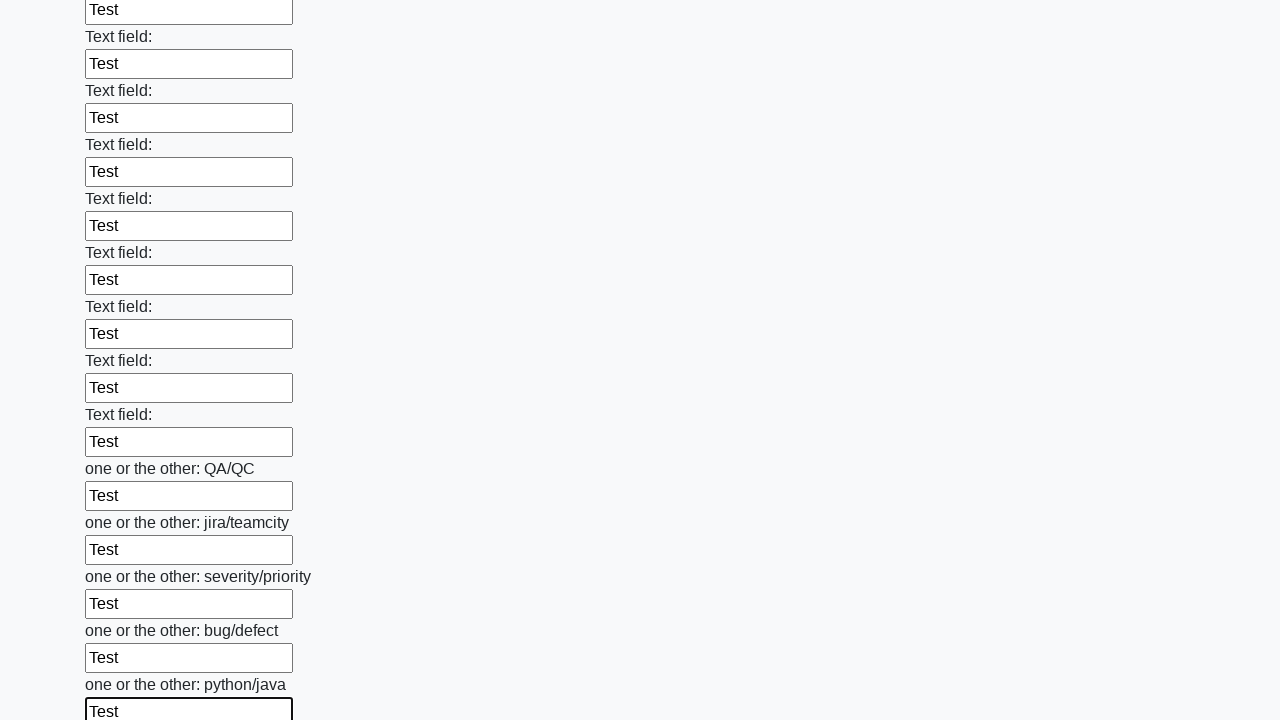

Filled input field with test data on input >> nth=92
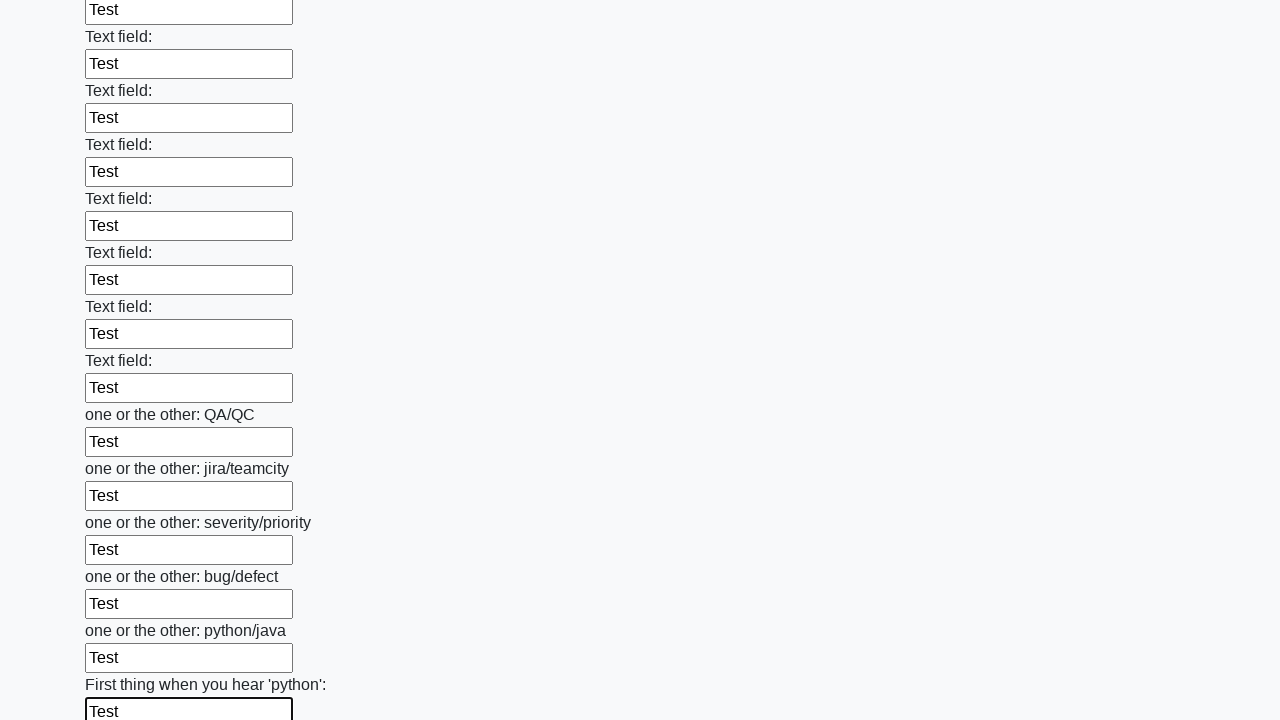

Filled input field with test data on input >> nth=93
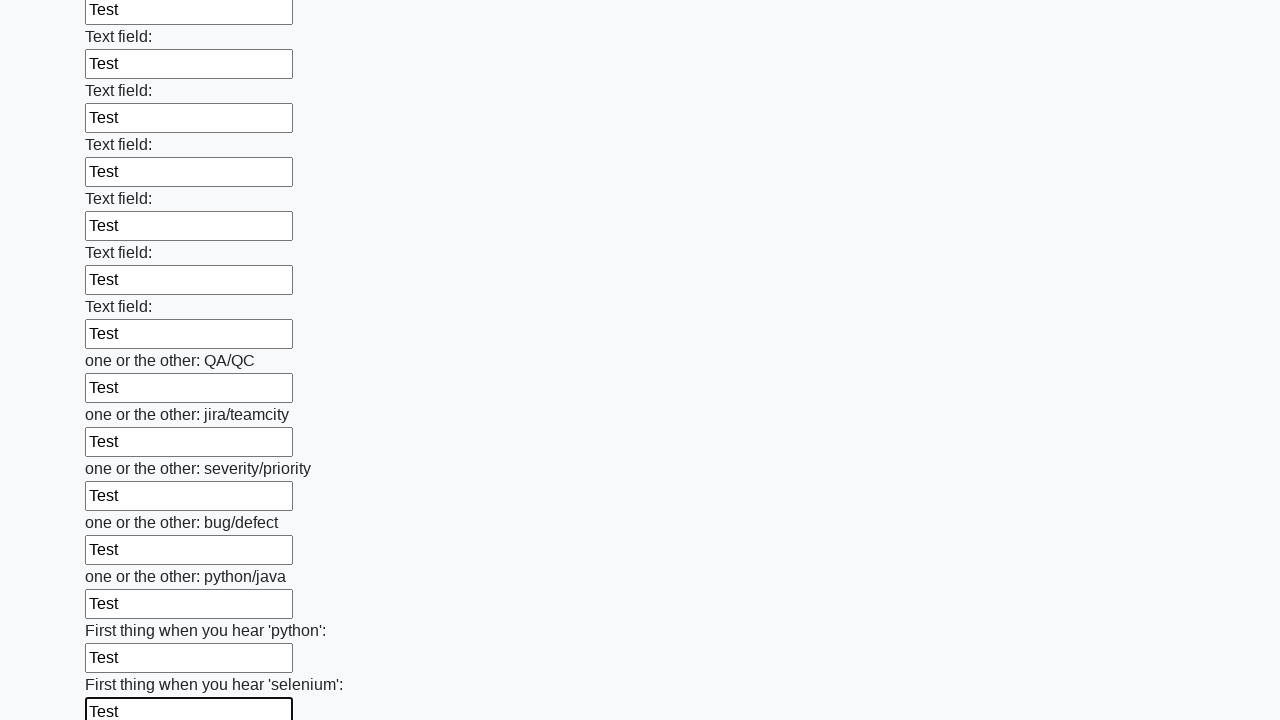

Filled input field with test data on input >> nth=94
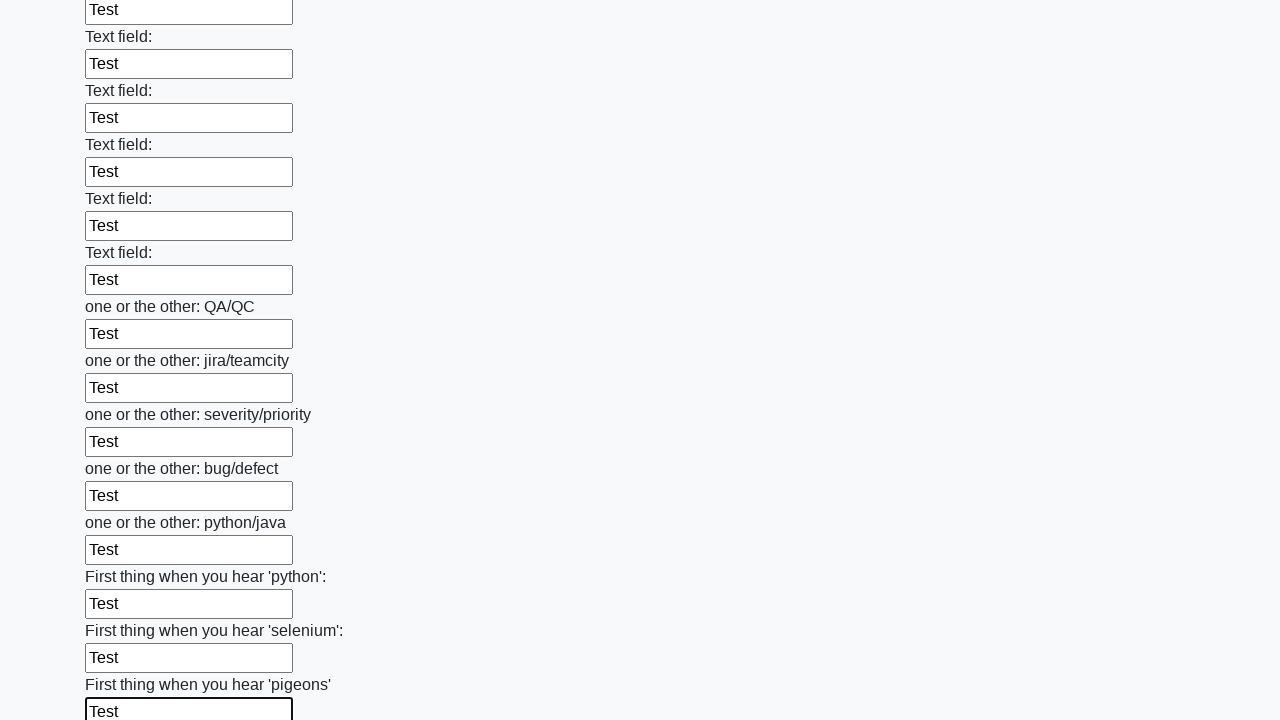

Filled input field with test data on input >> nth=95
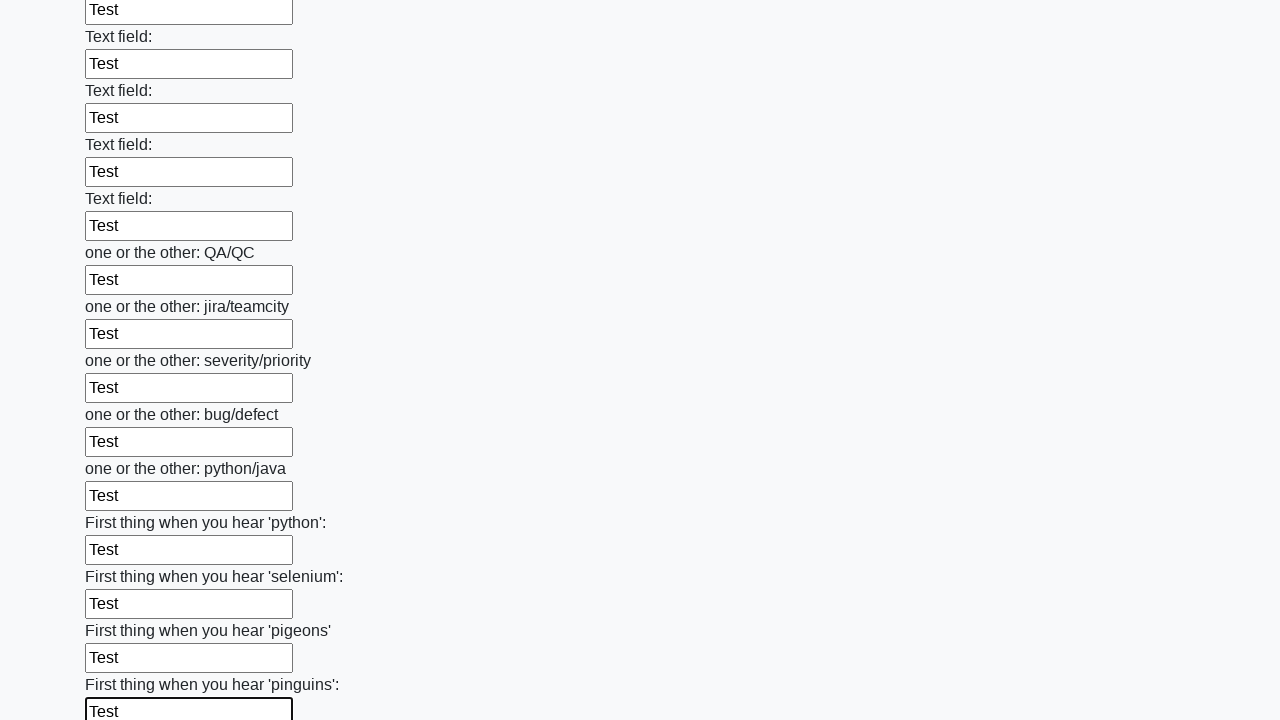

Filled input field with test data on input >> nth=96
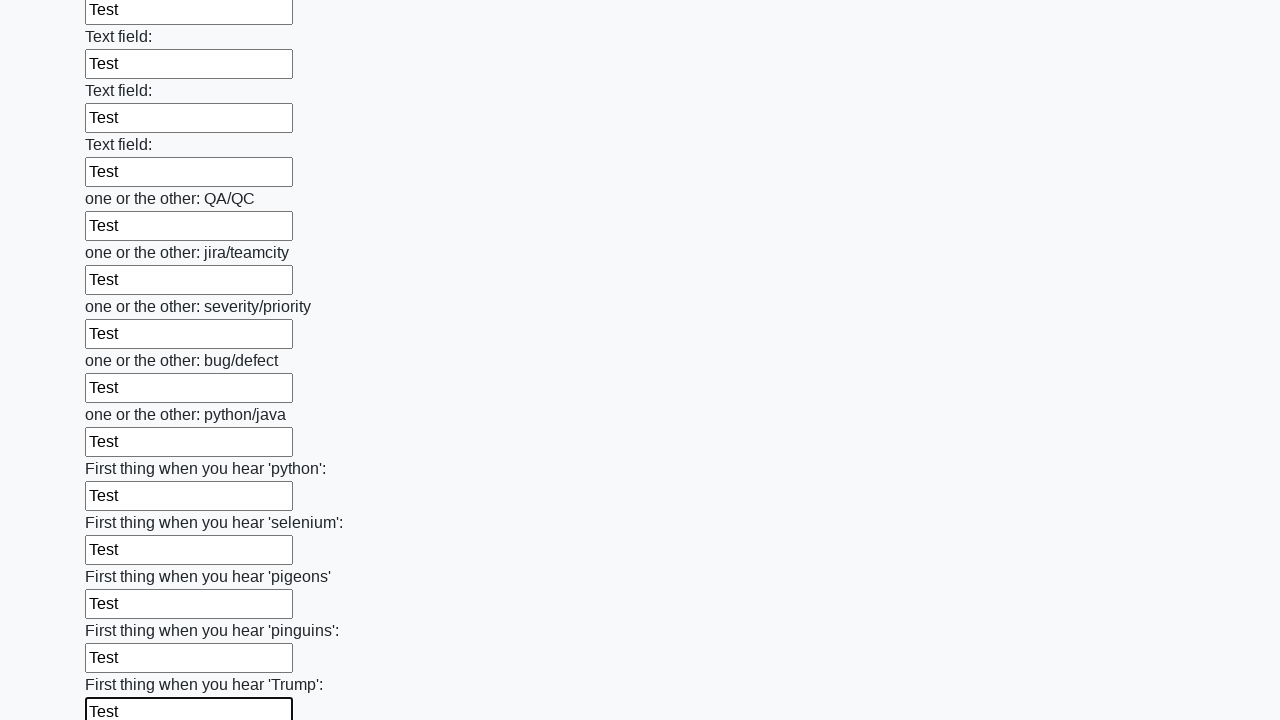

Filled input field with test data on input >> nth=97
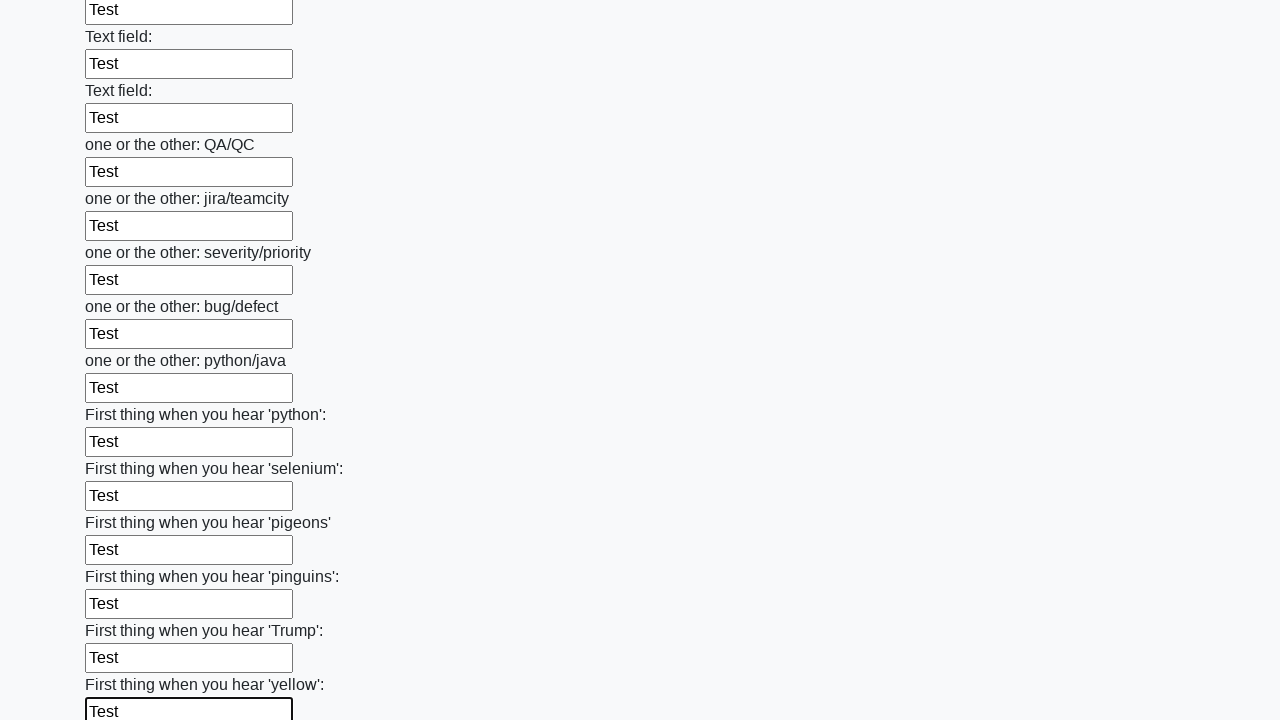

Filled input field with test data on input >> nth=98
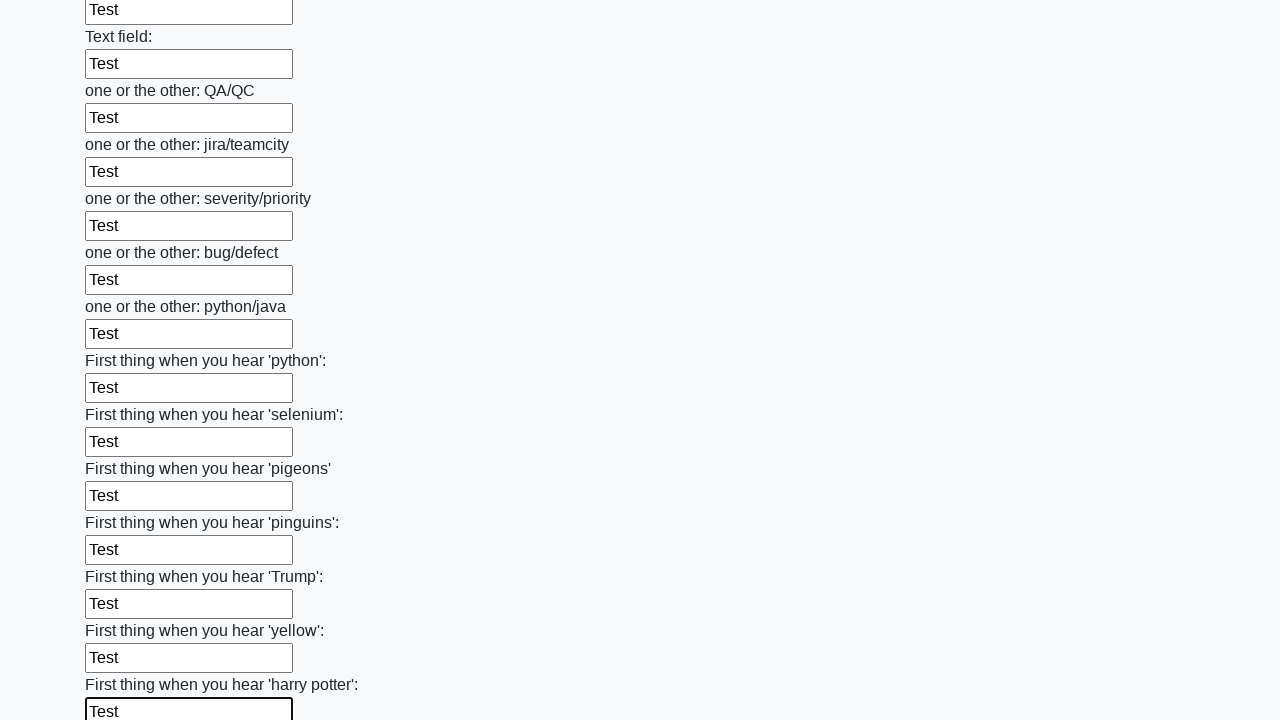

Filled input field with test data on input >> nth=99
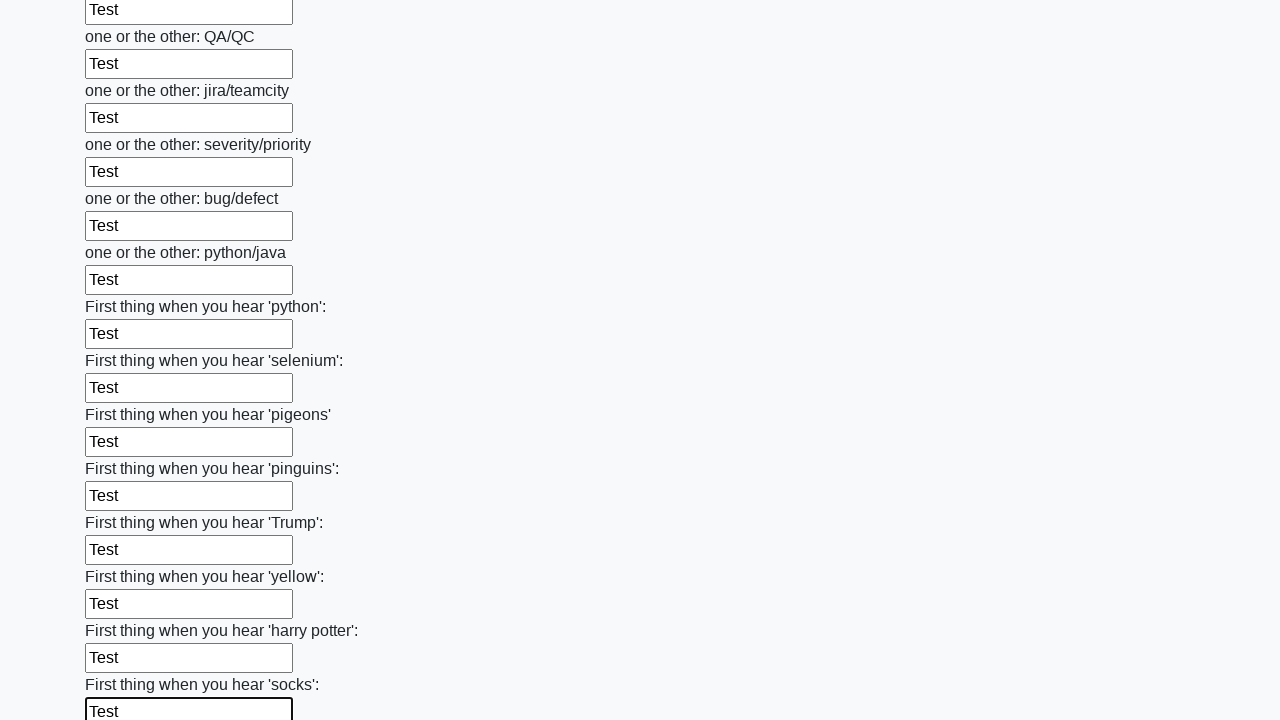

Located submit button
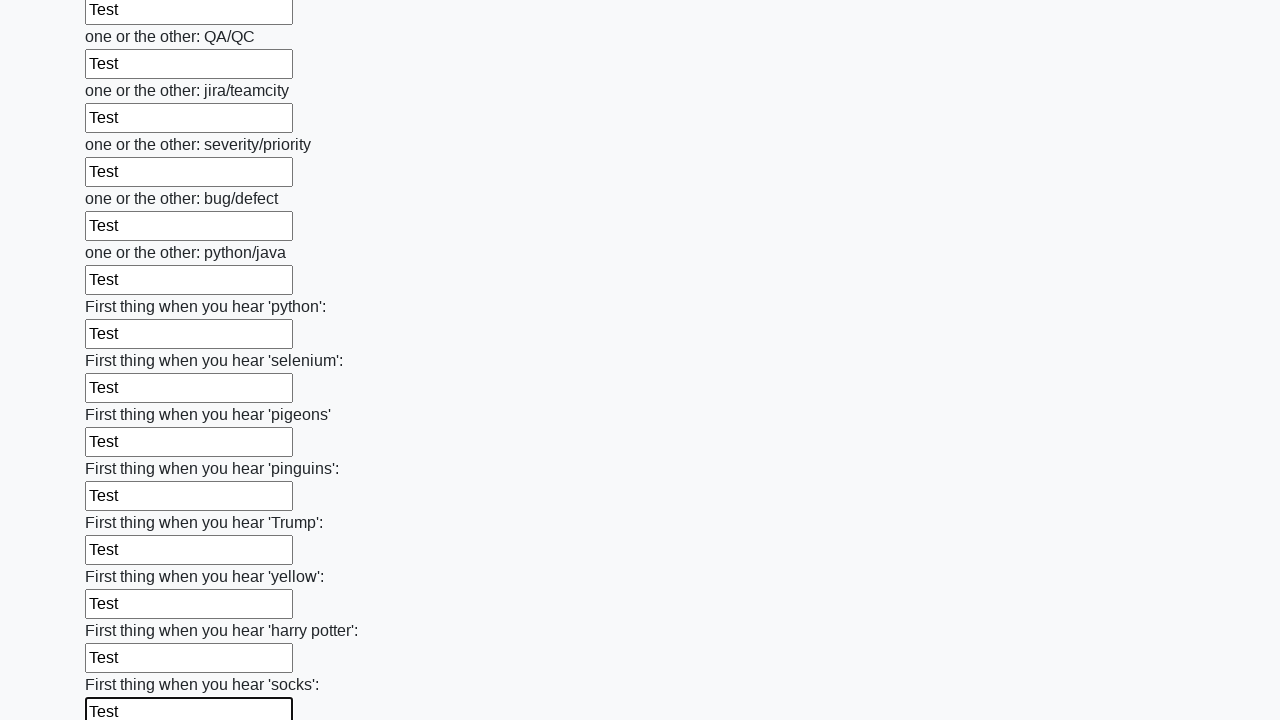

Scrolled submit button into view
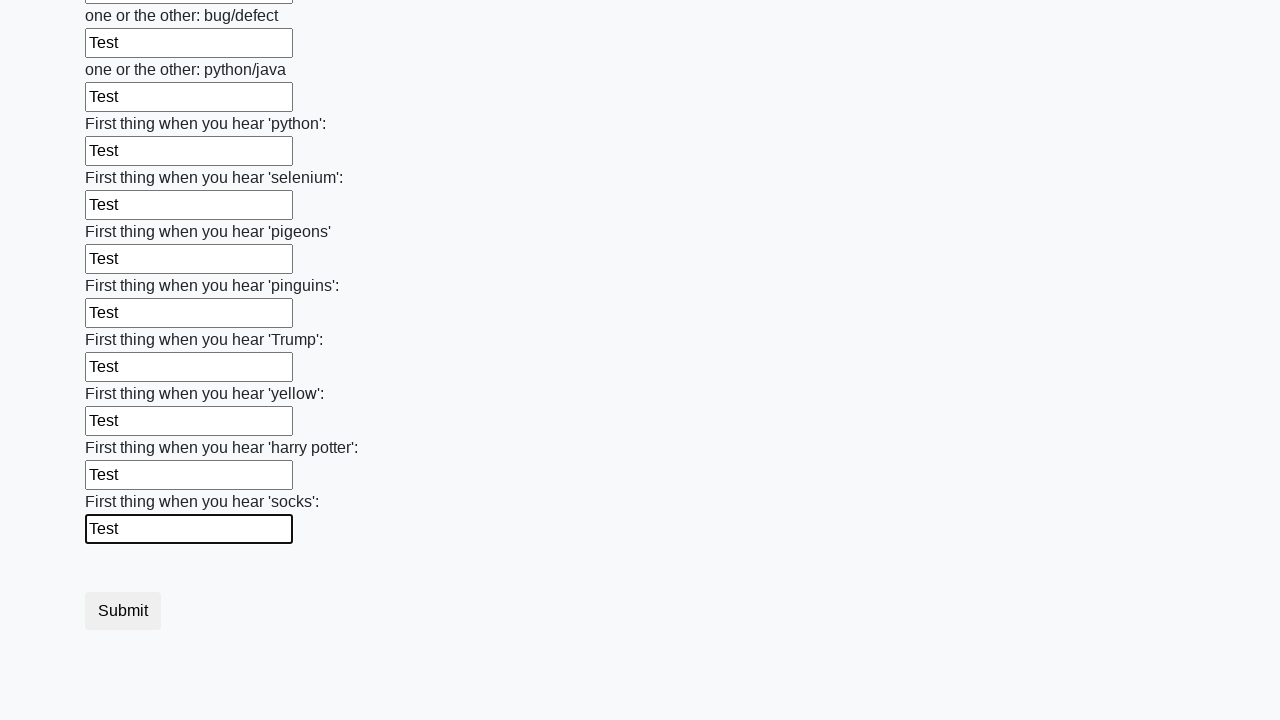

Clicked submit button to submit the form at (123, 611) on button.btn
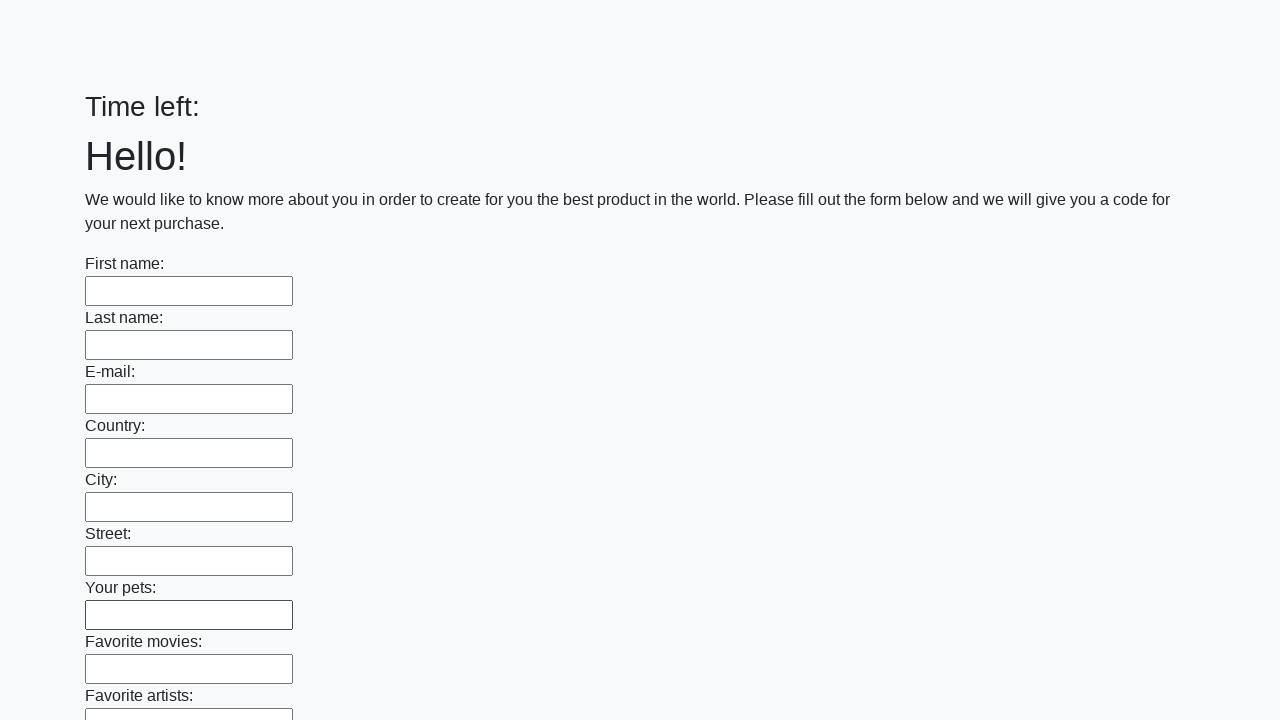

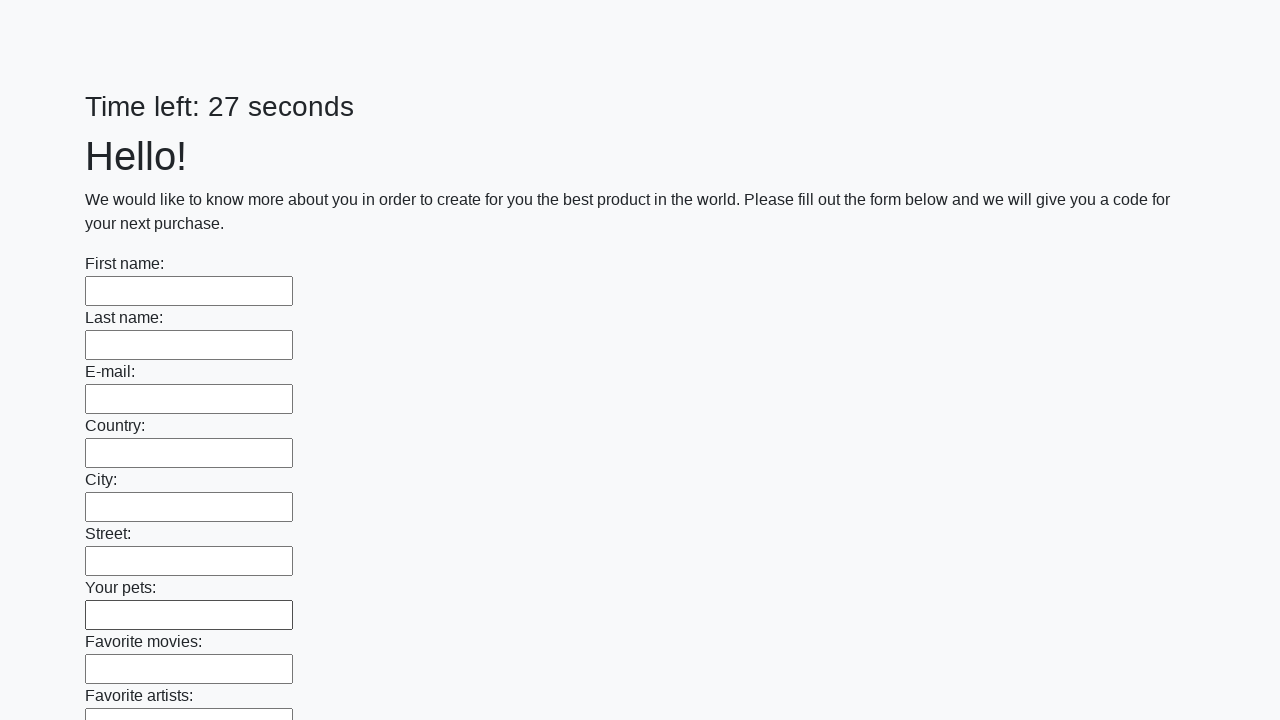